Tests filling out a large form by entering text into all input fields and clicking the submit button

Starting URL: http://suninjuly.github.io/huge_form.html

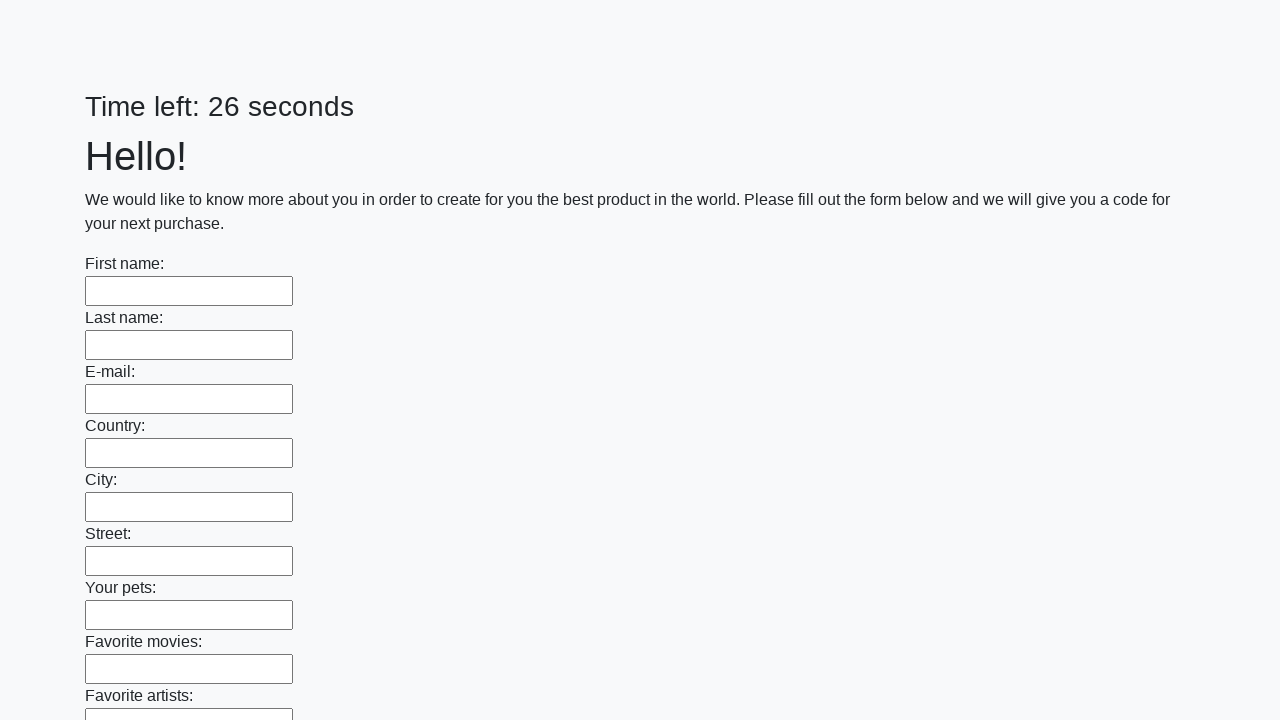

Located all input fields on the huge form
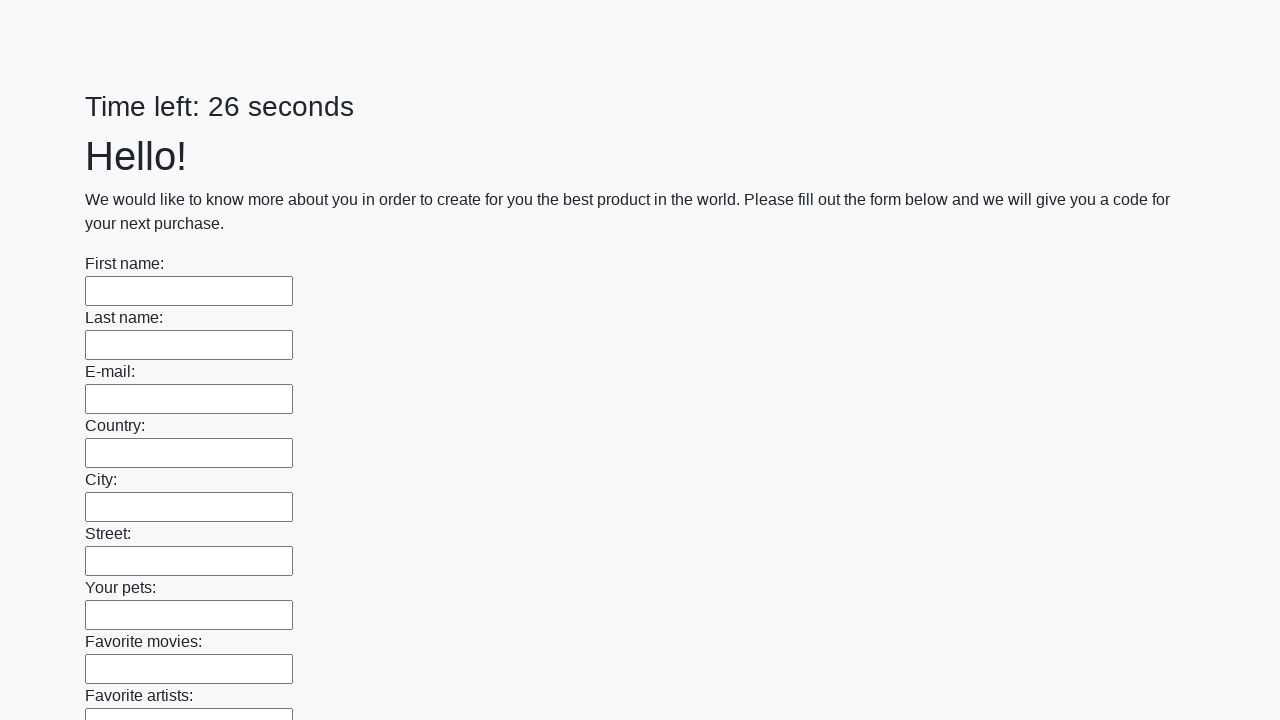

Filled an input field with 'my answer' on input >> nth=0
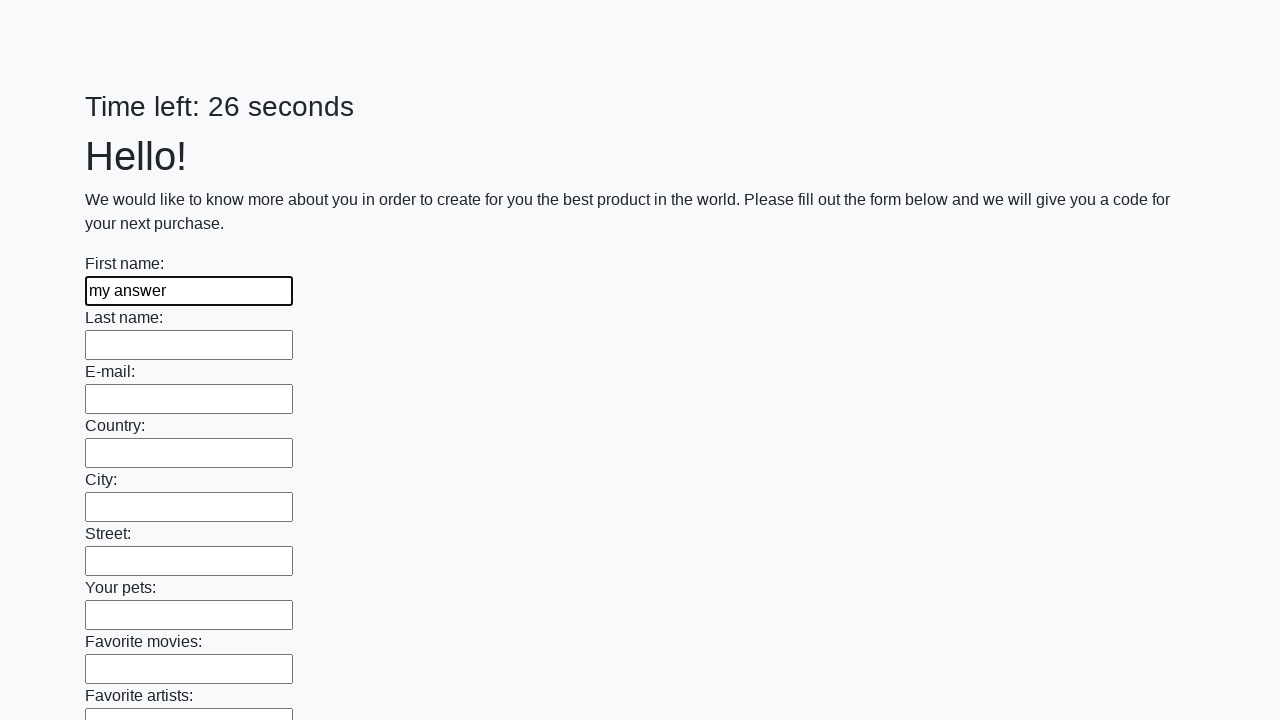

Filled an input field with 'my answer' on input >> nth=1
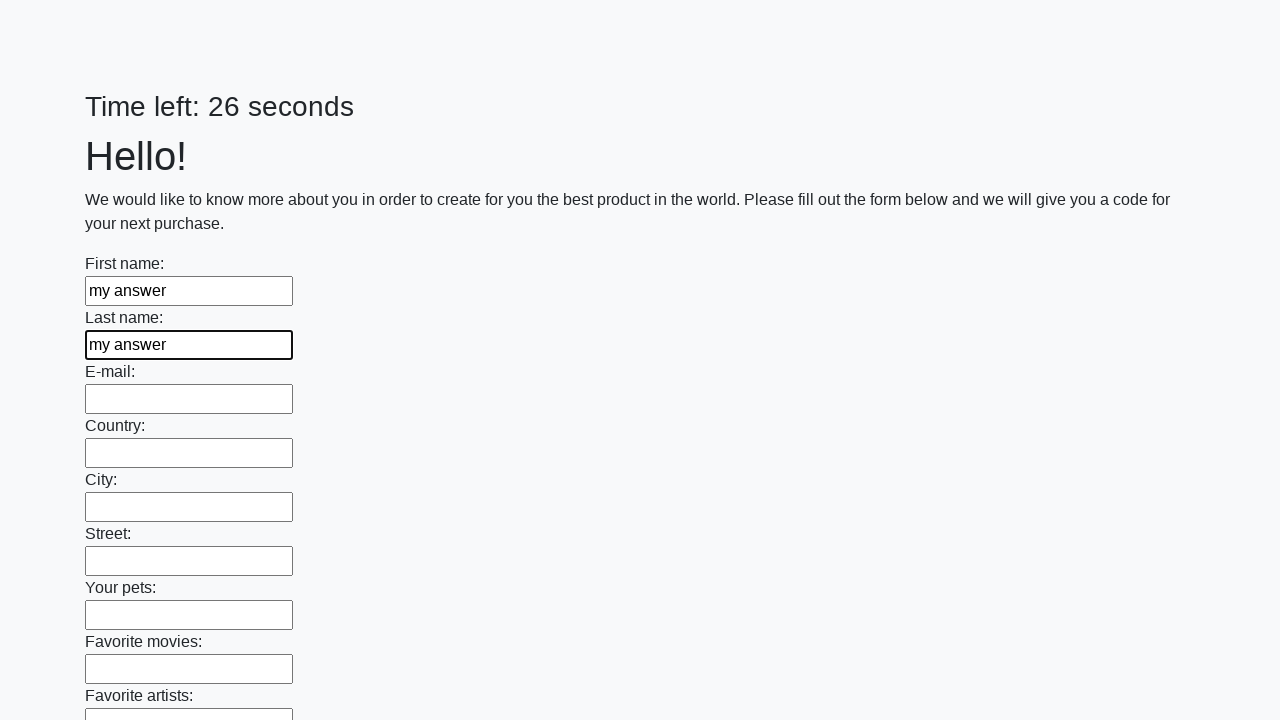

Filled an input field with 'my answer' on input >> nth=2
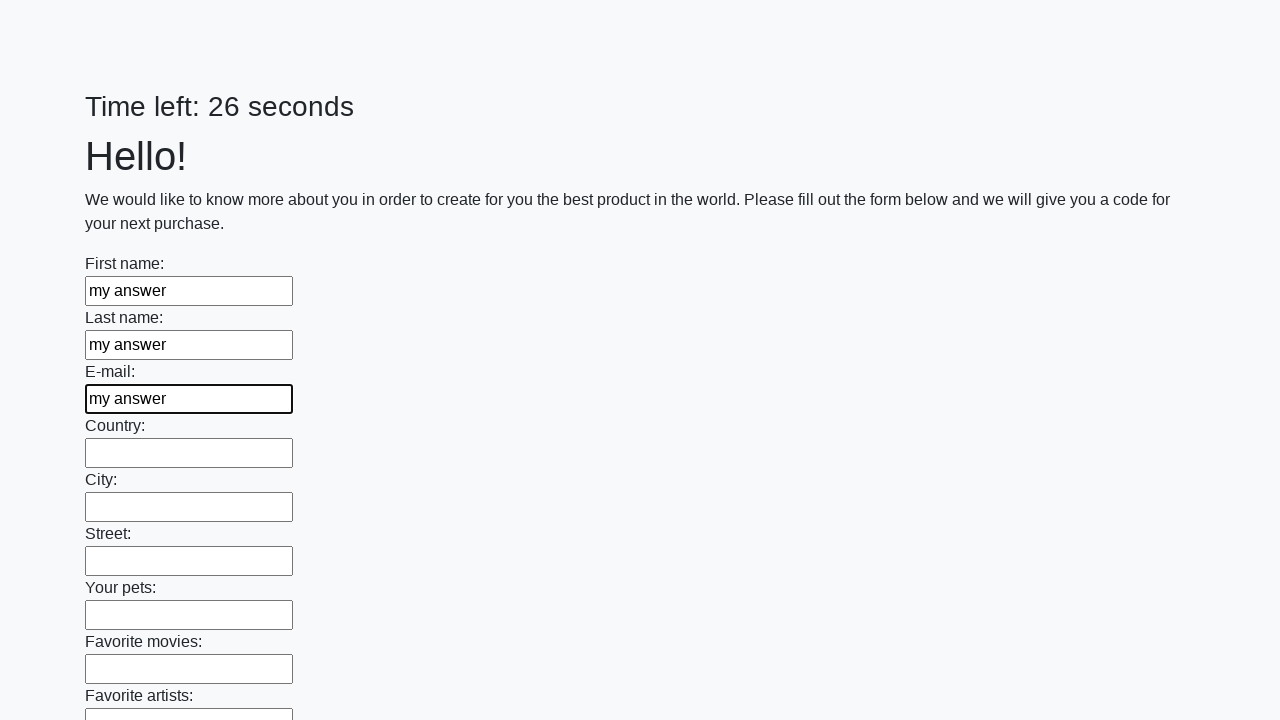

Filled an input field with 'my answer' on input >> nth=3
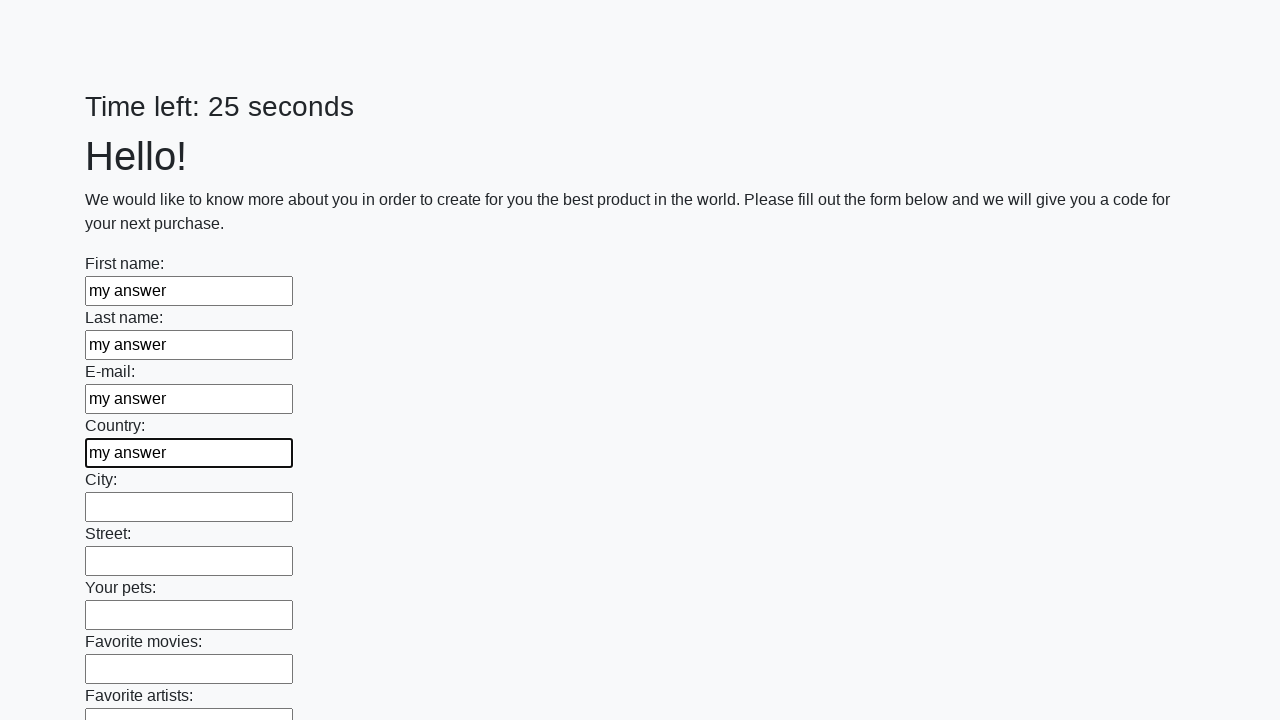

Filled an input field with 'my answer' on input >> nth=4
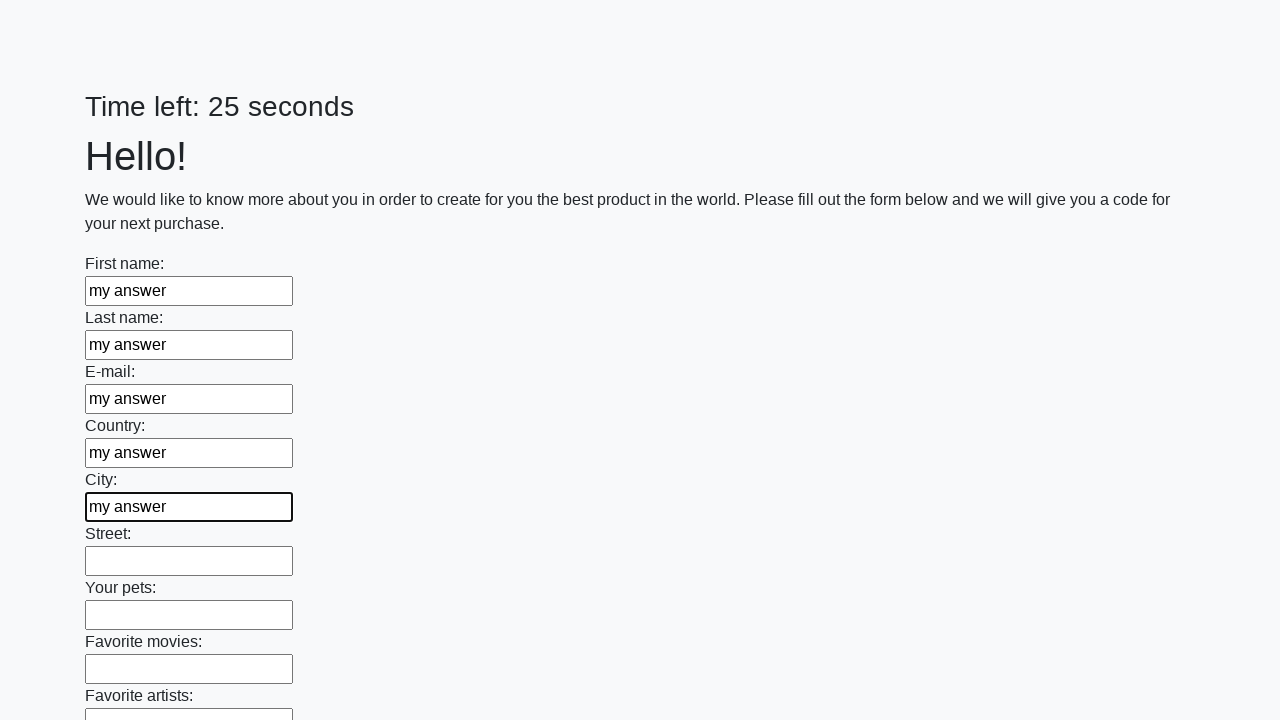

Filled an input field with 'my answer' on input >> nth=5
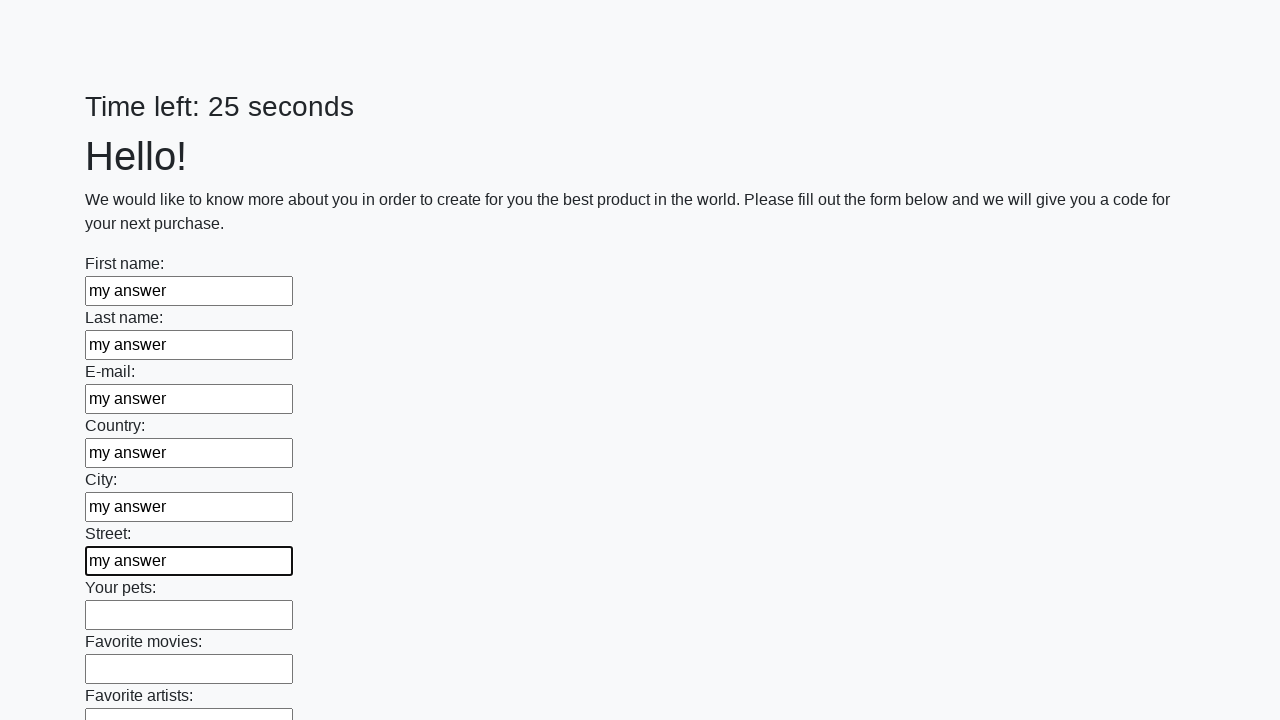

Filled an input field with 'my answer' on input >> nth=6
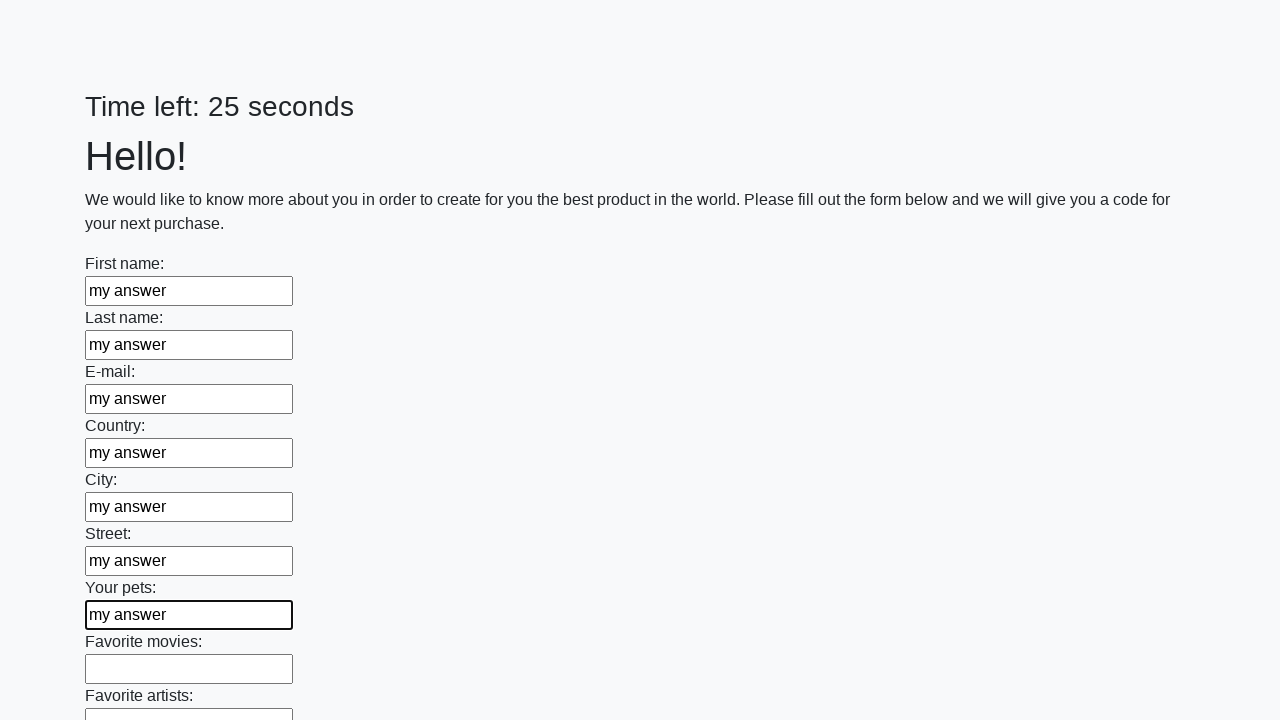

Filled an input field with 'my answer' on input >> nth=7
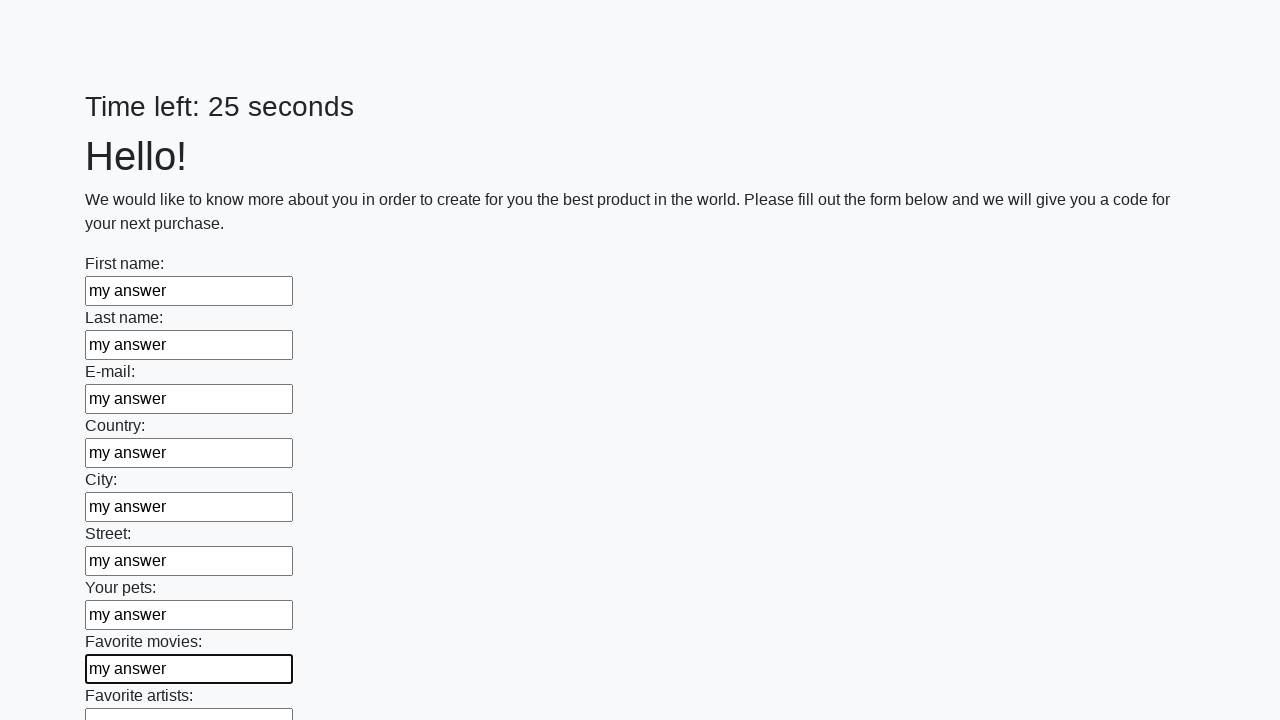

Filled an input field with 'my answer' on input >> nth=8
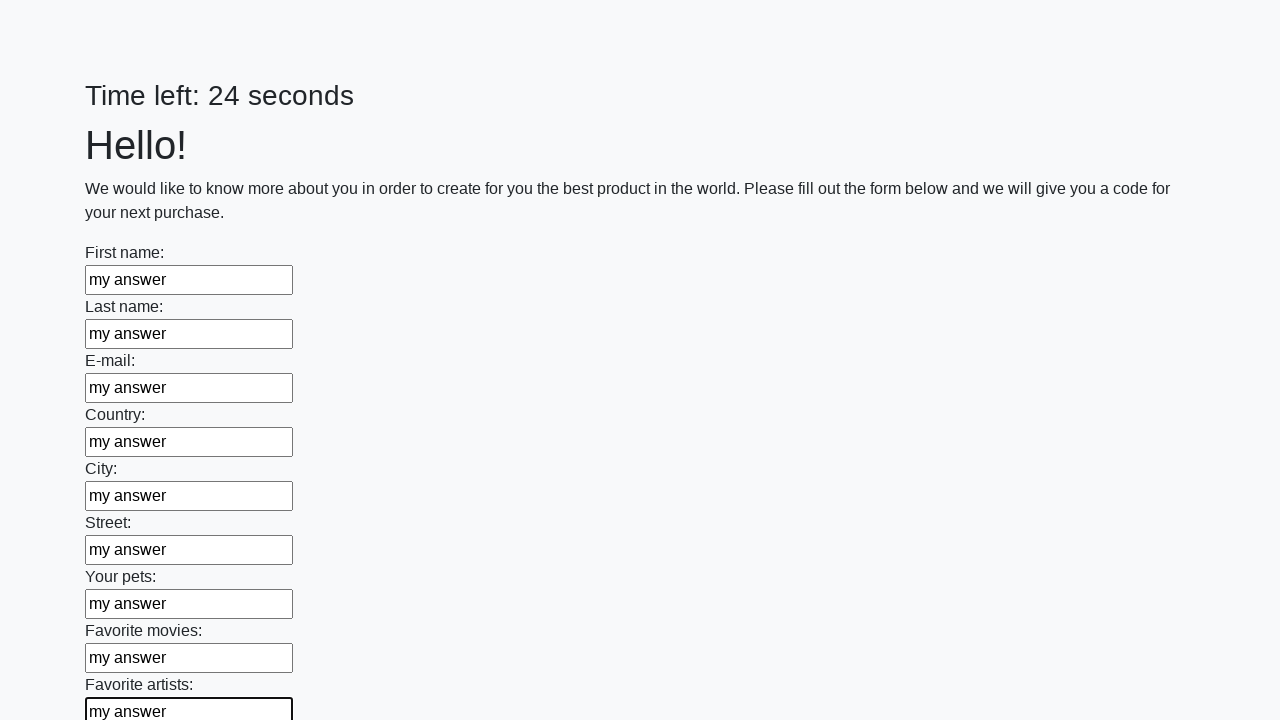

Filled an input field with 'my answer' on input >> nth=9
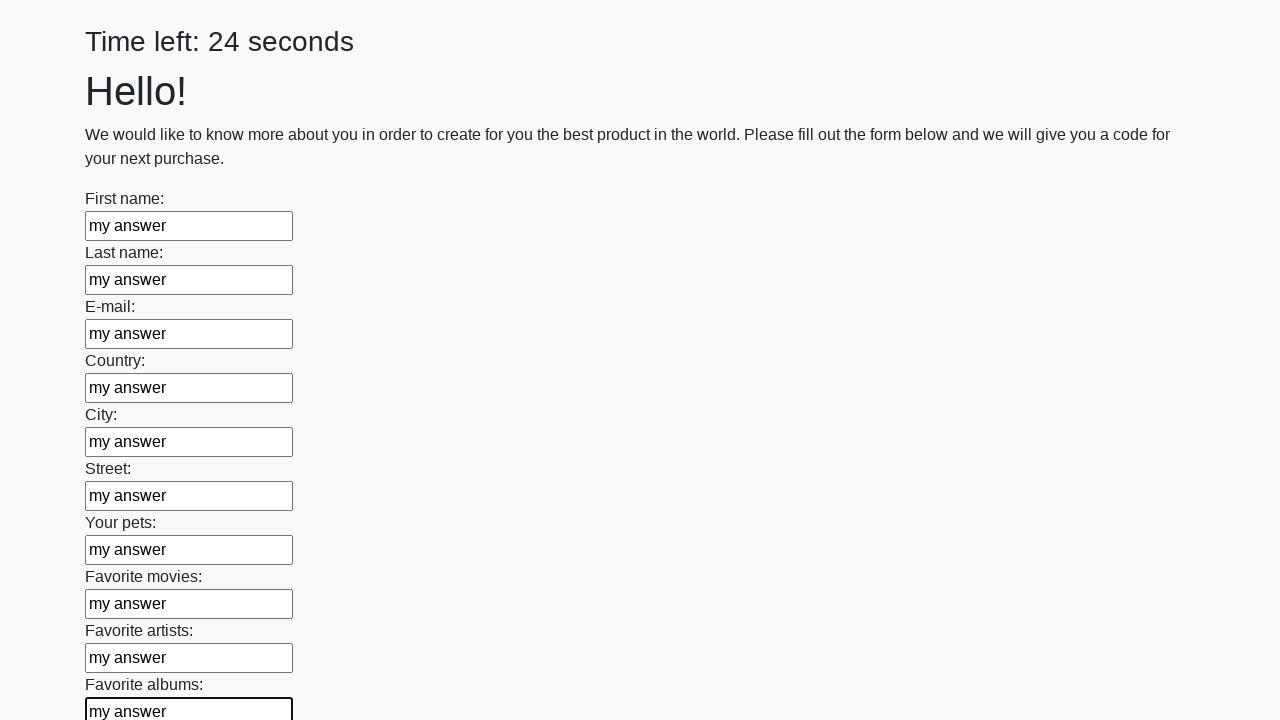

Filled an input field with 'my answer' on input >> nth=10
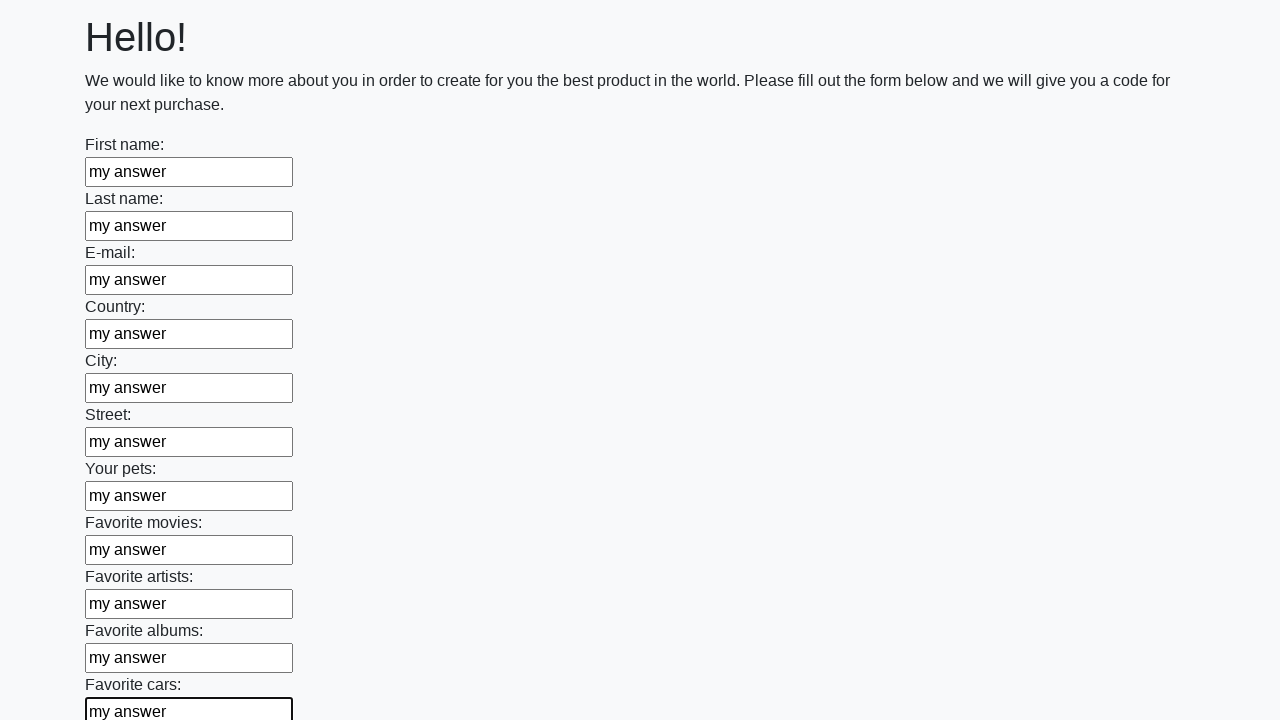

Filled an input field with 'my answer' on input >> nth=11
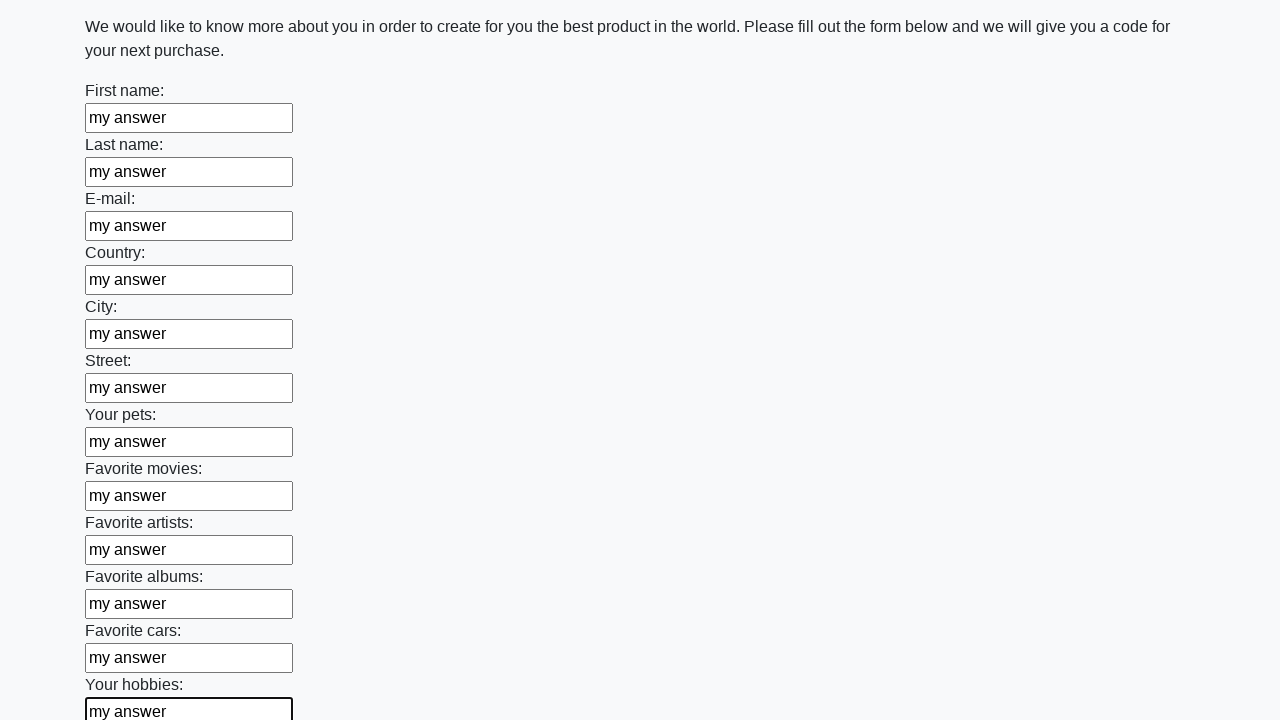

Filled an input field with 'my answer' on input >> nth=12
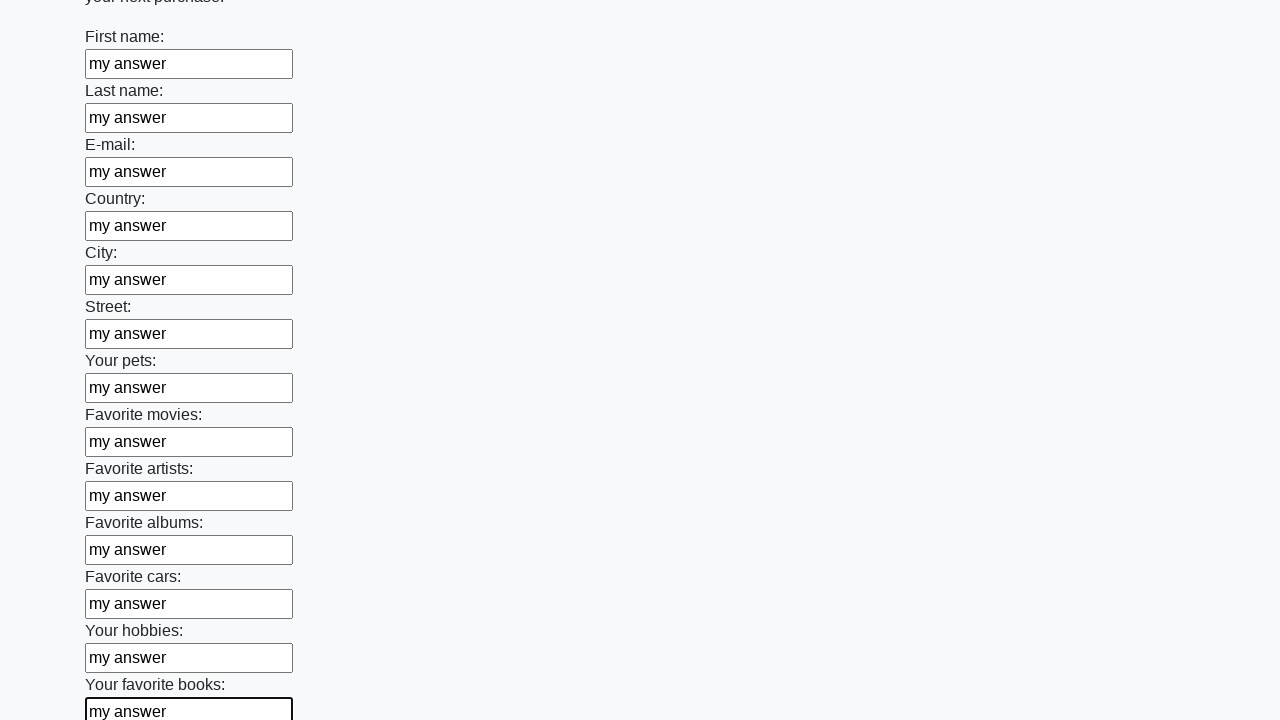

Filled an input field with 'my answer' on input >> nth=13
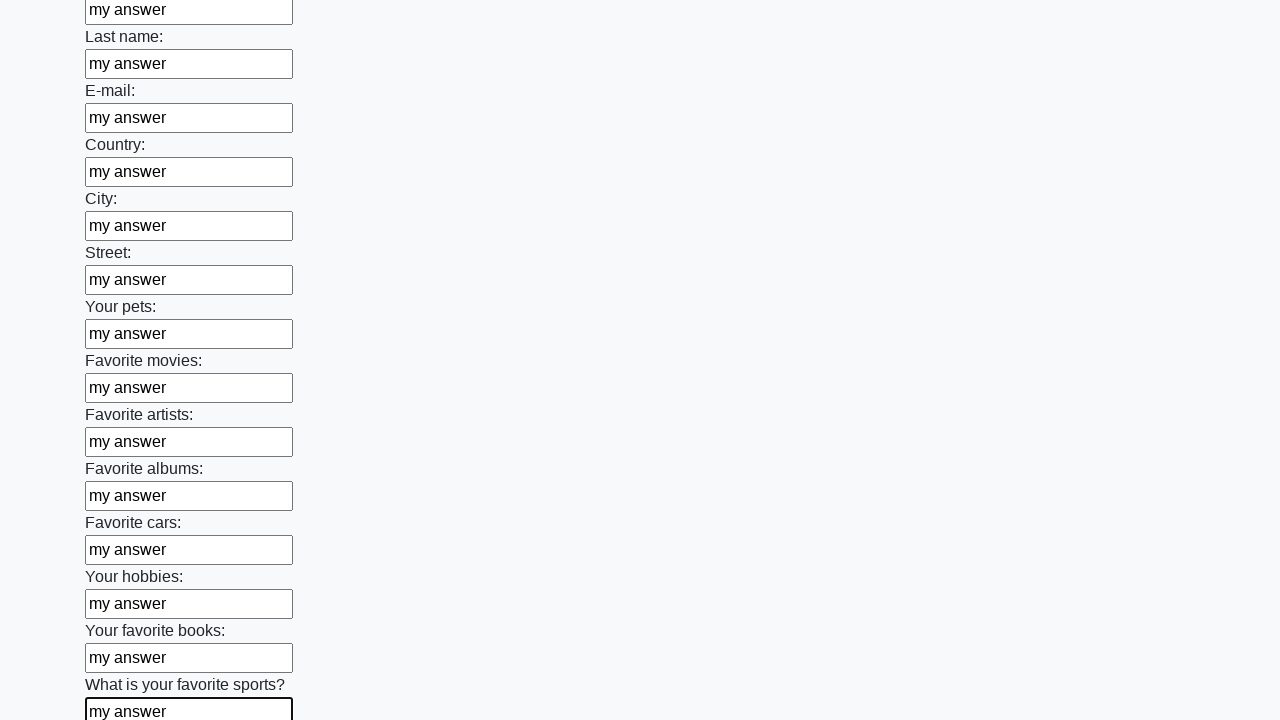

Filled an input field with 'my answer' on input >> nth=14
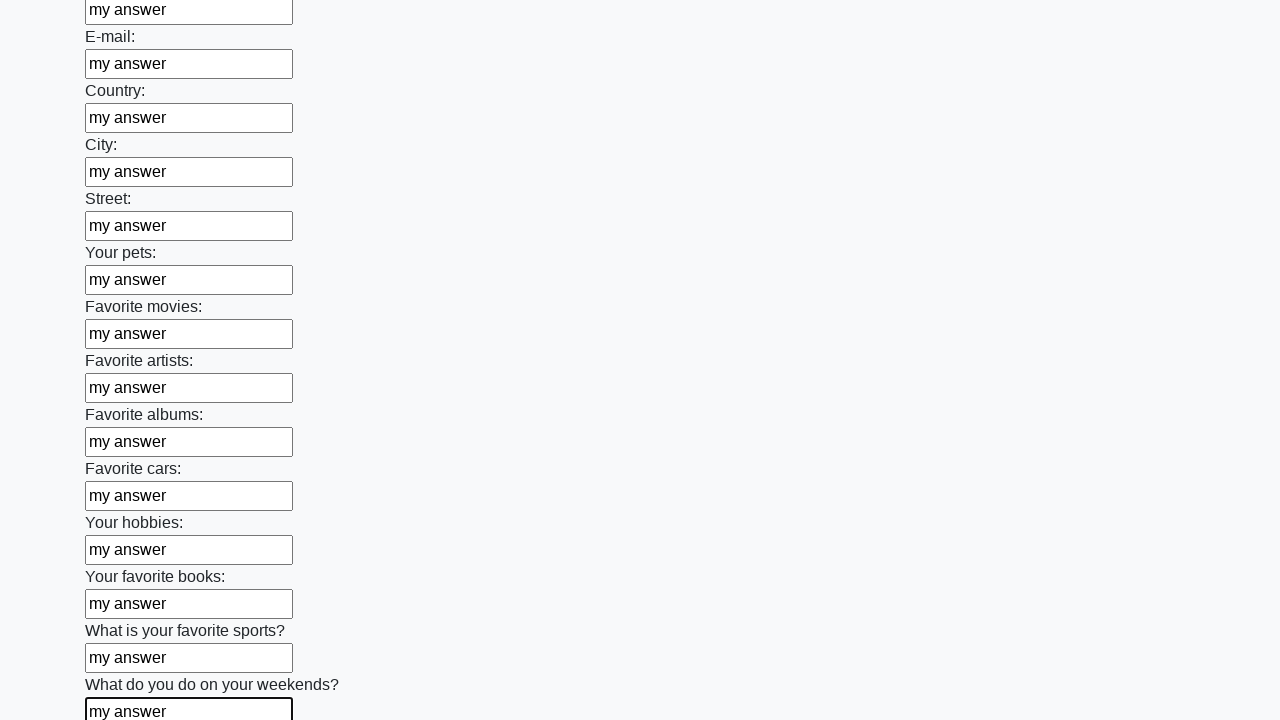

Filled an input field with 'my answer' on input >> nth=15
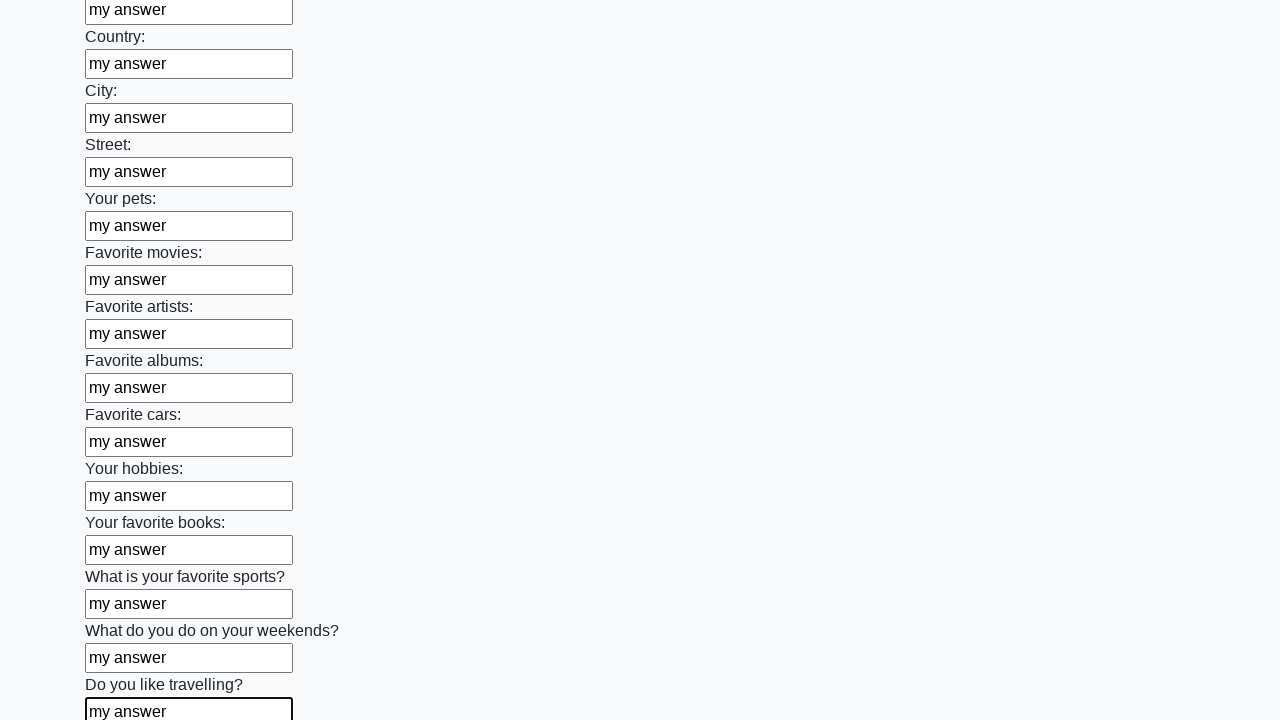

Filled an input field with 'my answer' on input >> nth=16
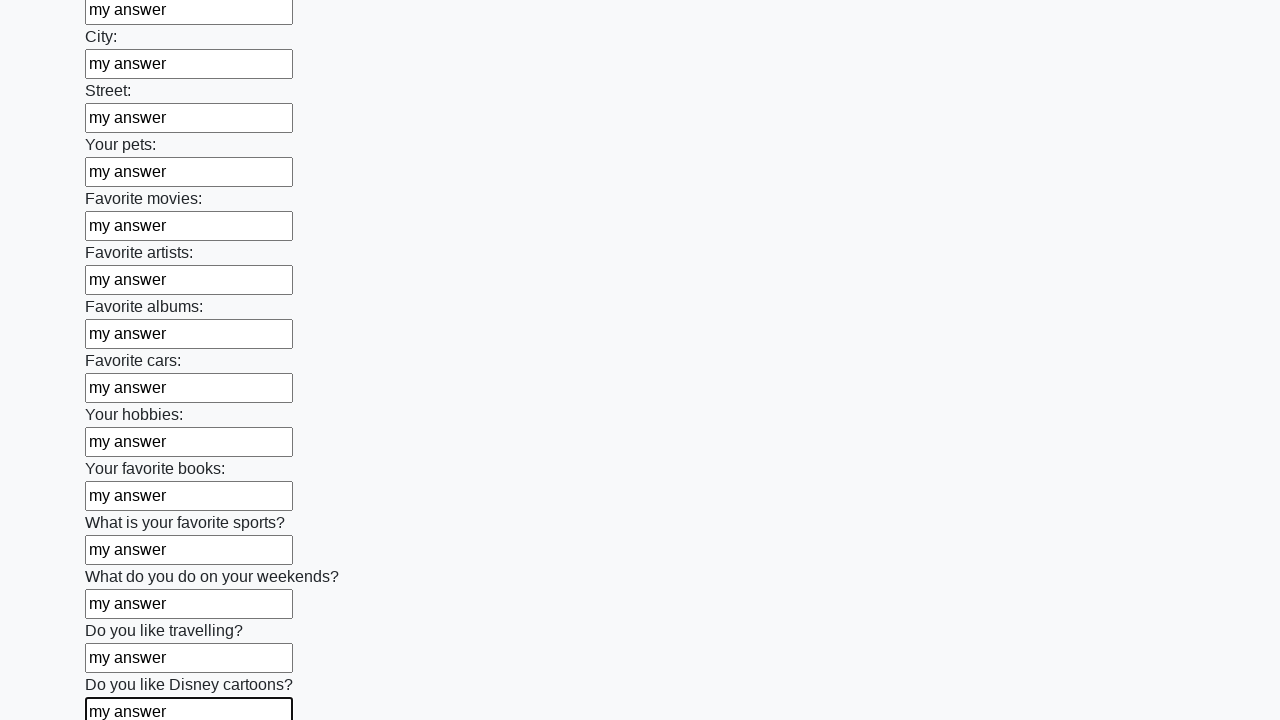

Filled an input field with 'my answer' on input >> nth=17
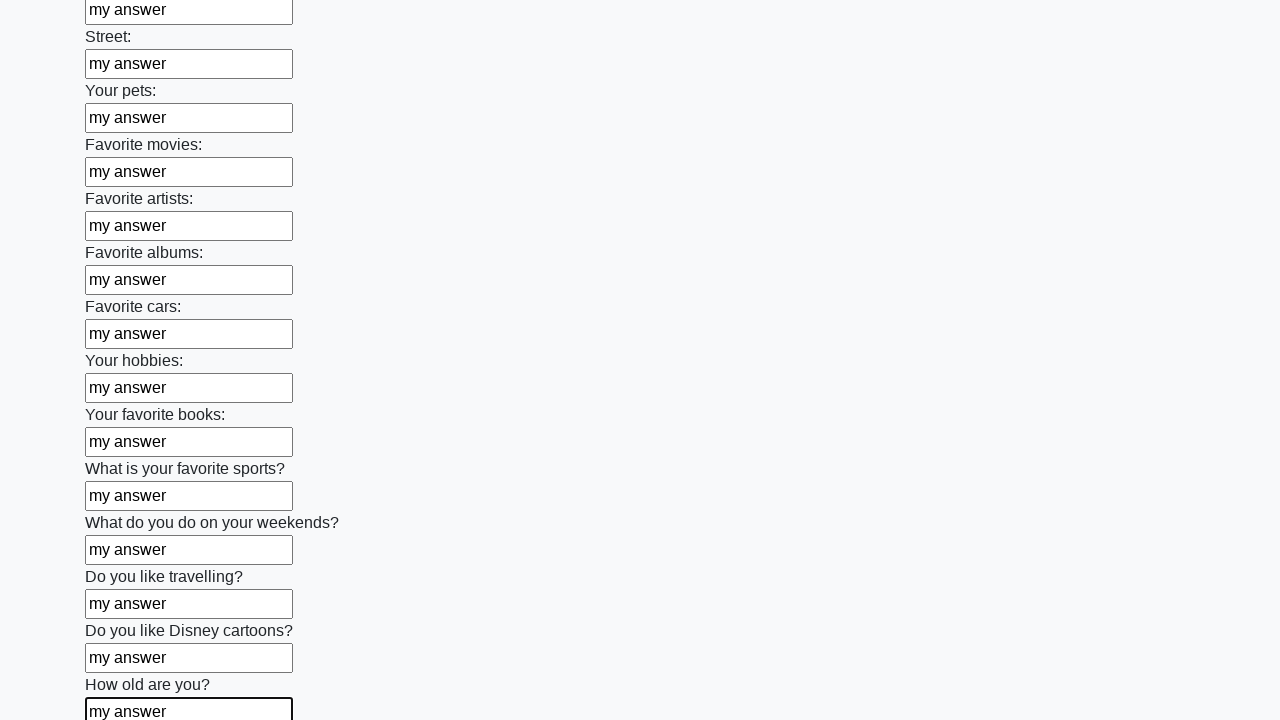

Filled an input field with 'my answer' on input >> nth=18
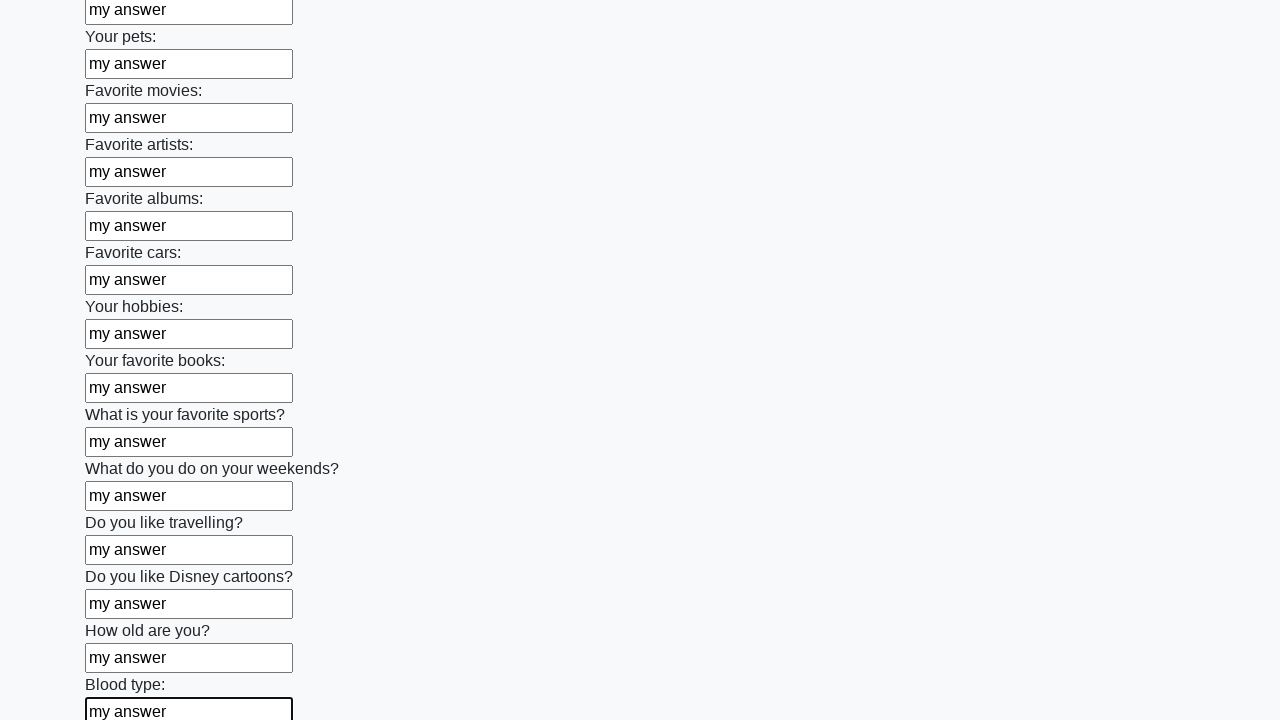

Filled an input field with 'my answer' on input >> nth=19
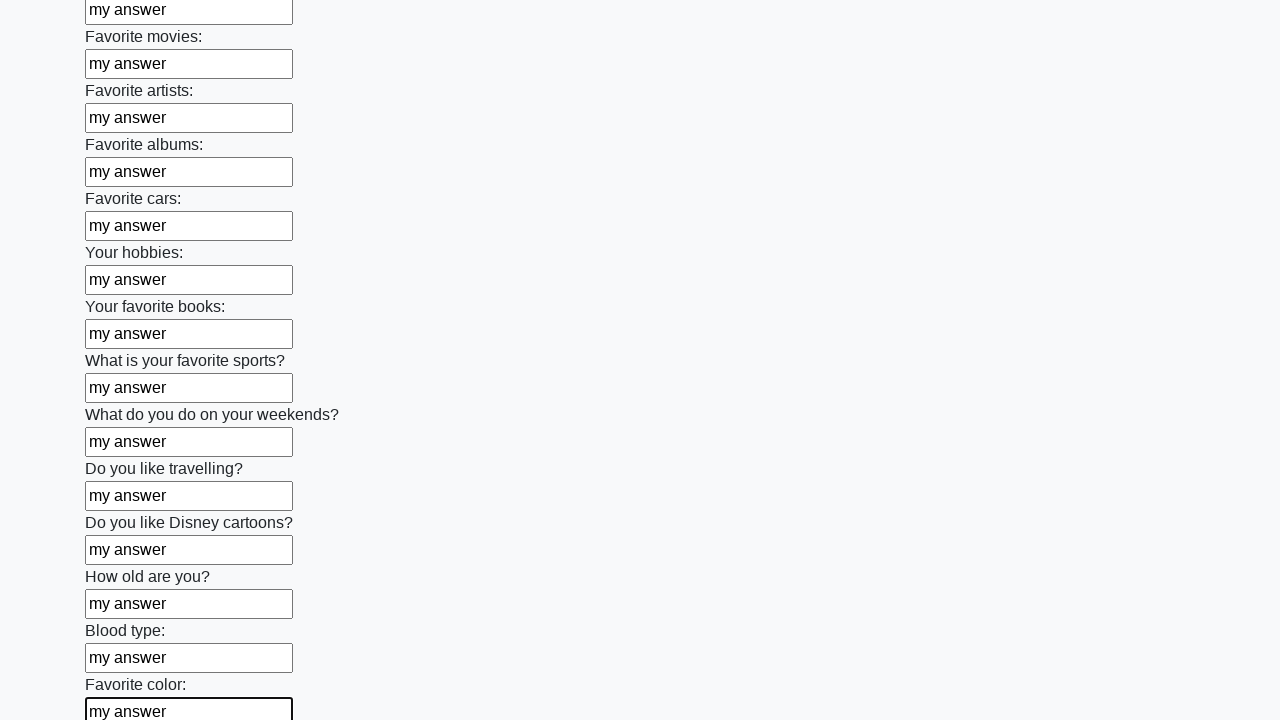

Filled an input field with 'my answer' on input >> nth=20
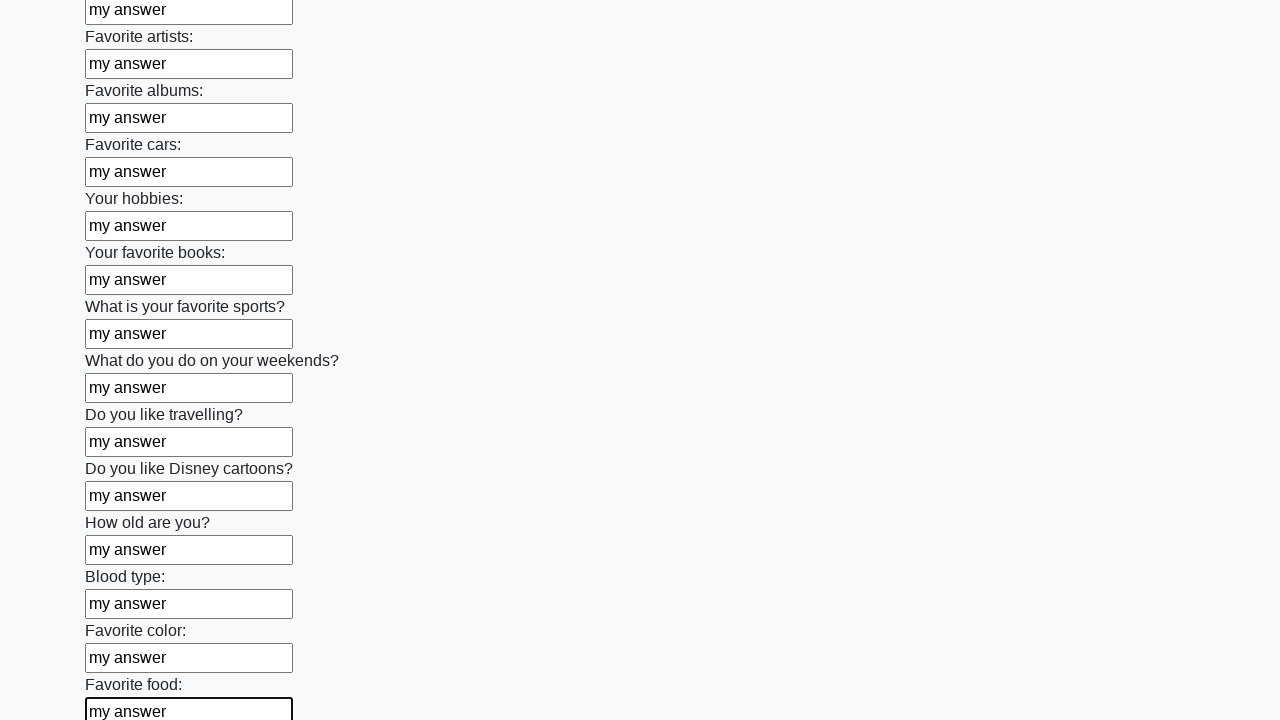

Filled an input field with 'my answer' on input >> nth=21
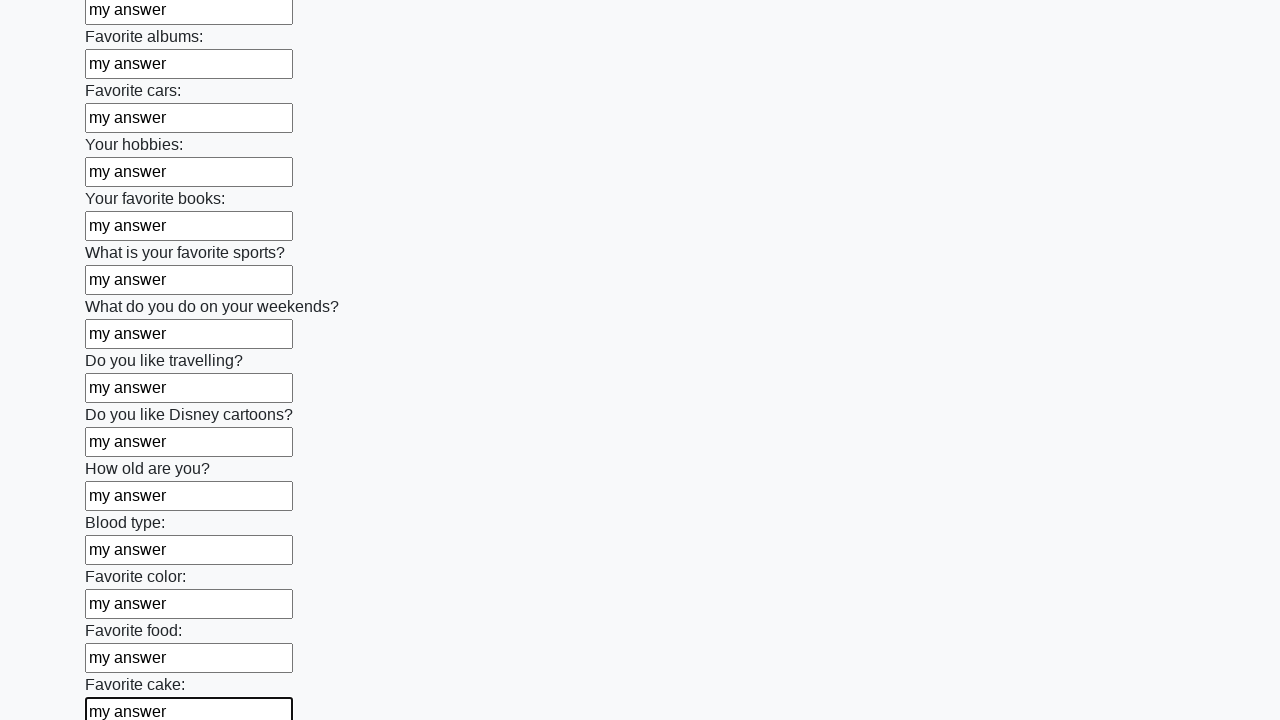

Filled an input field with 'my answer' on input >> nth=22
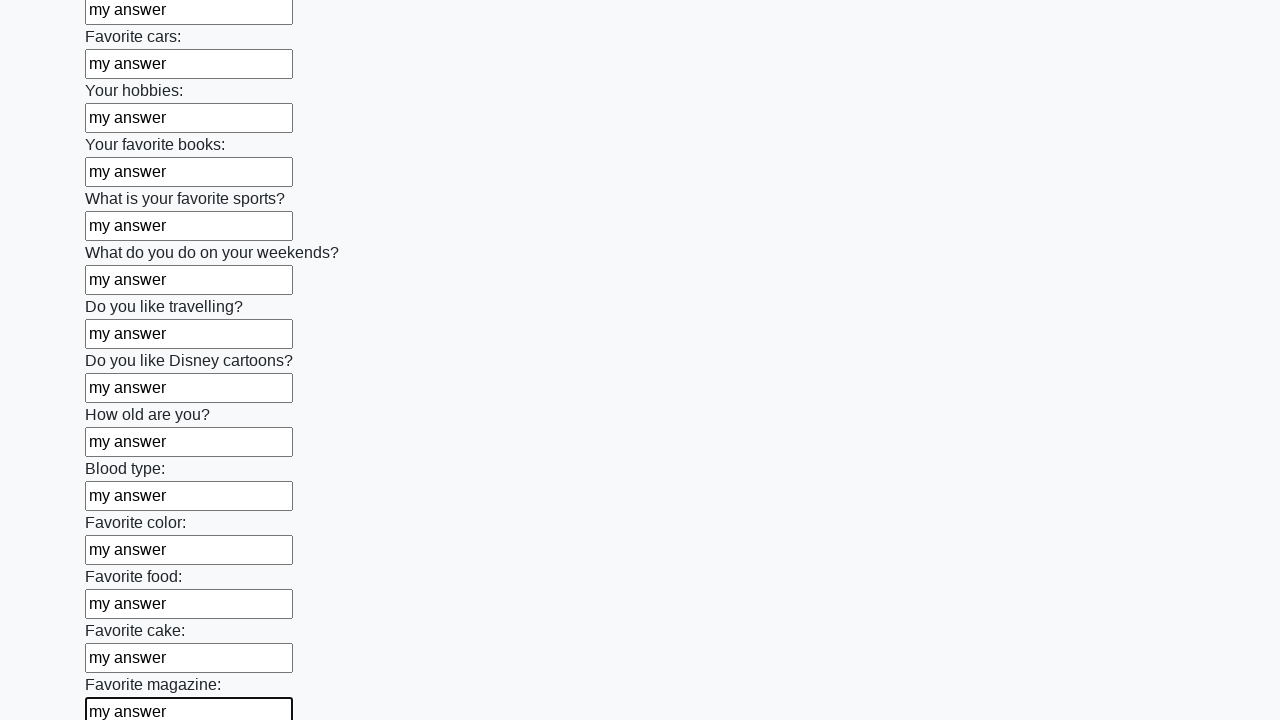

Filled an input field with 'my answer' on input >> nth=23
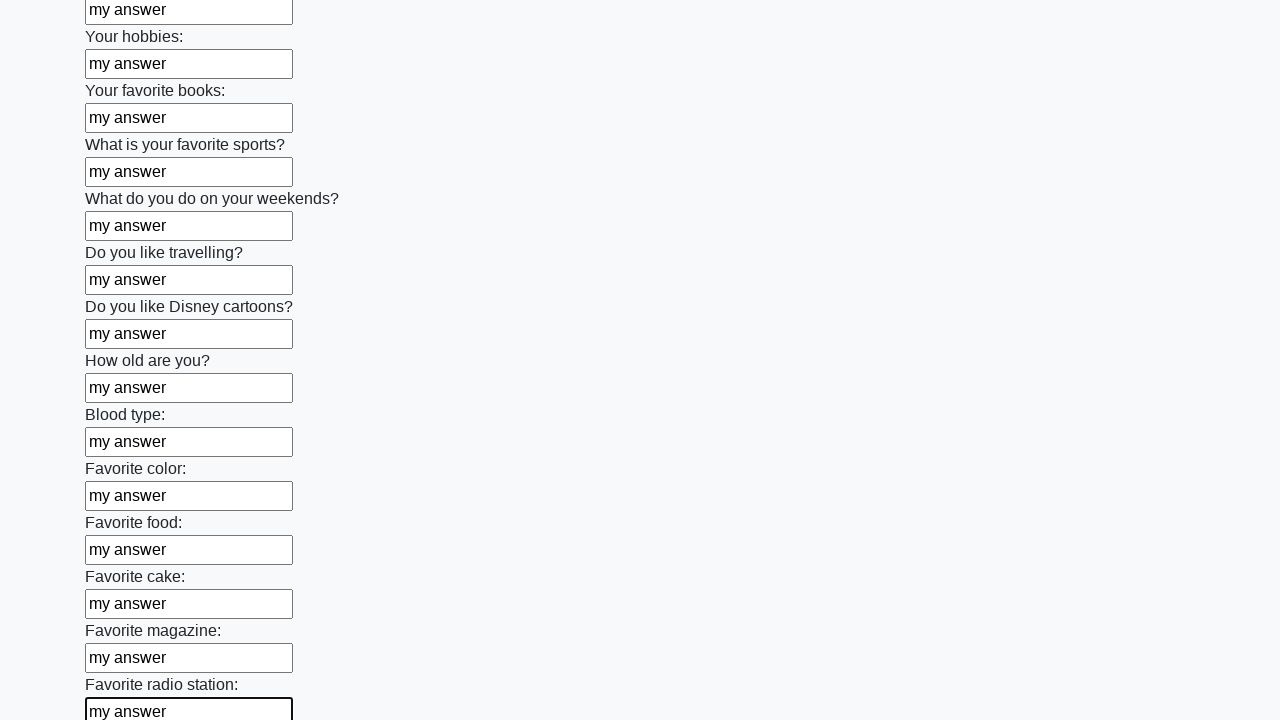

Filled an input field with 'my answer' on input >> nth=24
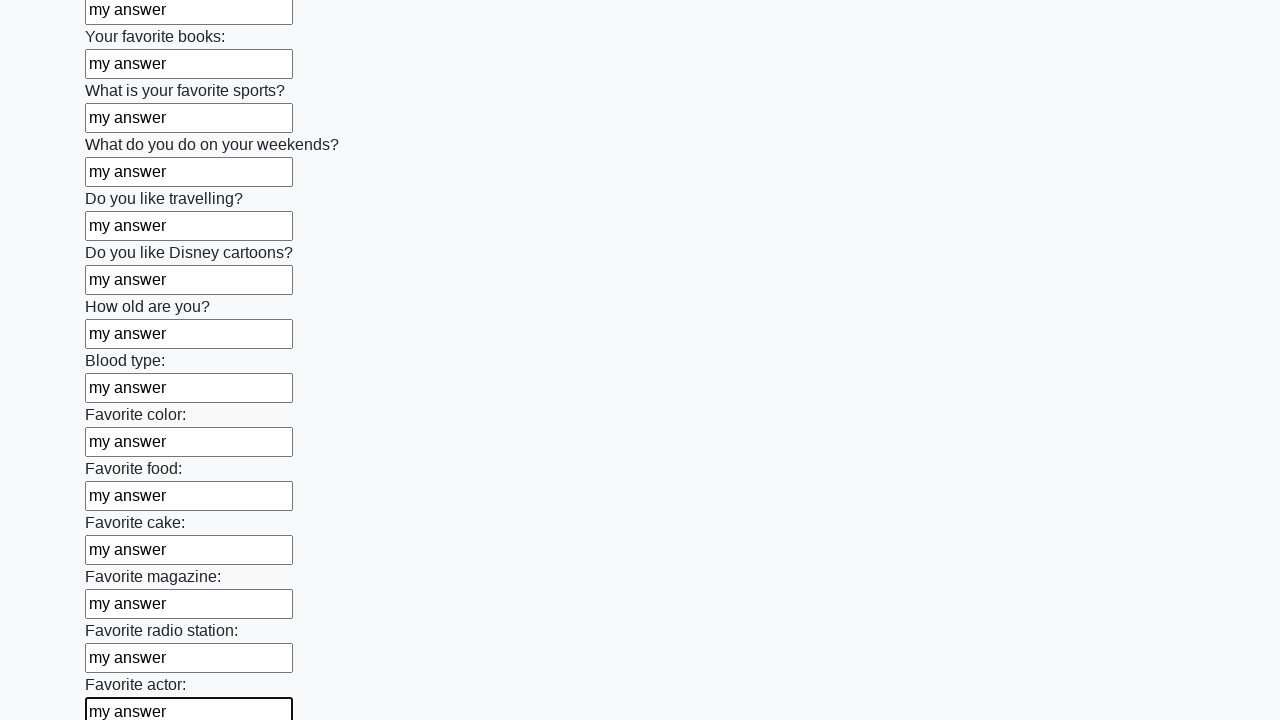

Filled an input field with 'my answer' on input >> nth=25
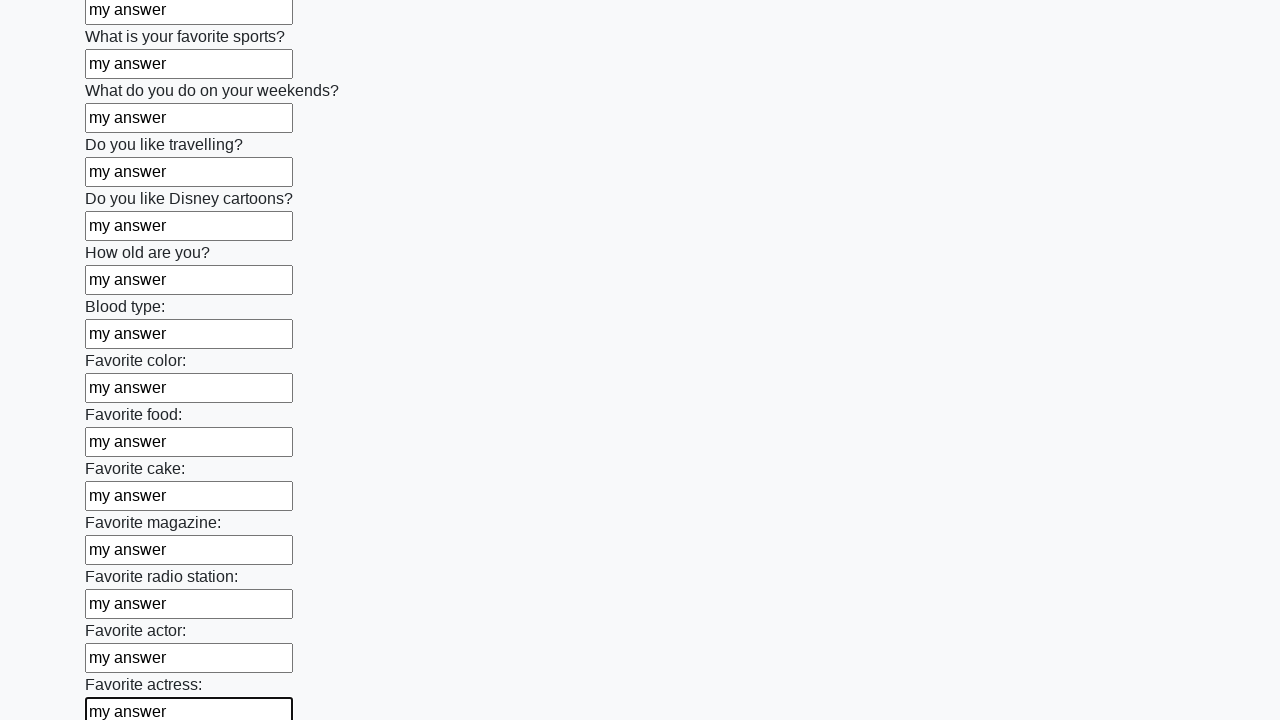

Filled an input field with 'my answer' on input >> nth=26
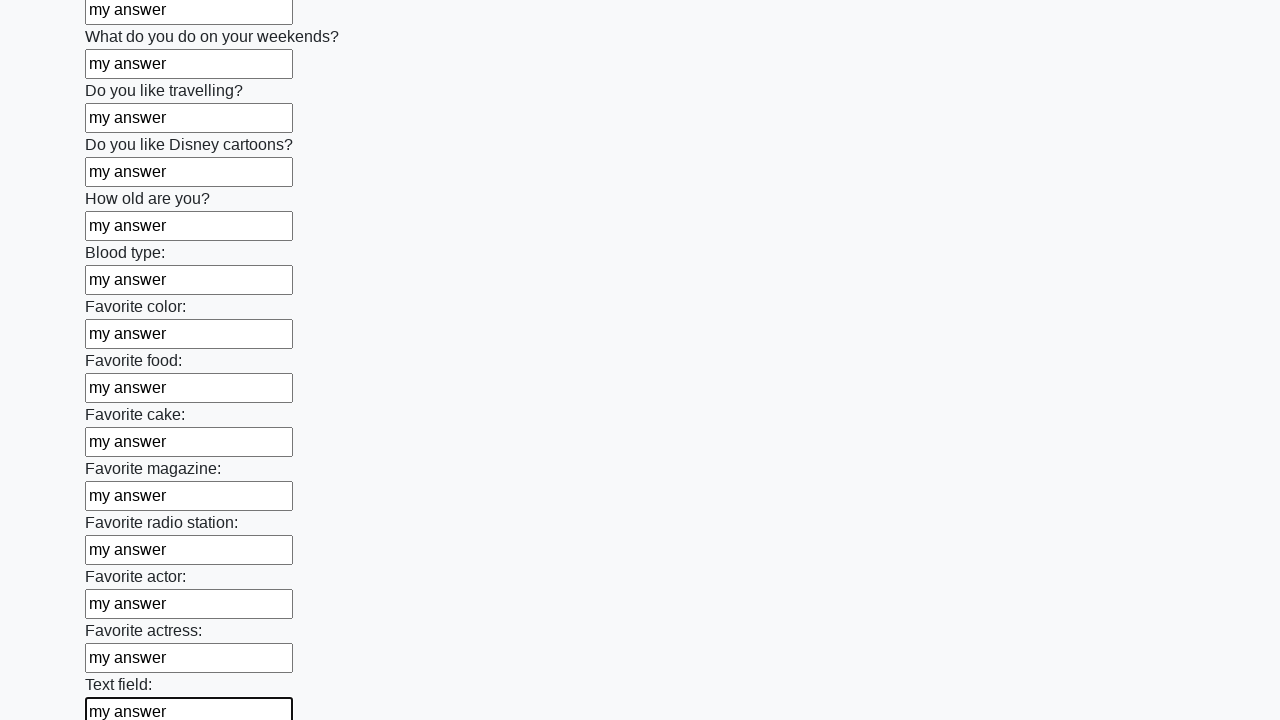

Filled an input field with 'my answer' on input >> nth=27
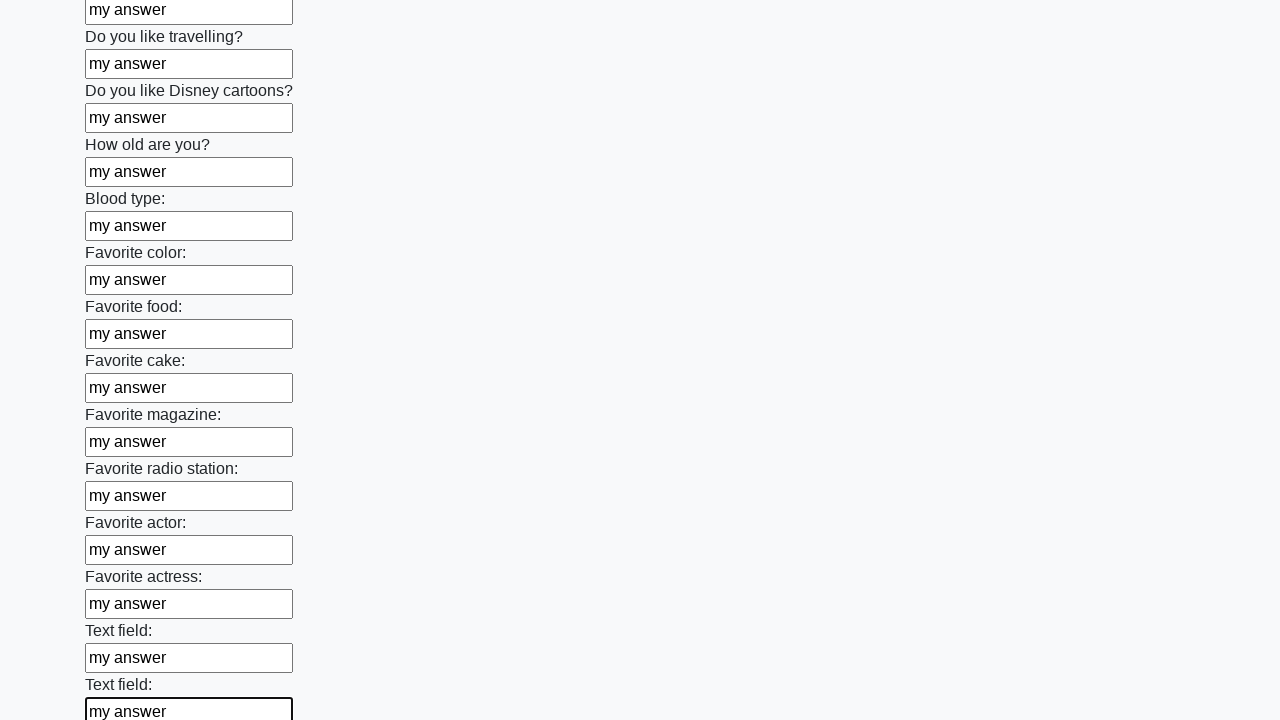

Filled an input field with 'my answer' on input >> nth=28
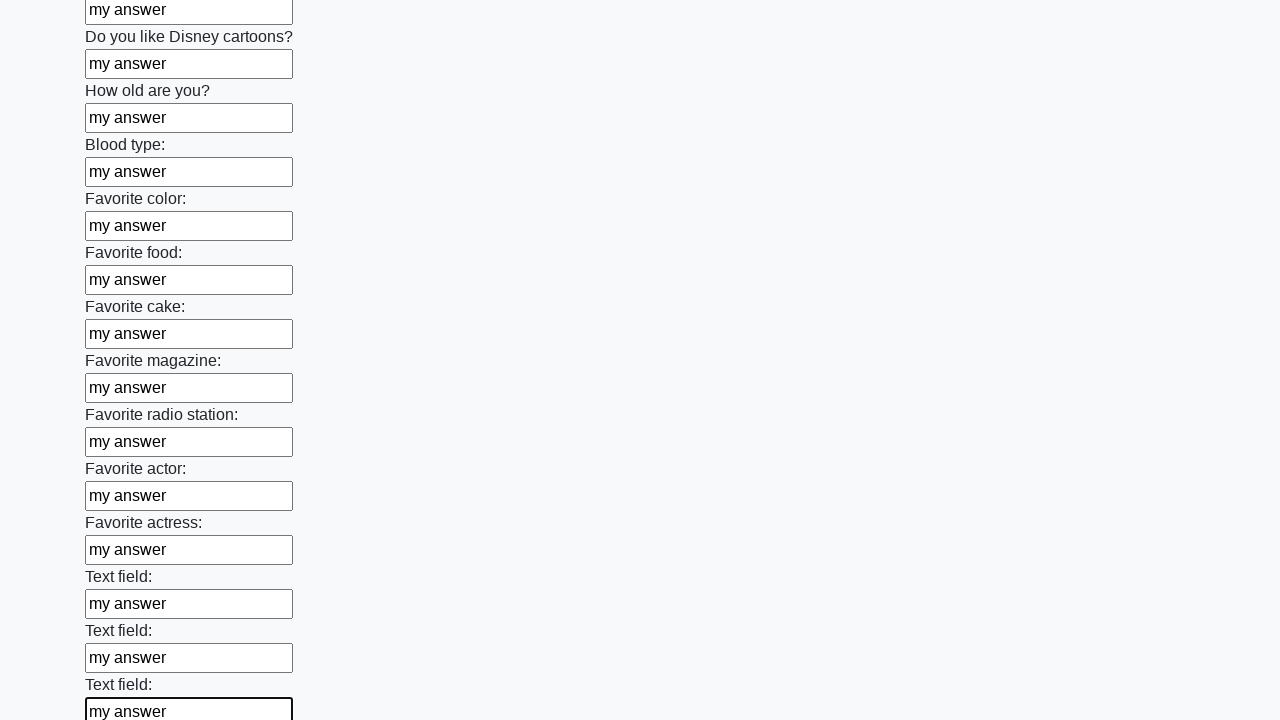

Filled an input field with 'my answer' on input >> nth=29
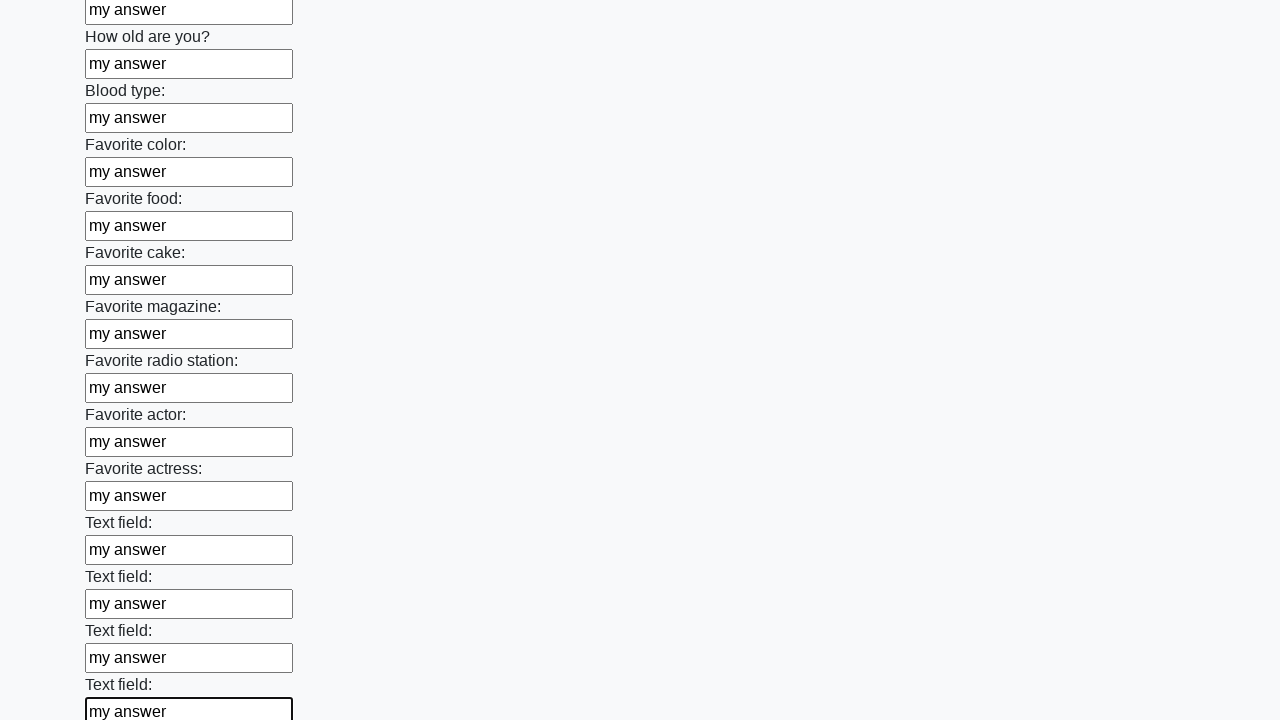

Filled an input field with 'my answer' on input >> nth=30
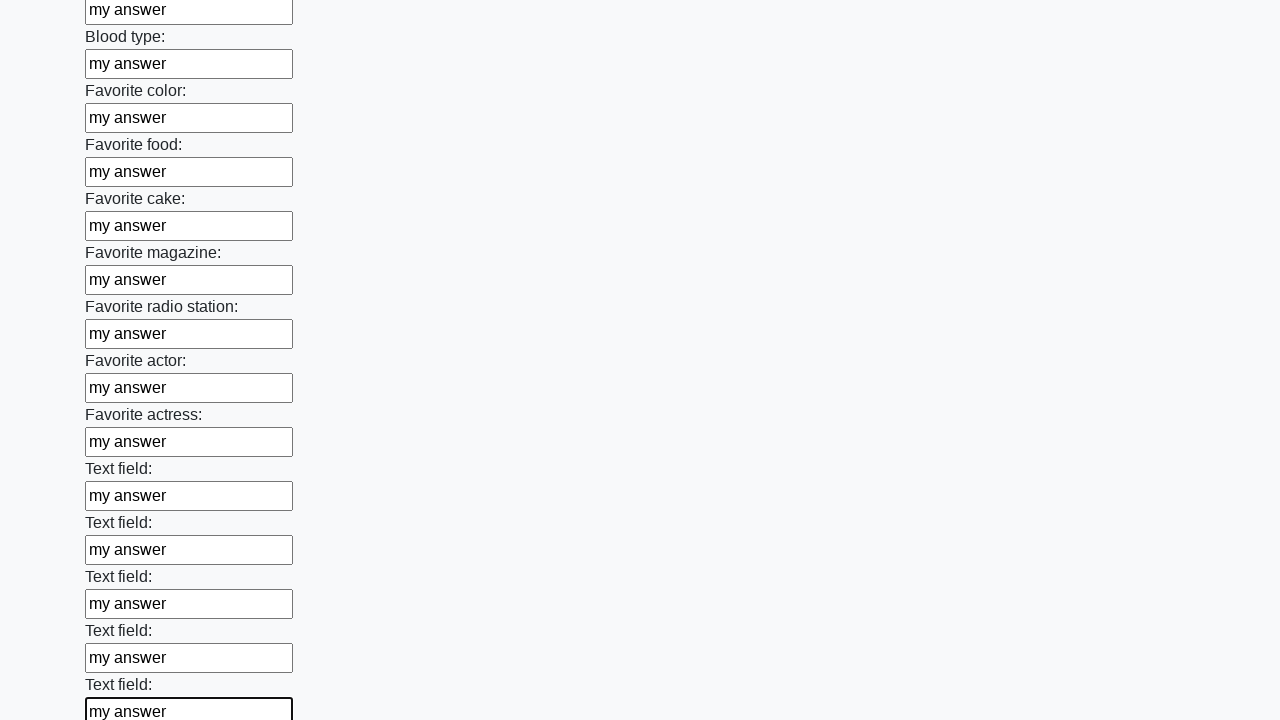

Filled an input field with 'my answer' on input >> nth=31
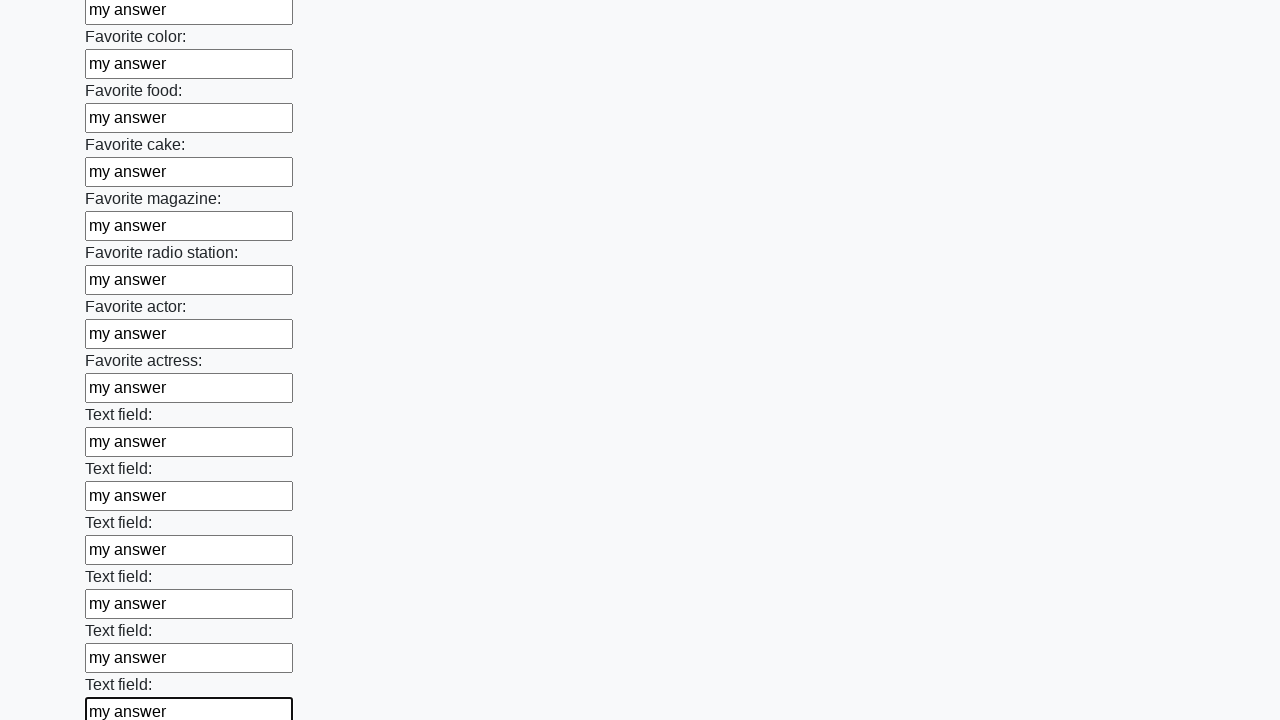

Filled an input field with 'my answer' on input >> nth=32
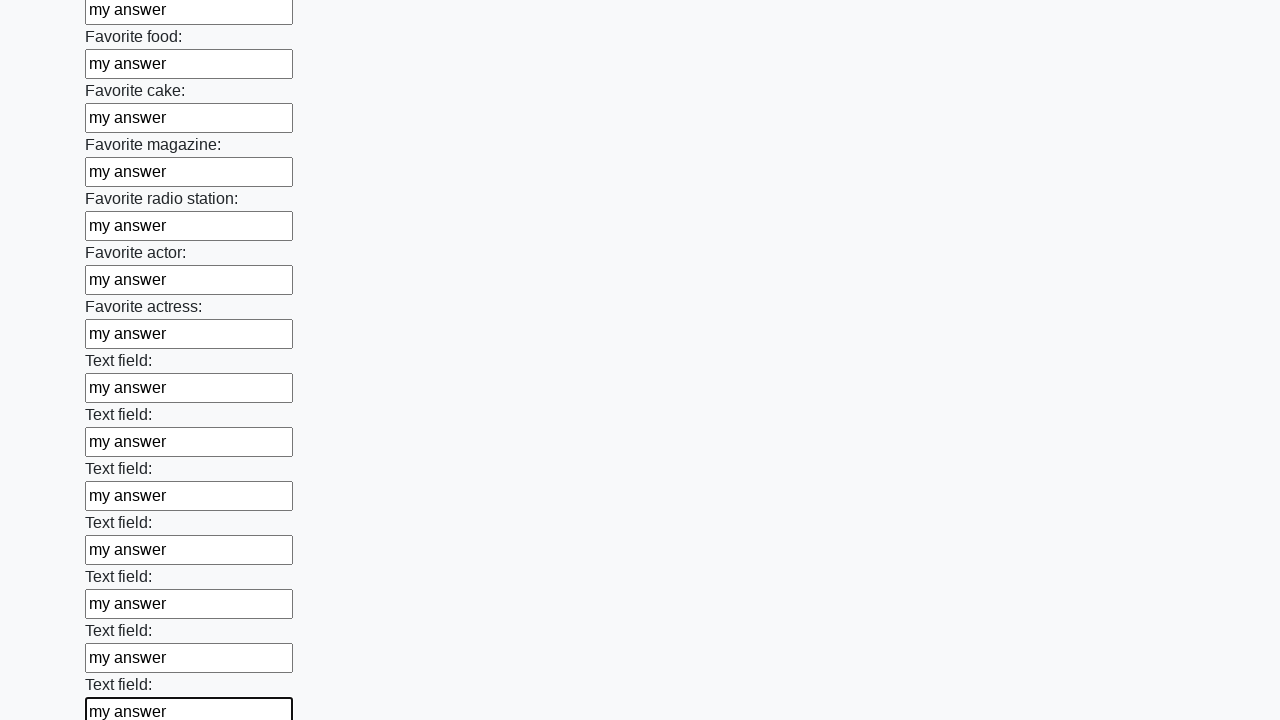

Filled an input field with 'my answer' on input >> nth=33
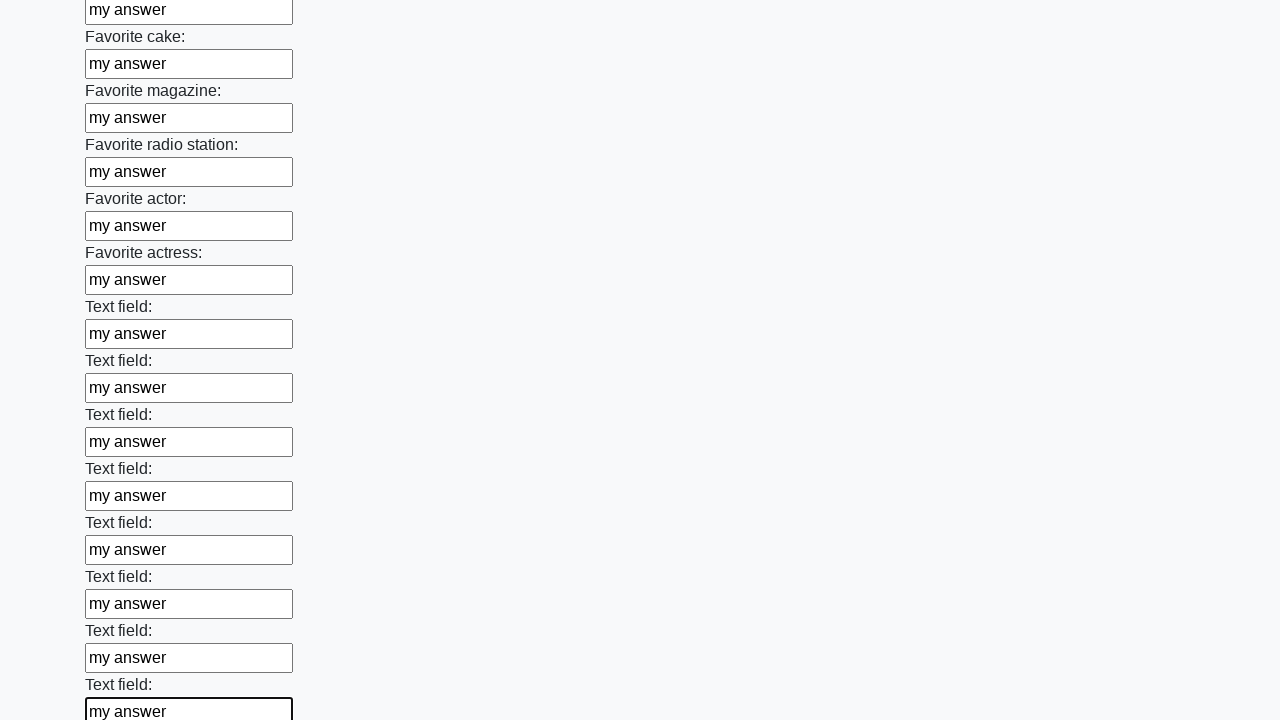

Filled an input field with 'my answer' on input >> nth=34
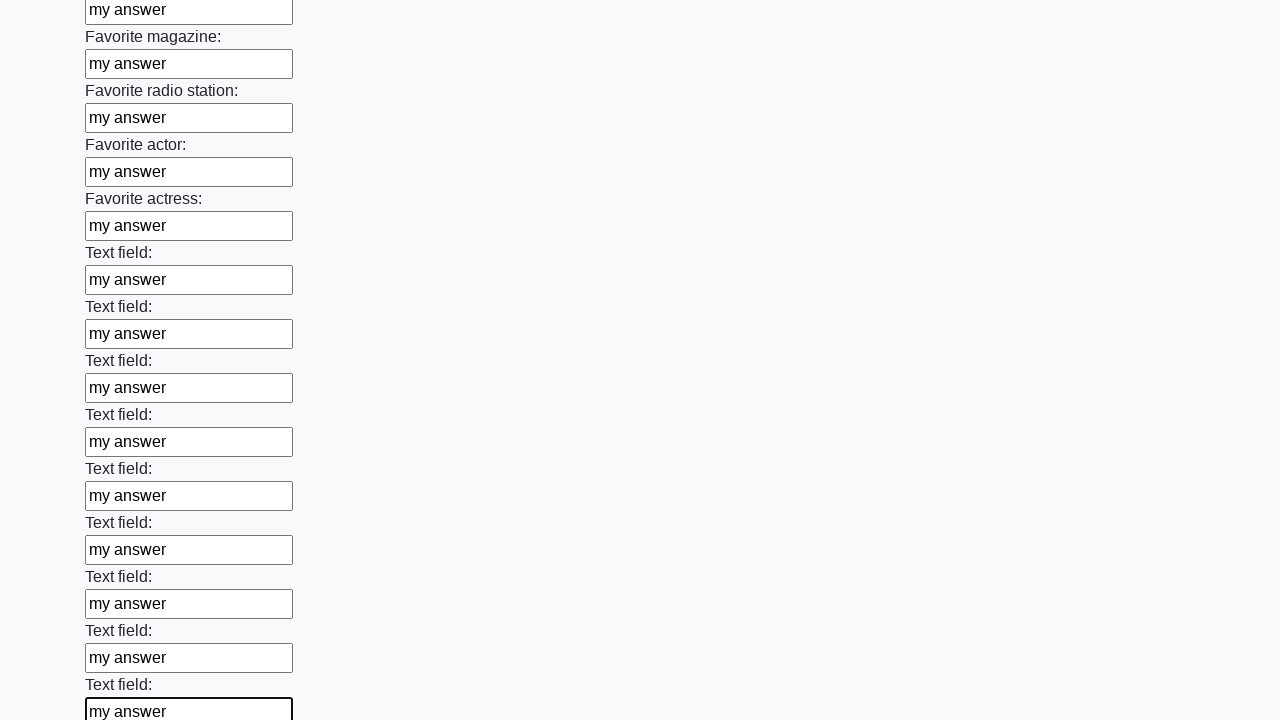

Filled an input field with 'my answer' on input >> nth=35
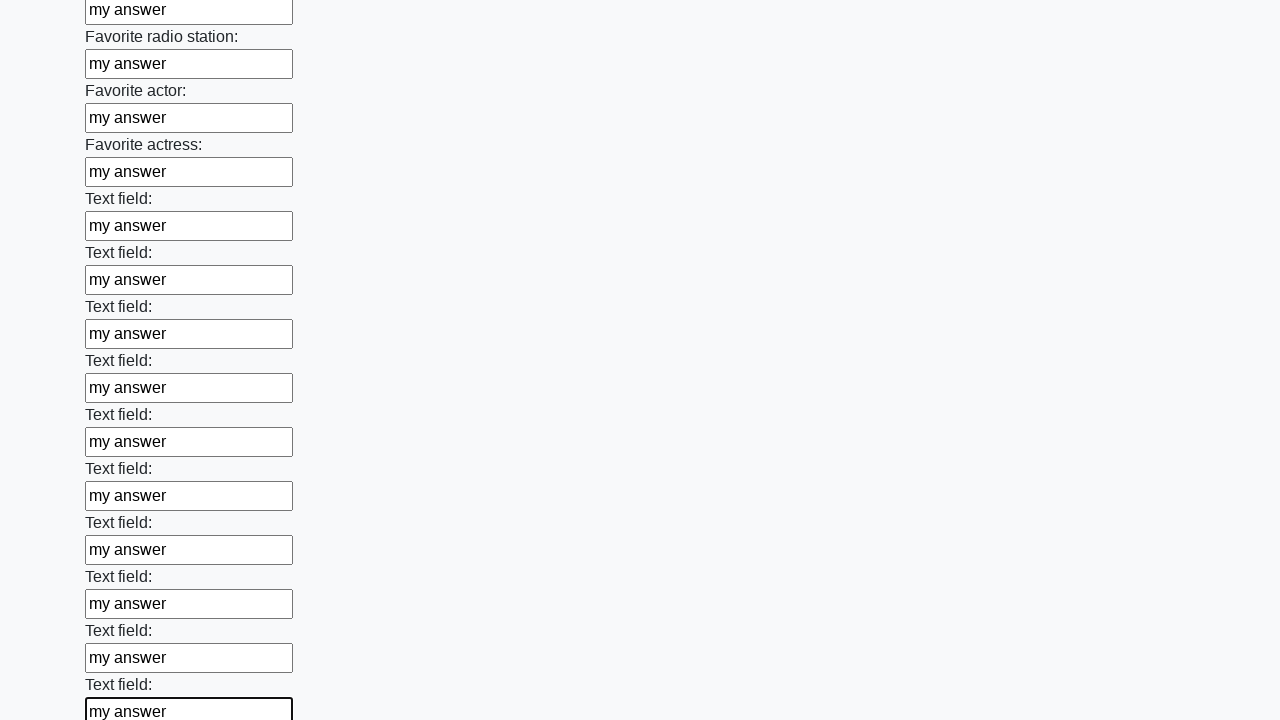

Filled an input field with 'my answer' on input >> nth=36
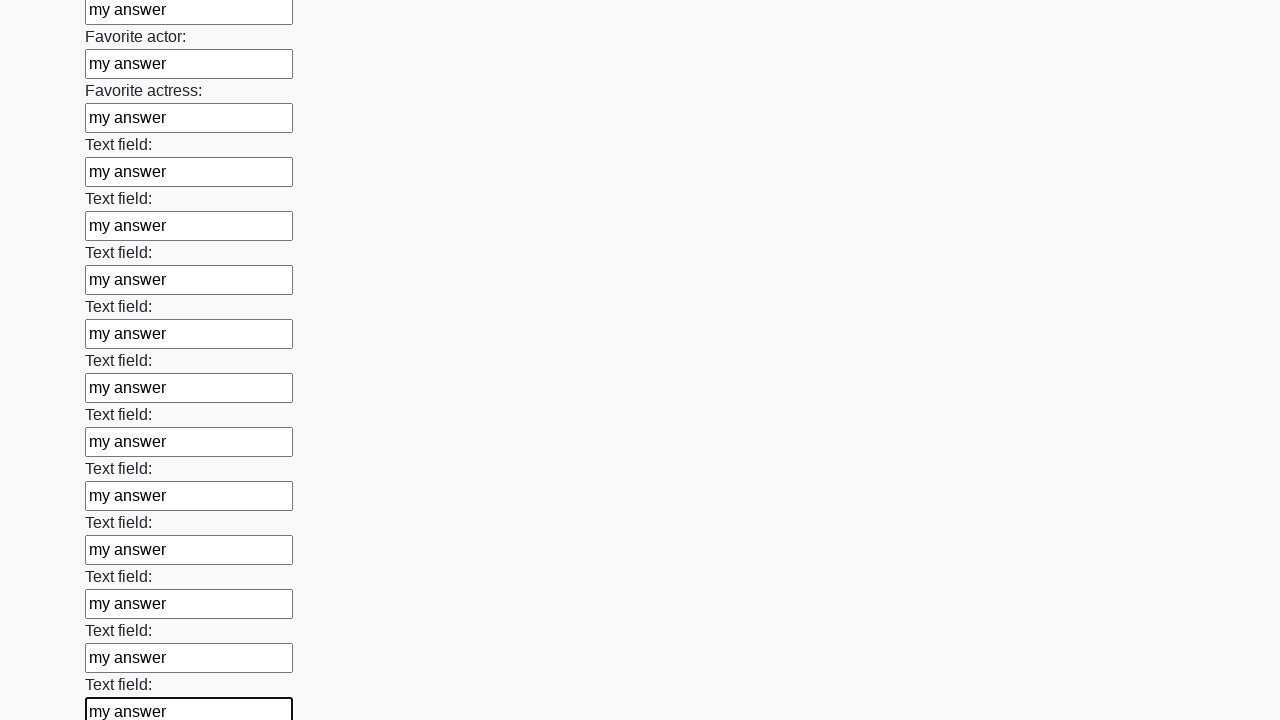

Filled an input field with 'my answer' on input >> nth=37
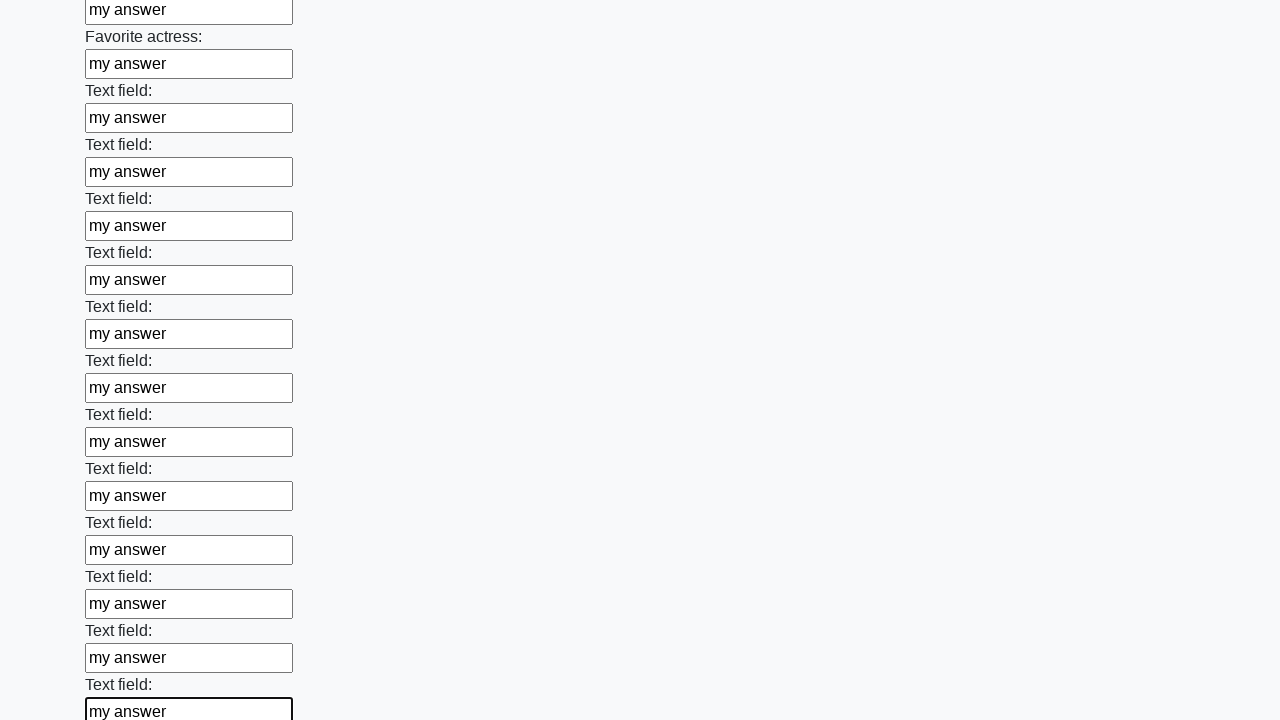

Filled an input field with 'my answer' on input >> nth=38
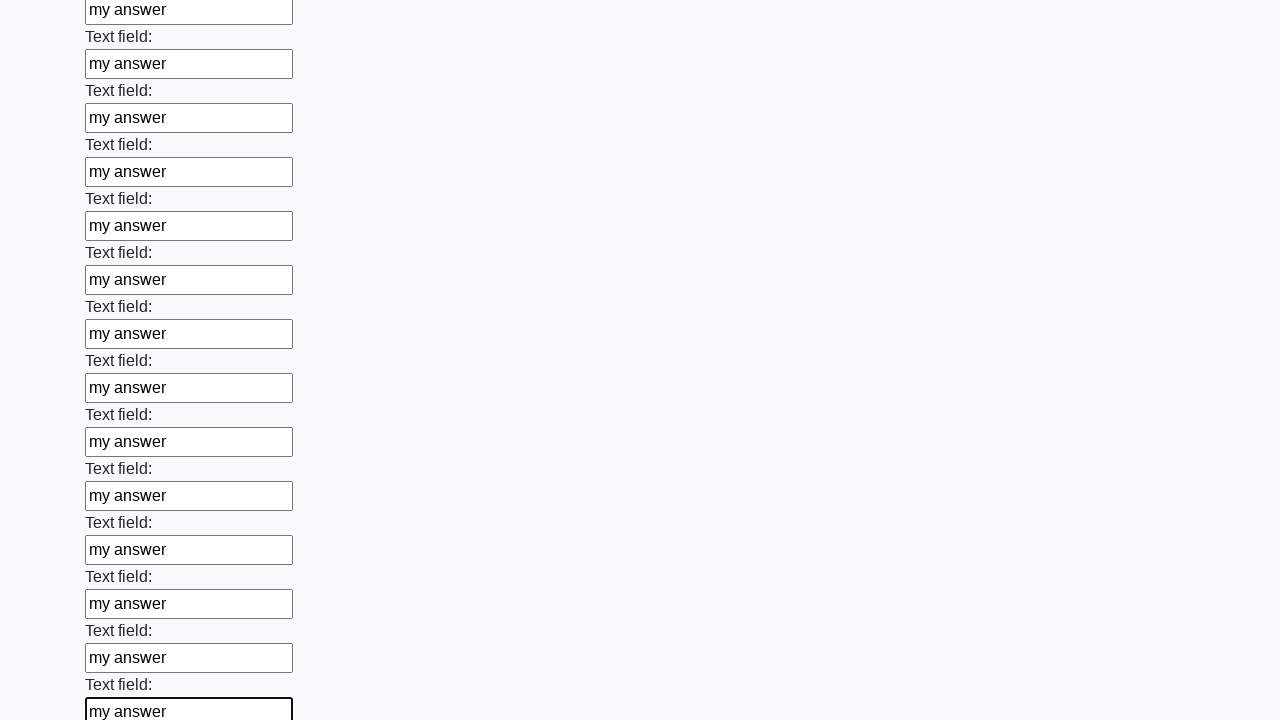

Filled an input field with 'my answer' on input >> nth=39
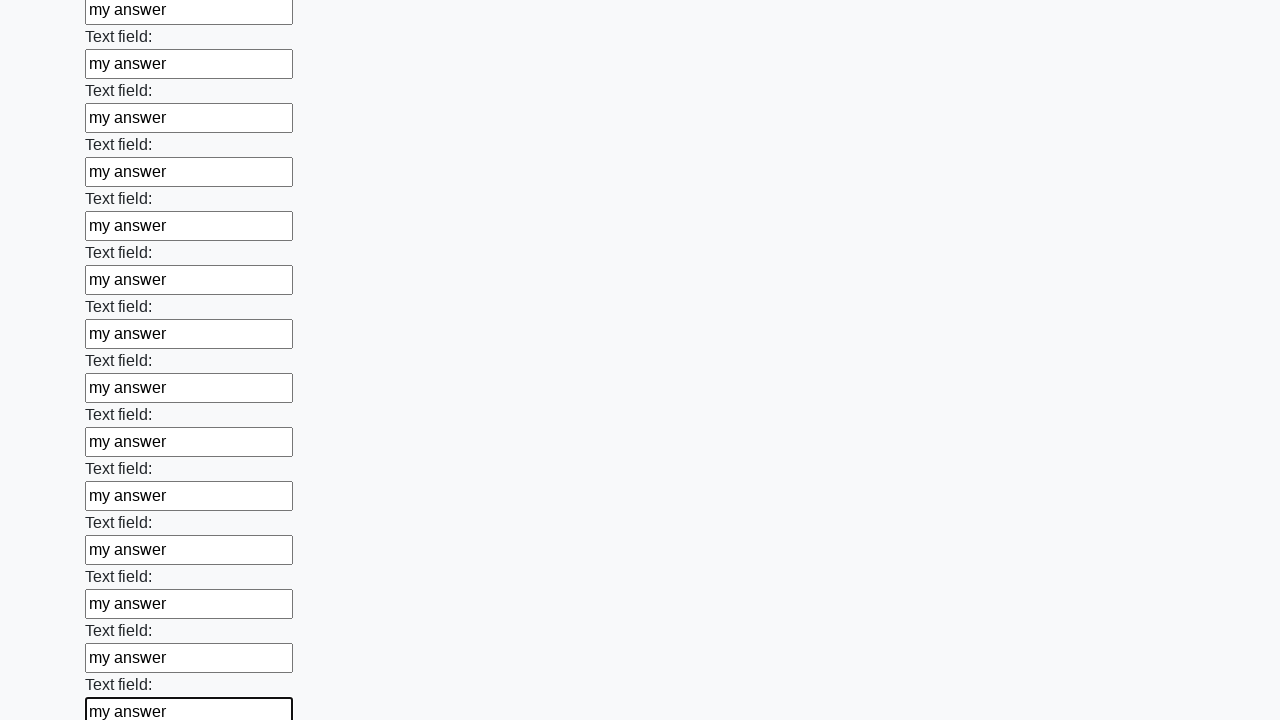

Filled an input field with 'my answer' on input >> nth=40
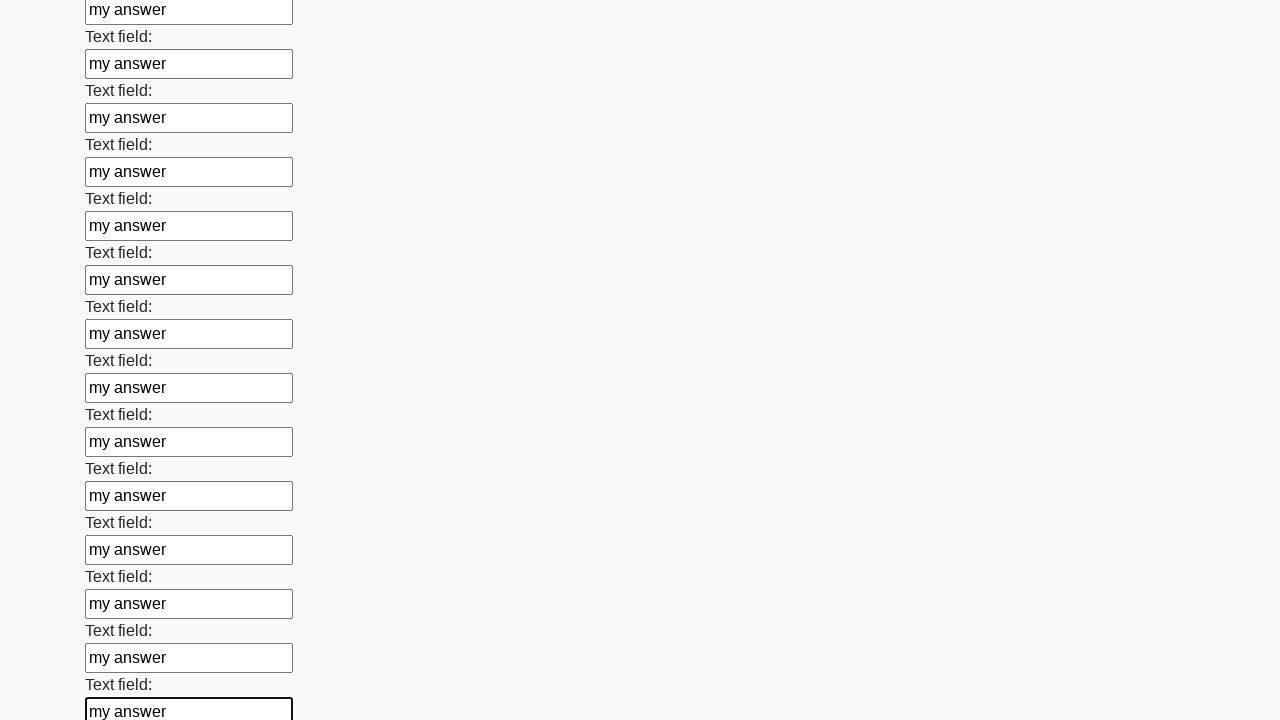

Filled an input field with 'my answer' on input >> nth=41
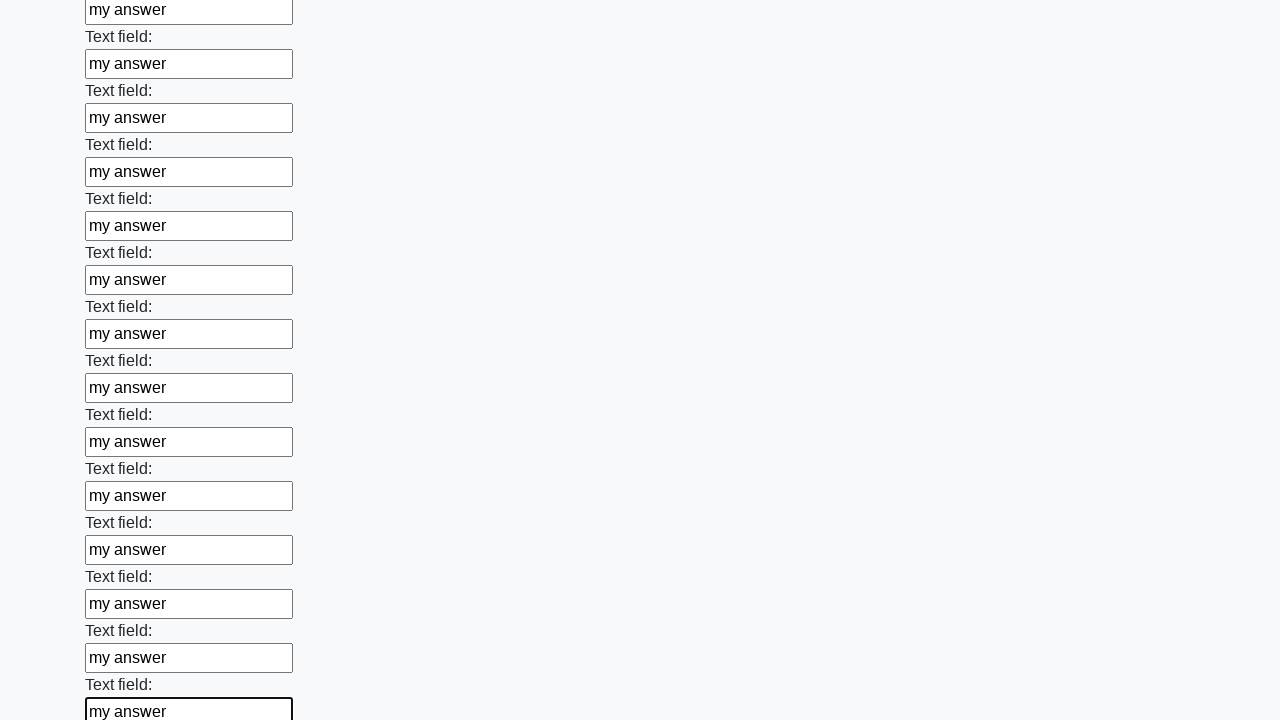

Filled an input field with 'my answer' on input >> nth=42
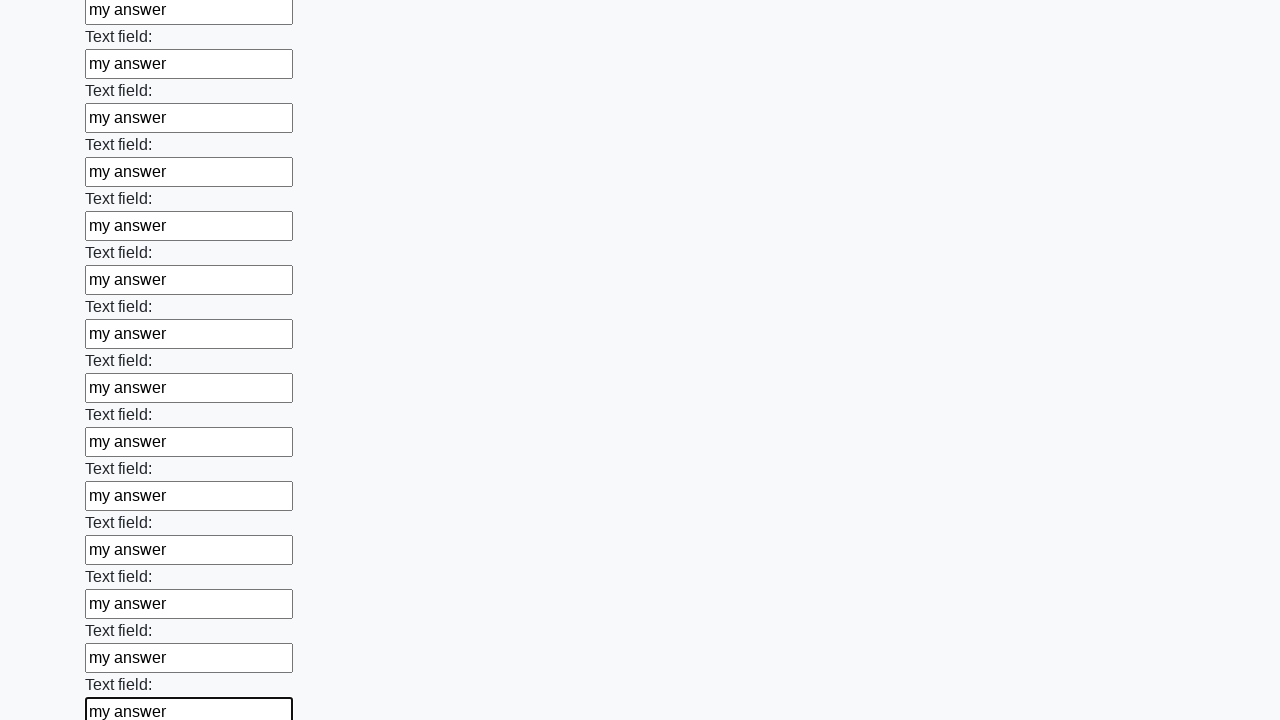

Filled an input field with 'my answer' on input >> nth=43
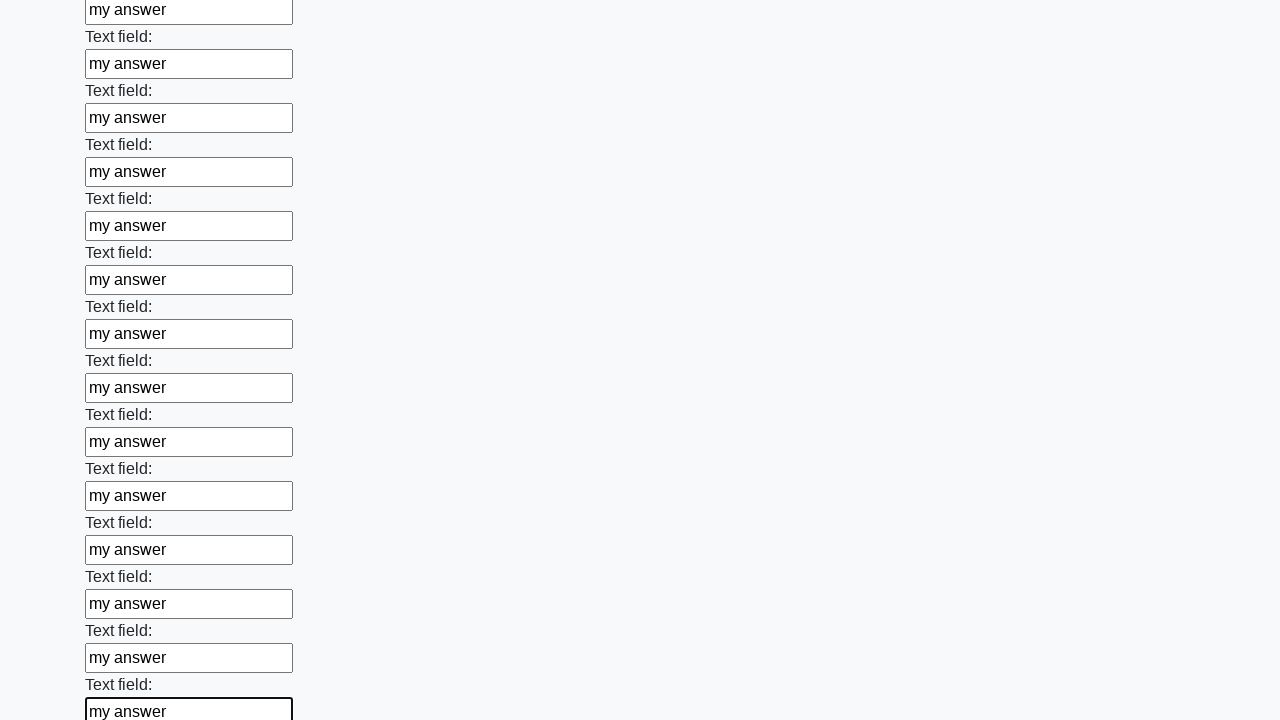

Filled an input field with 'my answer' on input >> nth=44
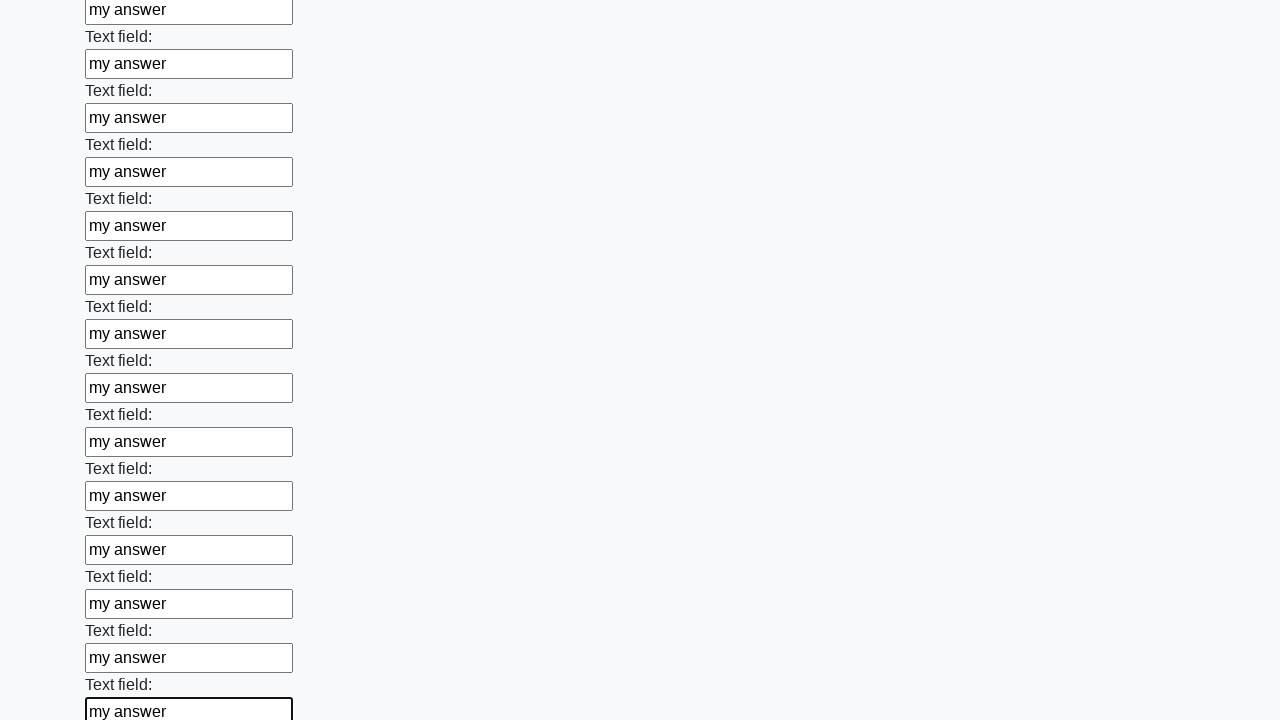

Filled an input field with 'my answer' on input >> nth=45
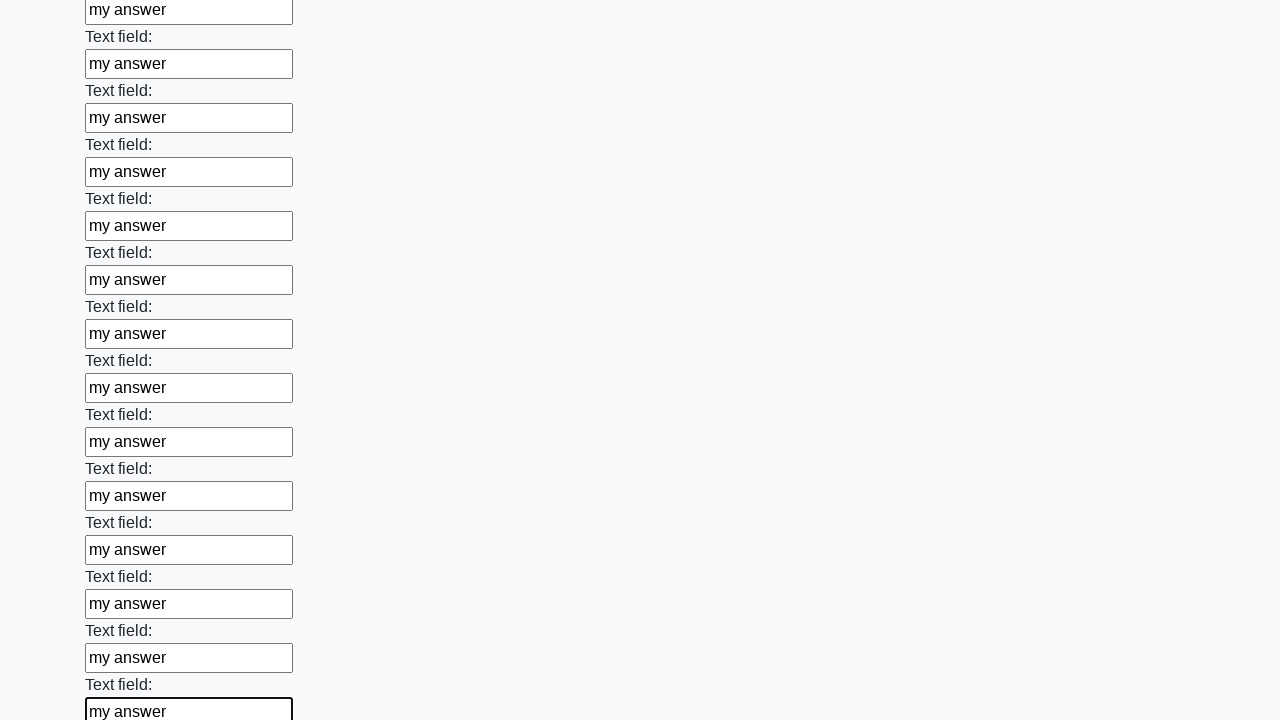

Filled an input field with 'my answer' on input >> nth=46
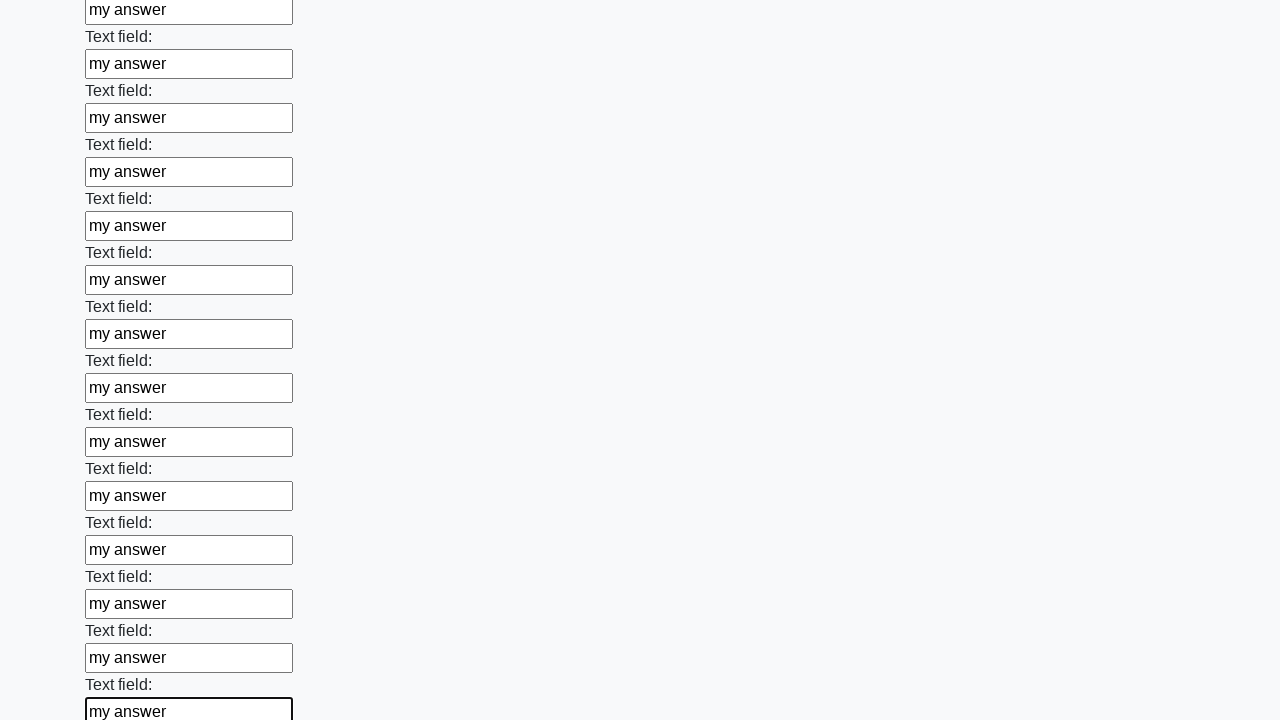

Filled an input field with 'my answer' on input >> nth=47
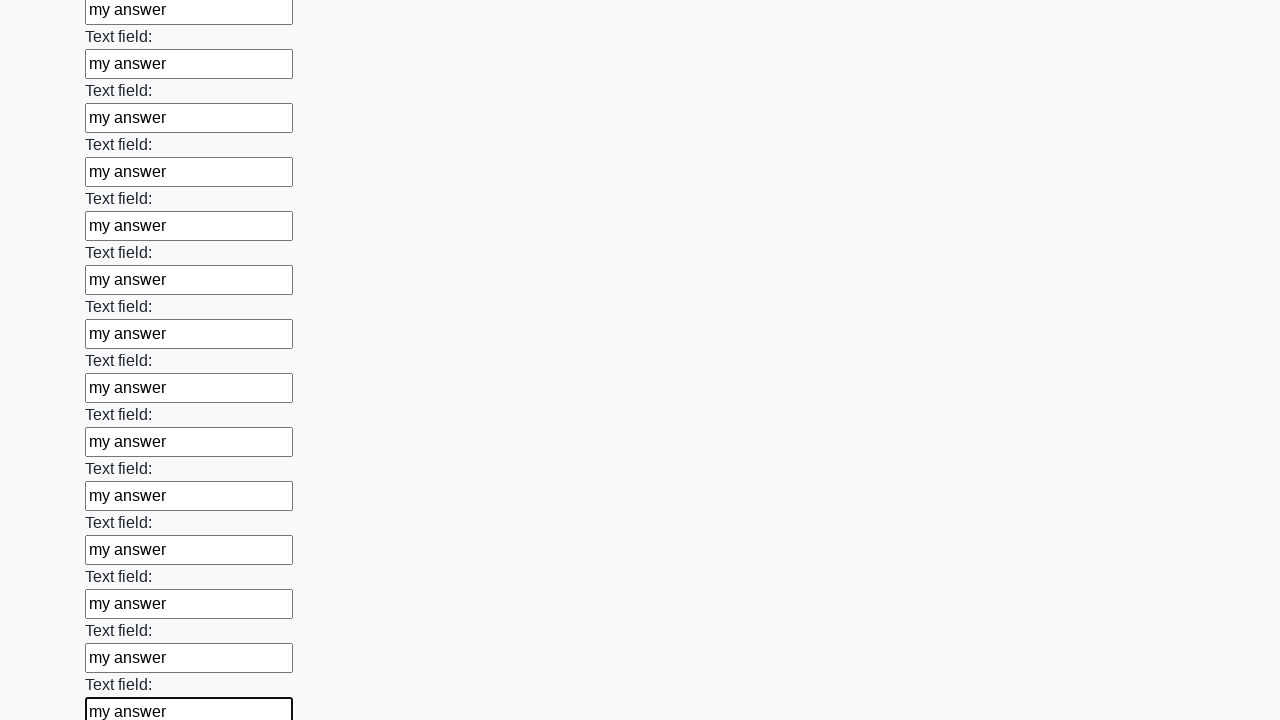

Filled an input field with 'my answer' on input >> nth=48
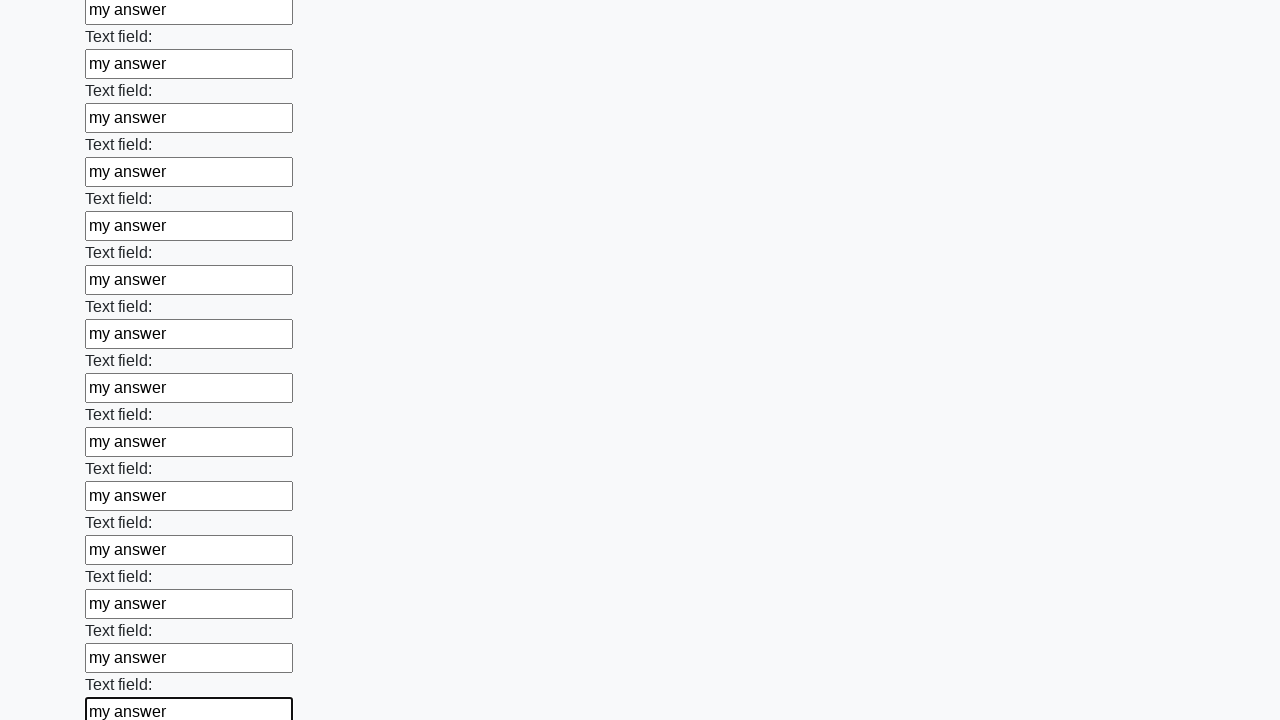

Filled an input field with 'my answer' on input >> nth=49
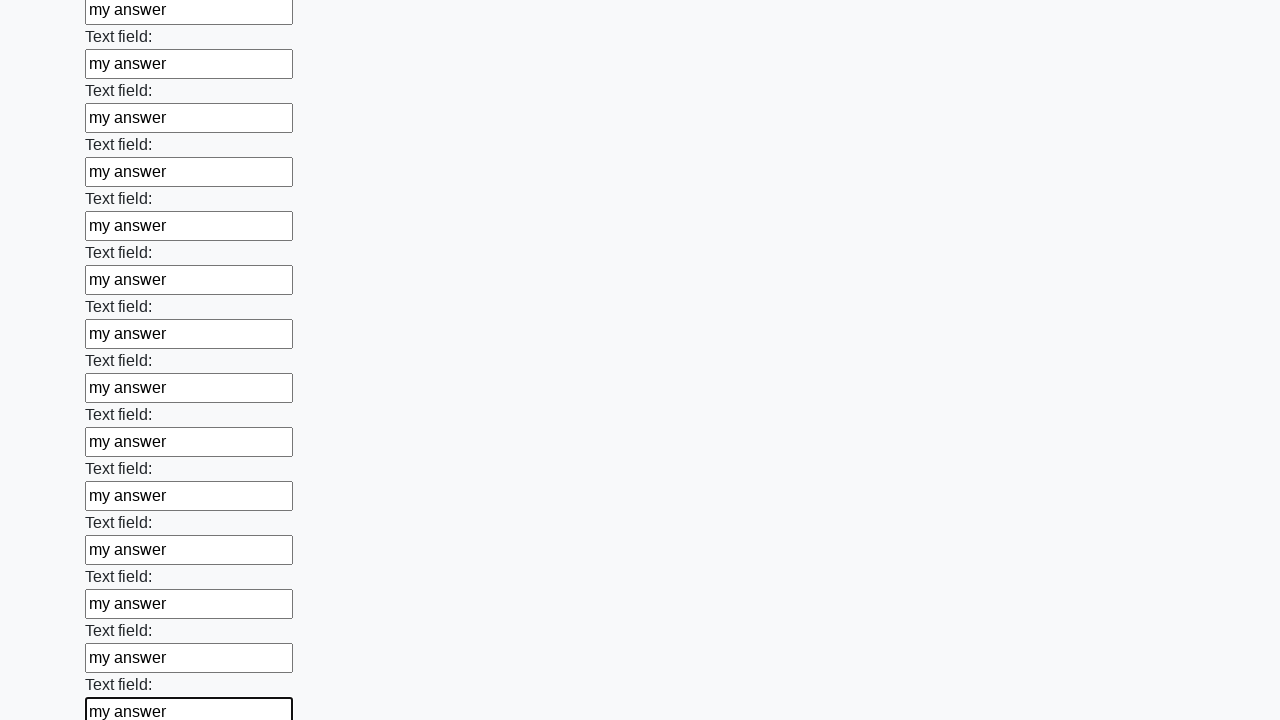

Filled an input field with 'my answer' on input >> nth=50
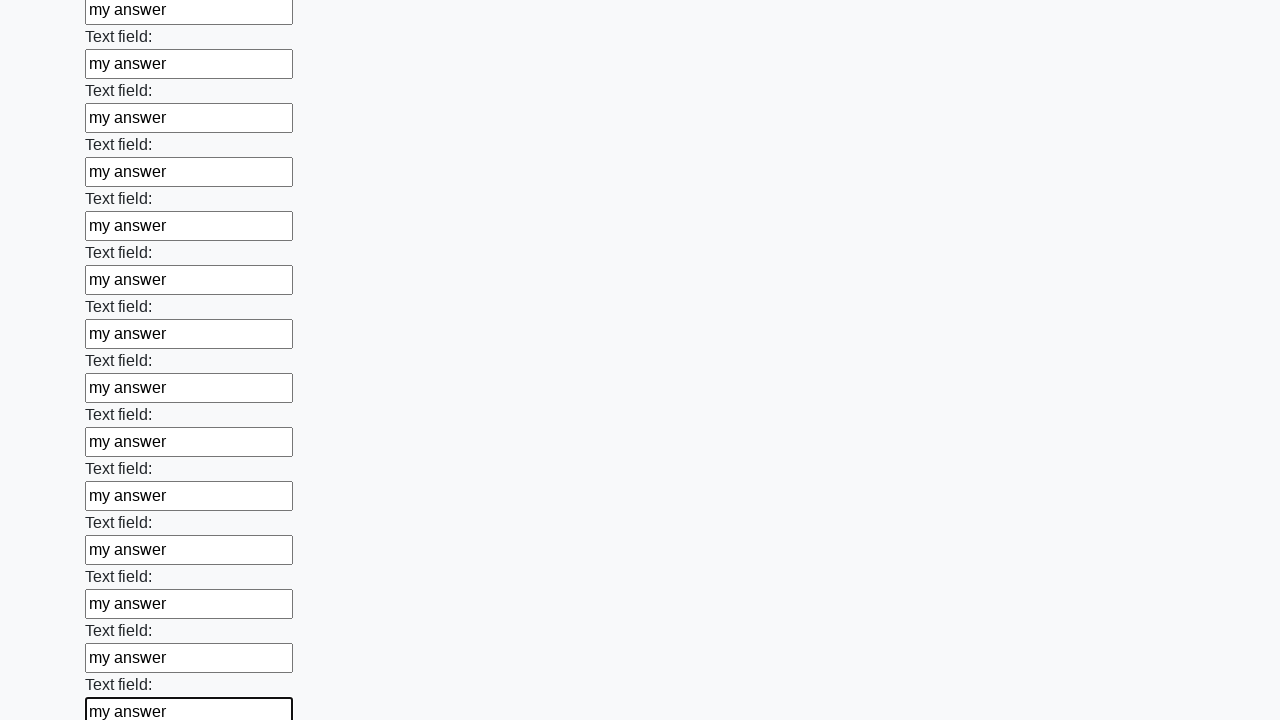

Filled an input field with 'my answer' on input >> nth=51
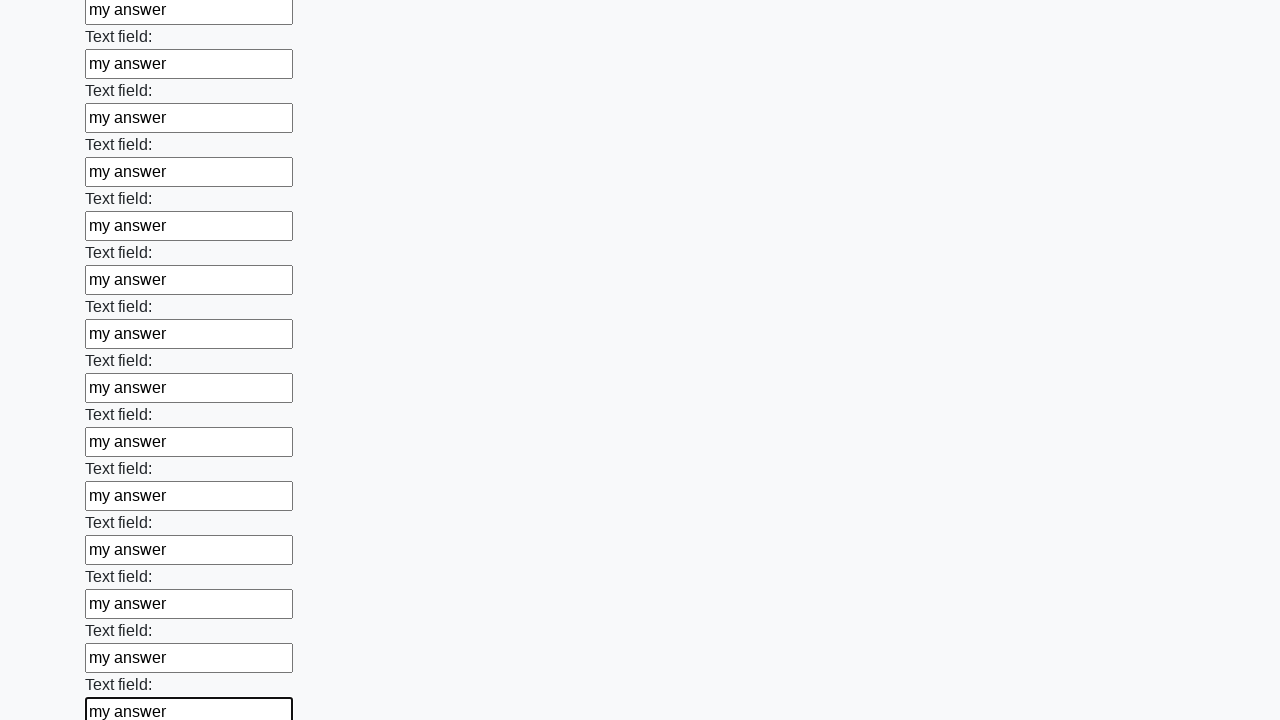

Filled an input field with 'my answer' on input >> nth=52
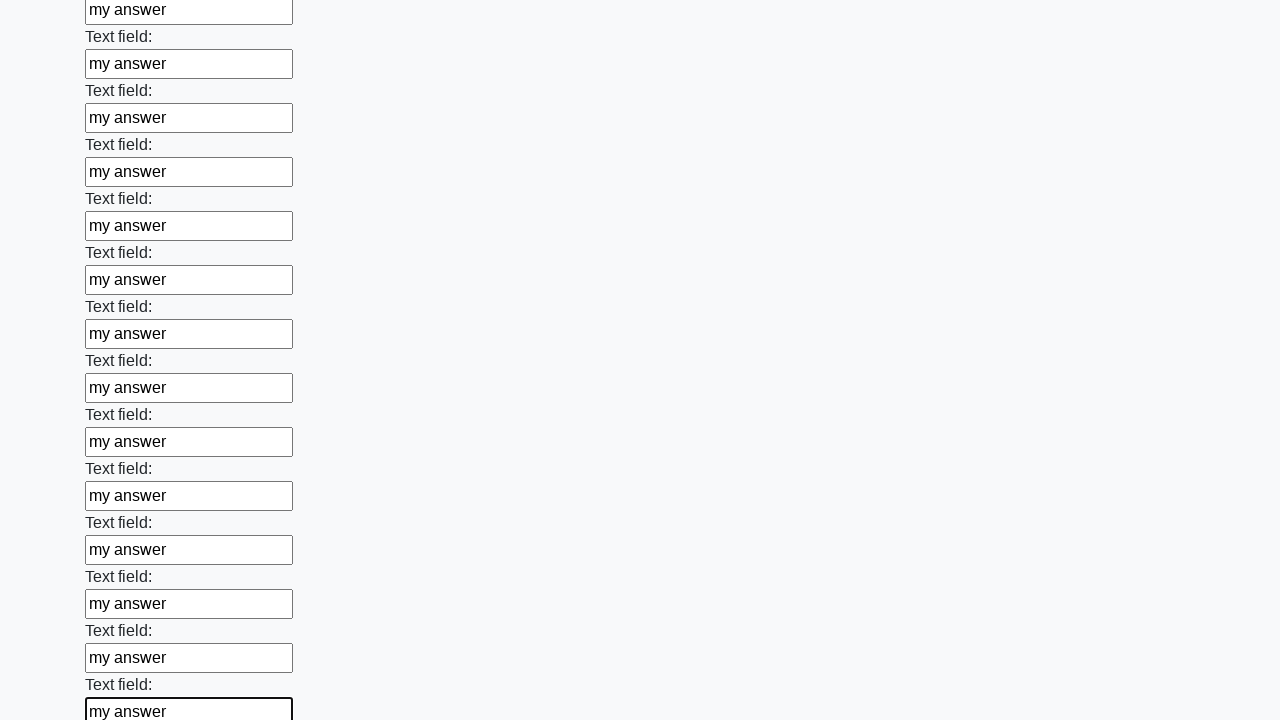

Filled an input field with 'my answer' on input >> nth=53
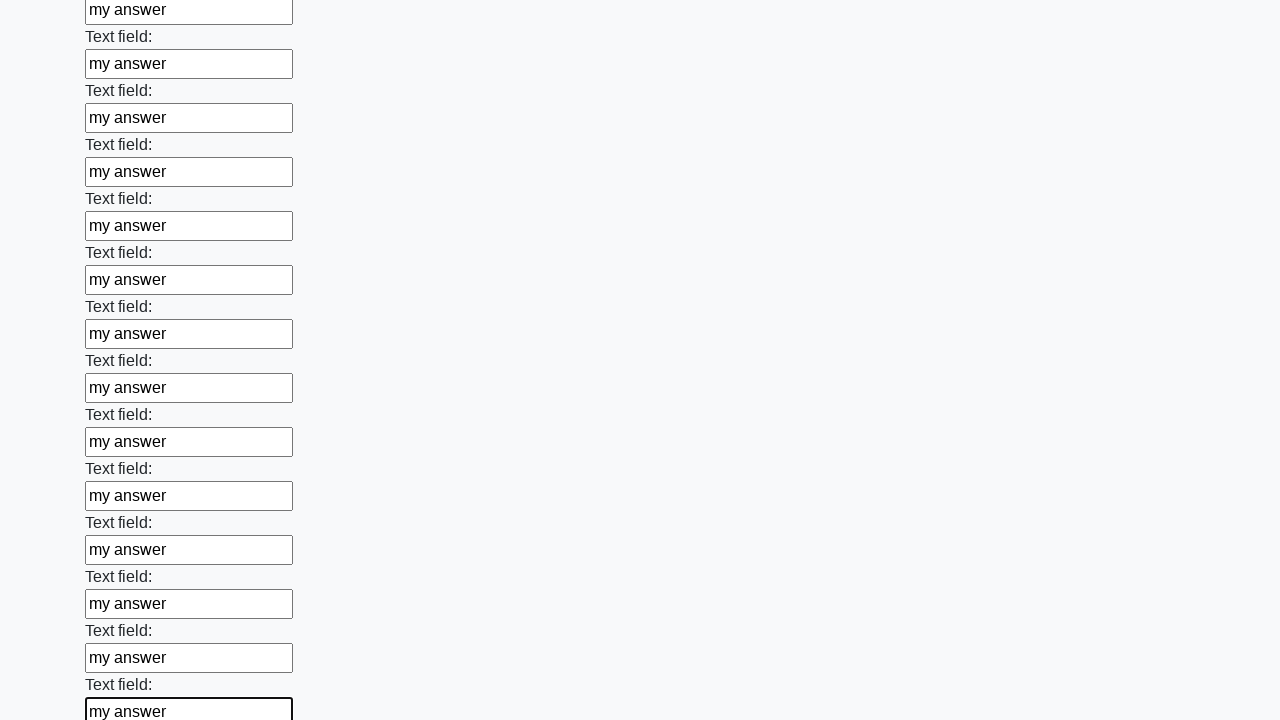

Filled an input field with 'my answer' on input >> nth=54
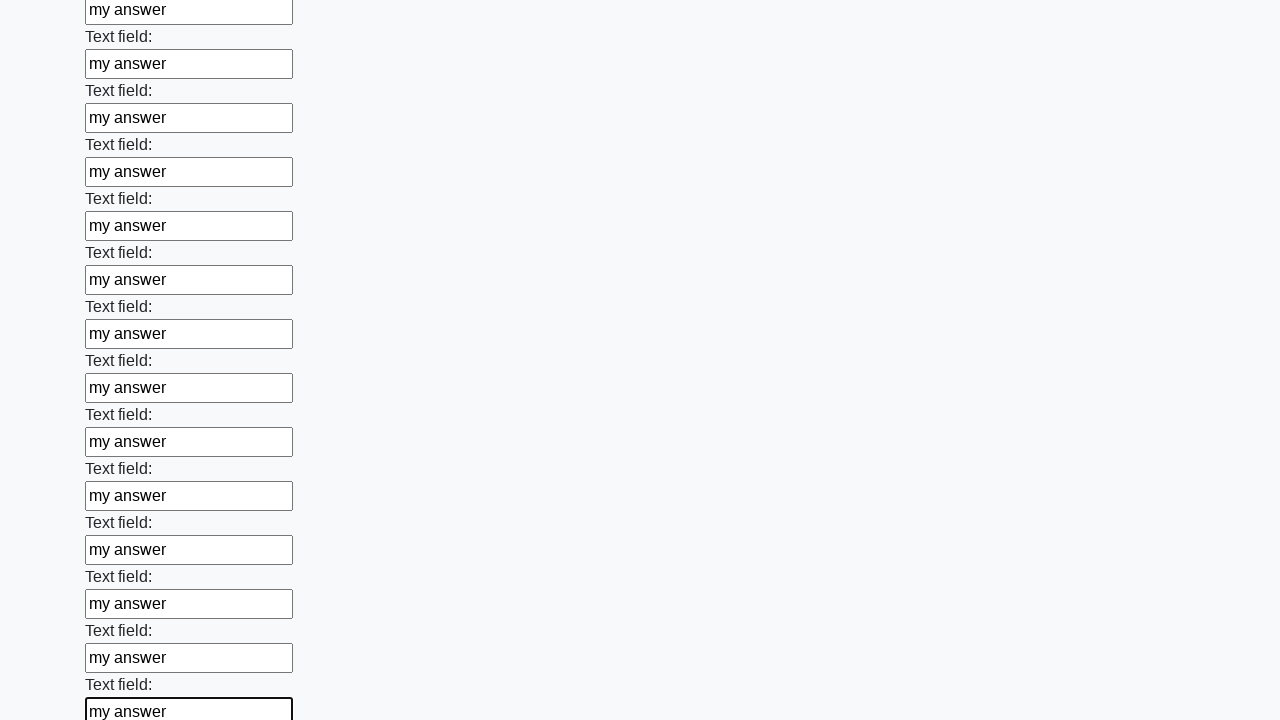

Filled an input field with 'my answer' on input >> nth=55
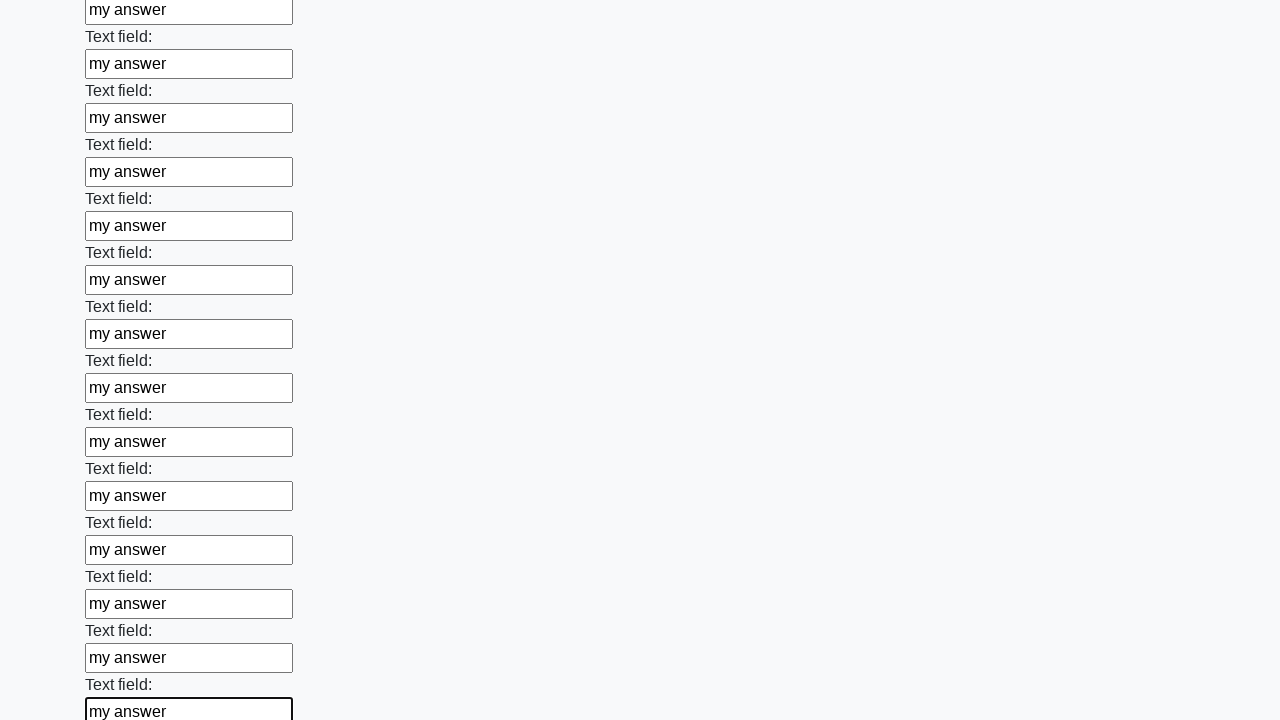

Filled an input field with 'my answer' on input >> nth=56
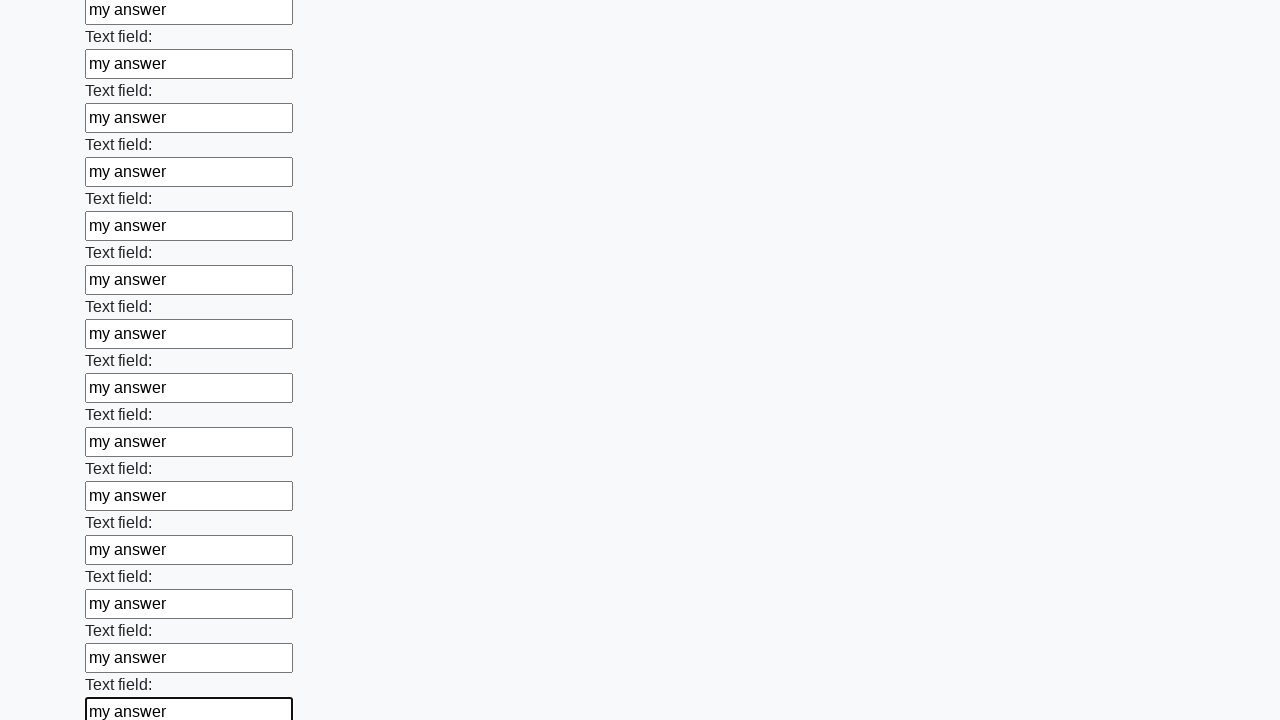

Filled an input field with 'my answer' on input >> nth=57
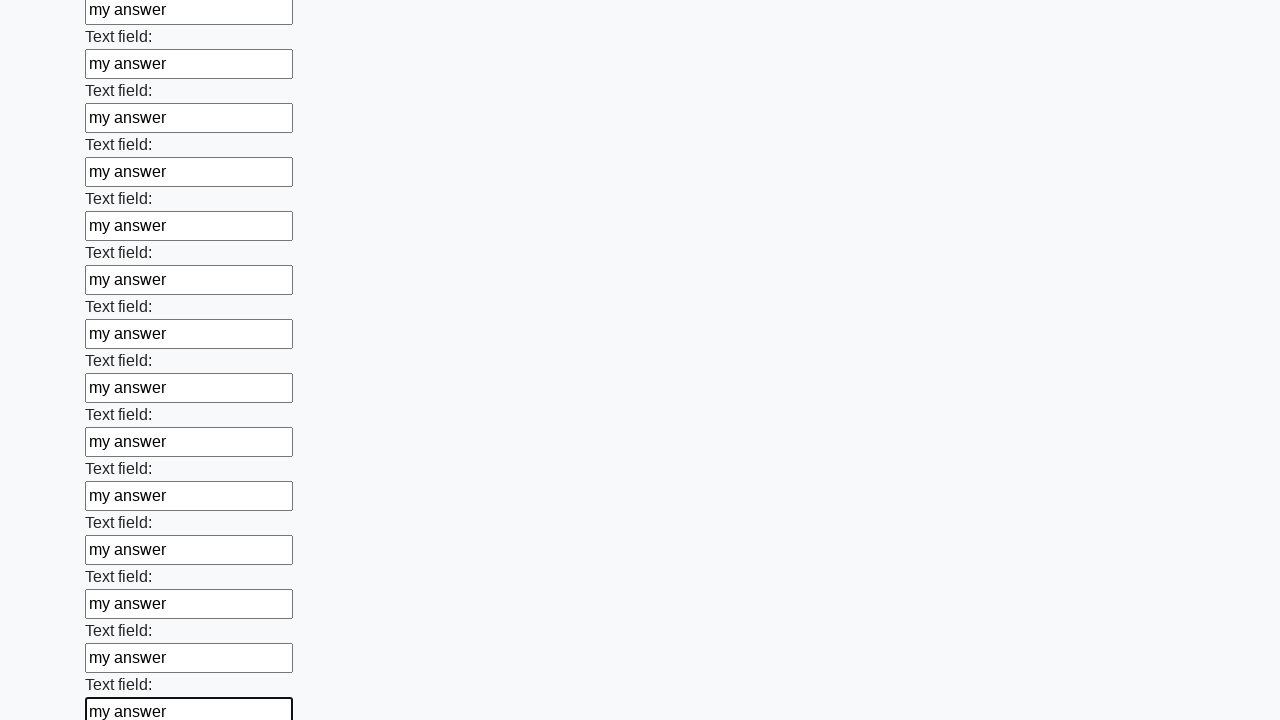

Filled an input field with 'my answer' on input >> nth=58
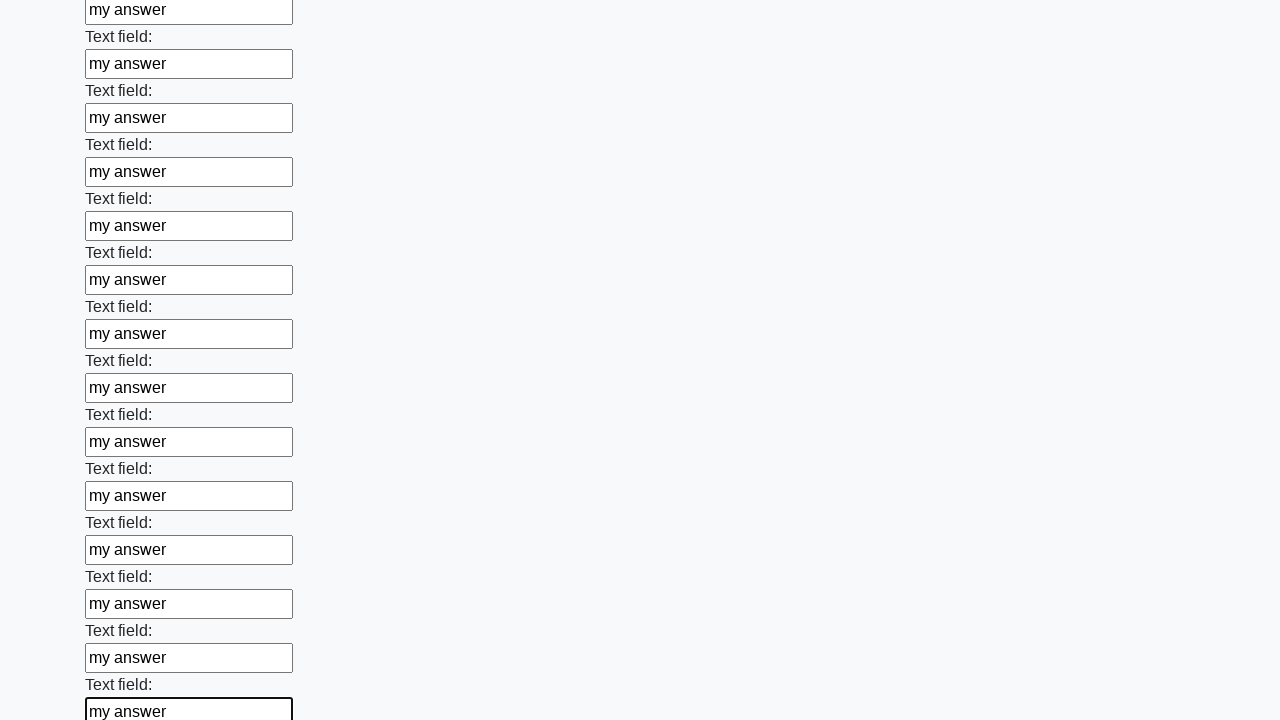

Filled an input field with 'my answer' on input >> nth=59
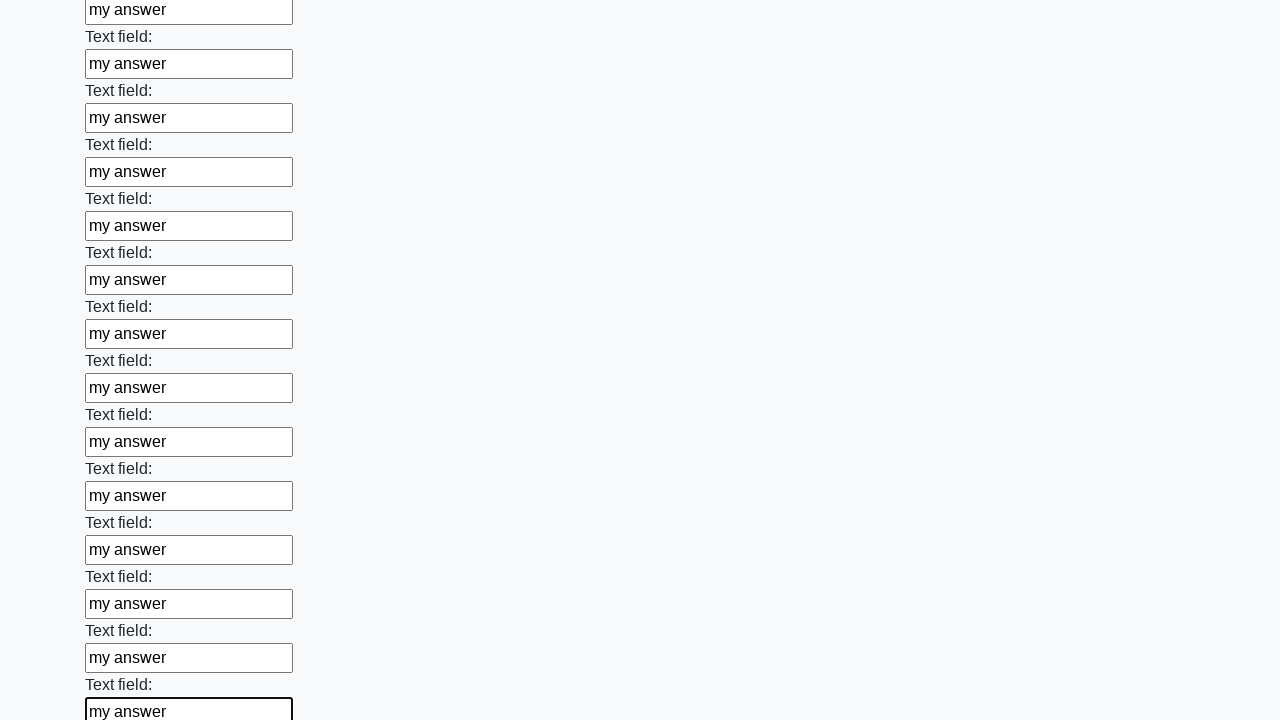

Filled an input field with 'my answer' on input >> nth=60
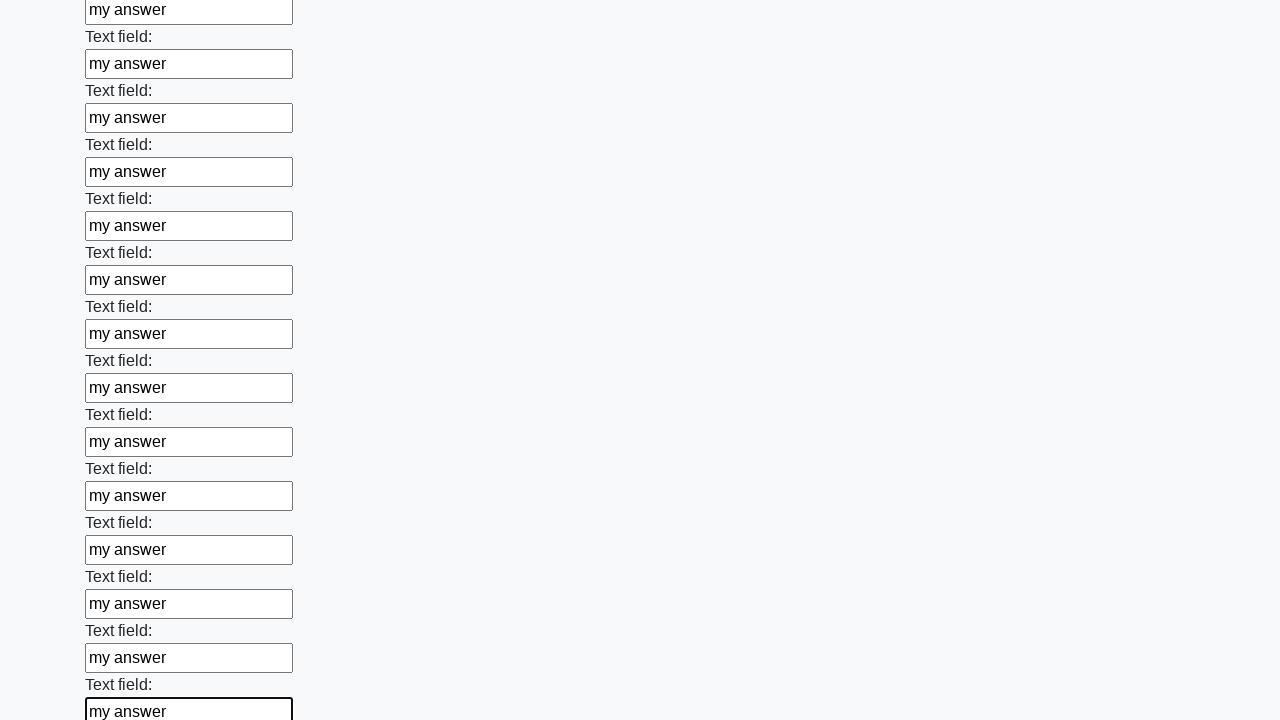

Filled an input field with 'my answer' on input >> nth=61
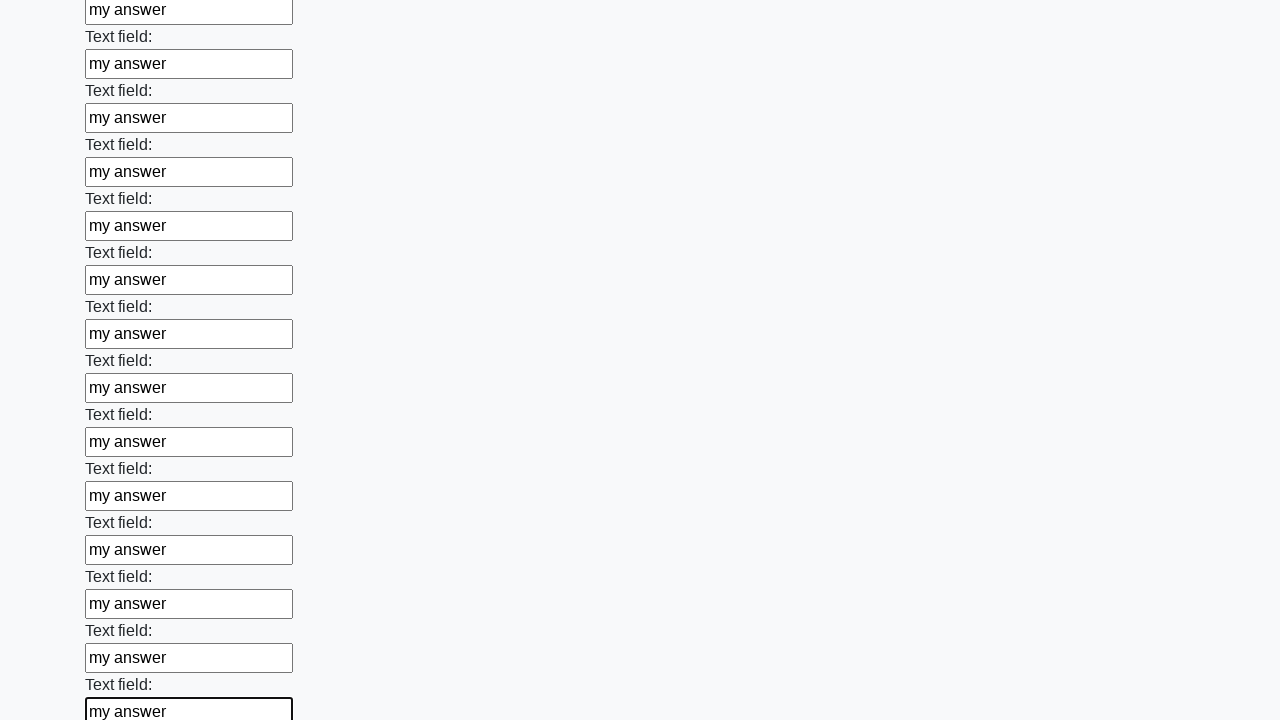

Filled an input field with 'my answer' on input >> nth=62
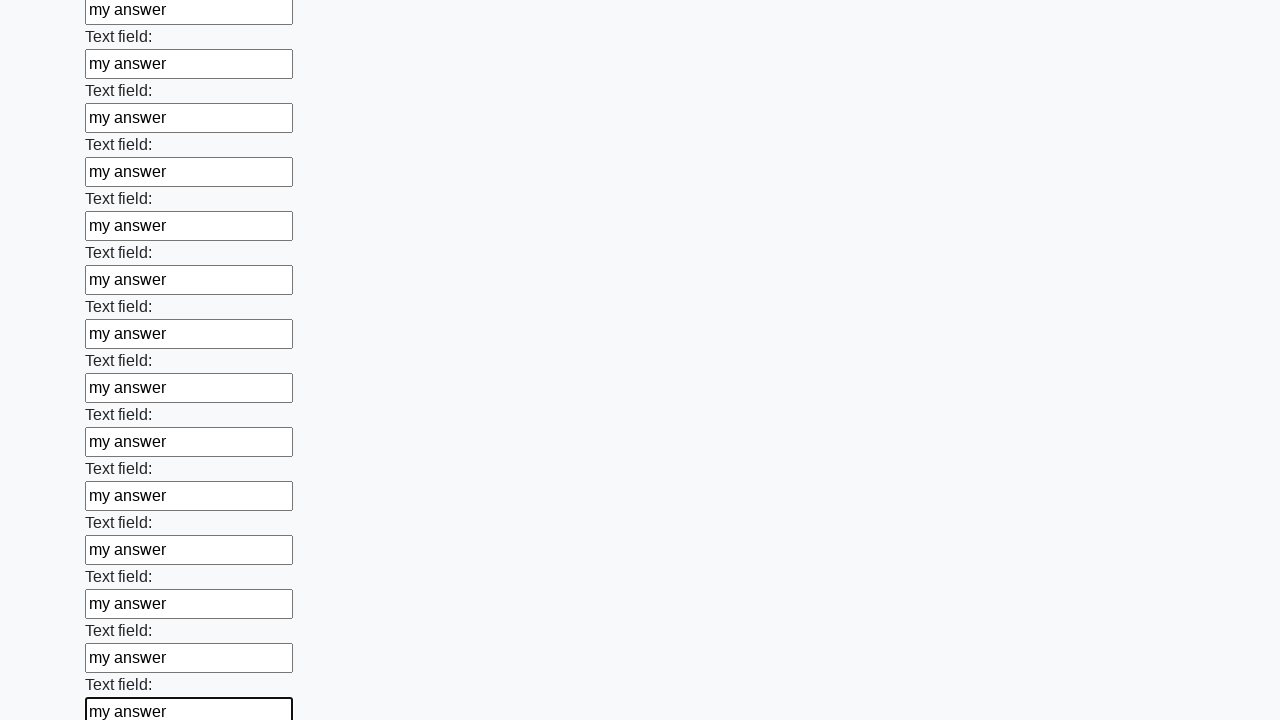

Filled an input field with 'my answer' on input >> nth=63
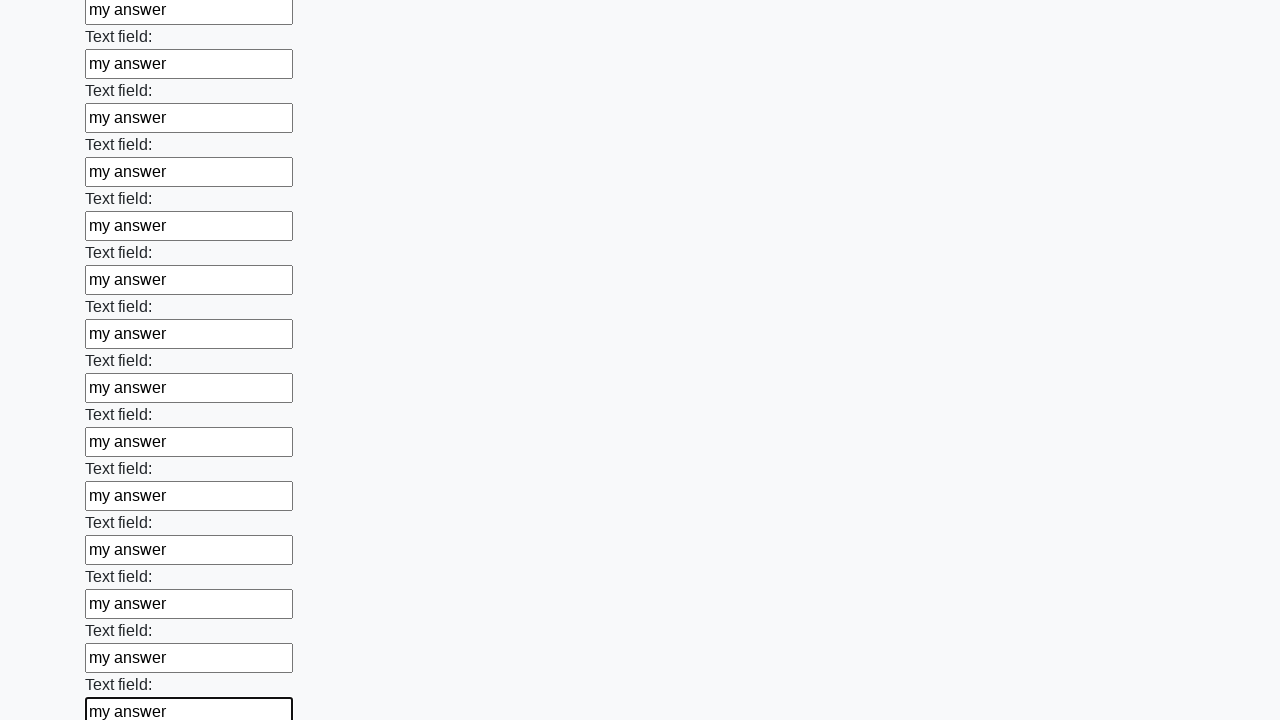

Filled an input field with 'my answer' on input >> nth=64
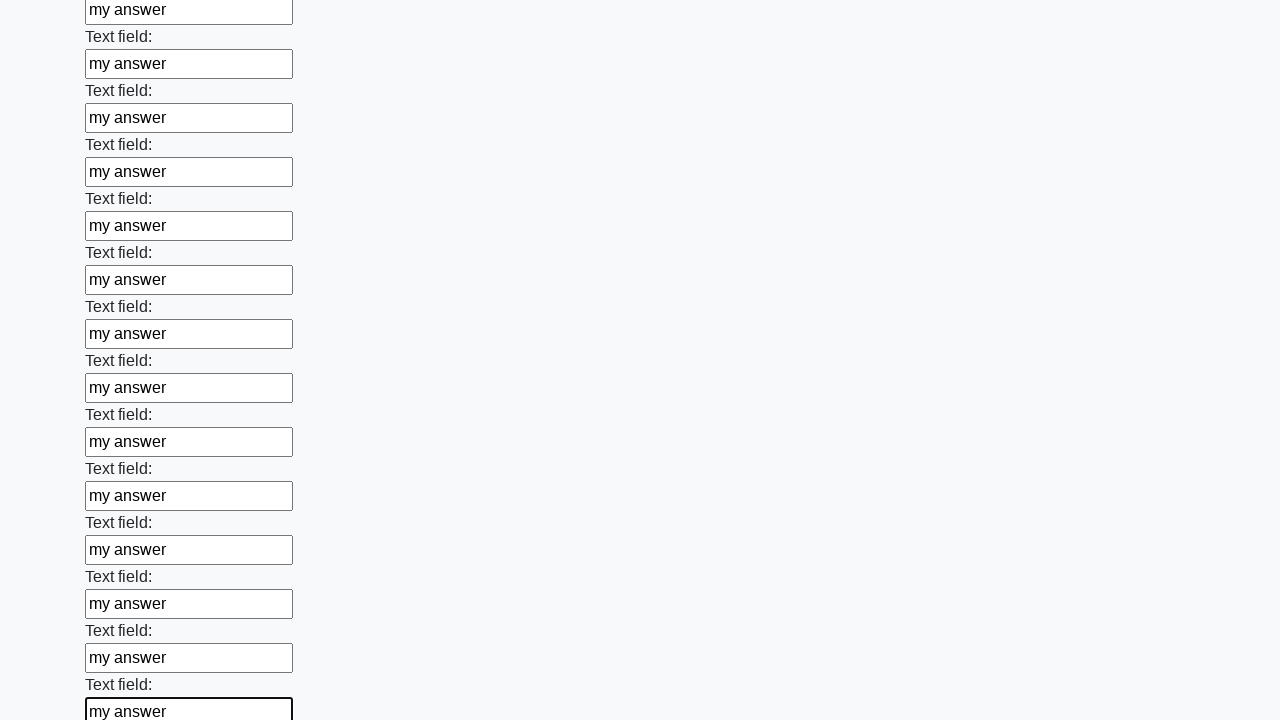

Filled an input field with 'my answer' on input >> nth=65
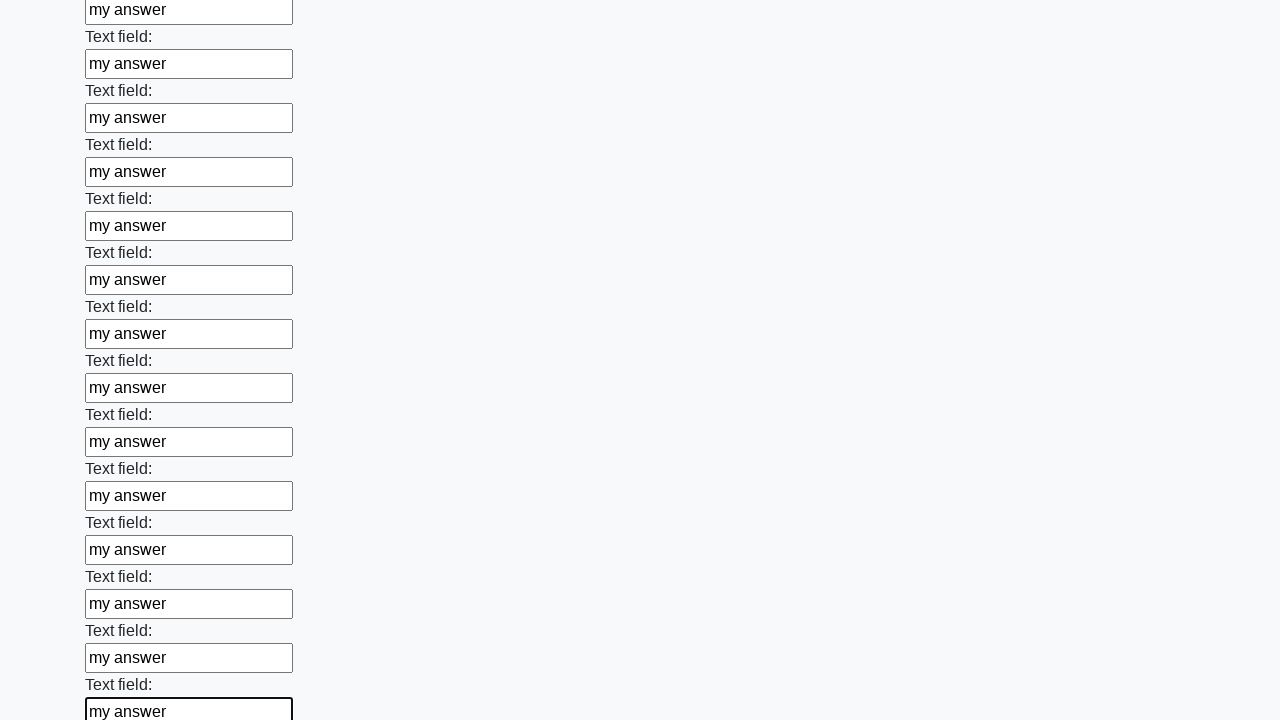

Filled an input field with 'my answer' on input >> nth=66
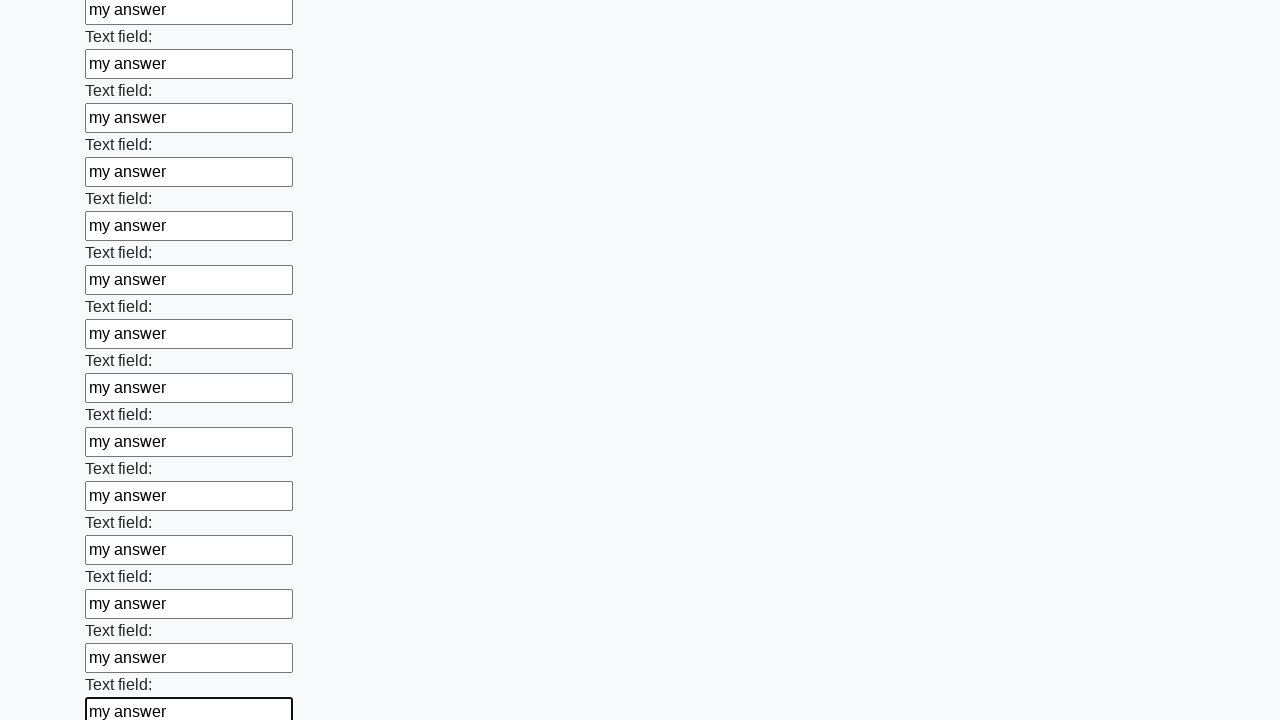

Filled an input field with 'my answer' on input >> nth=67
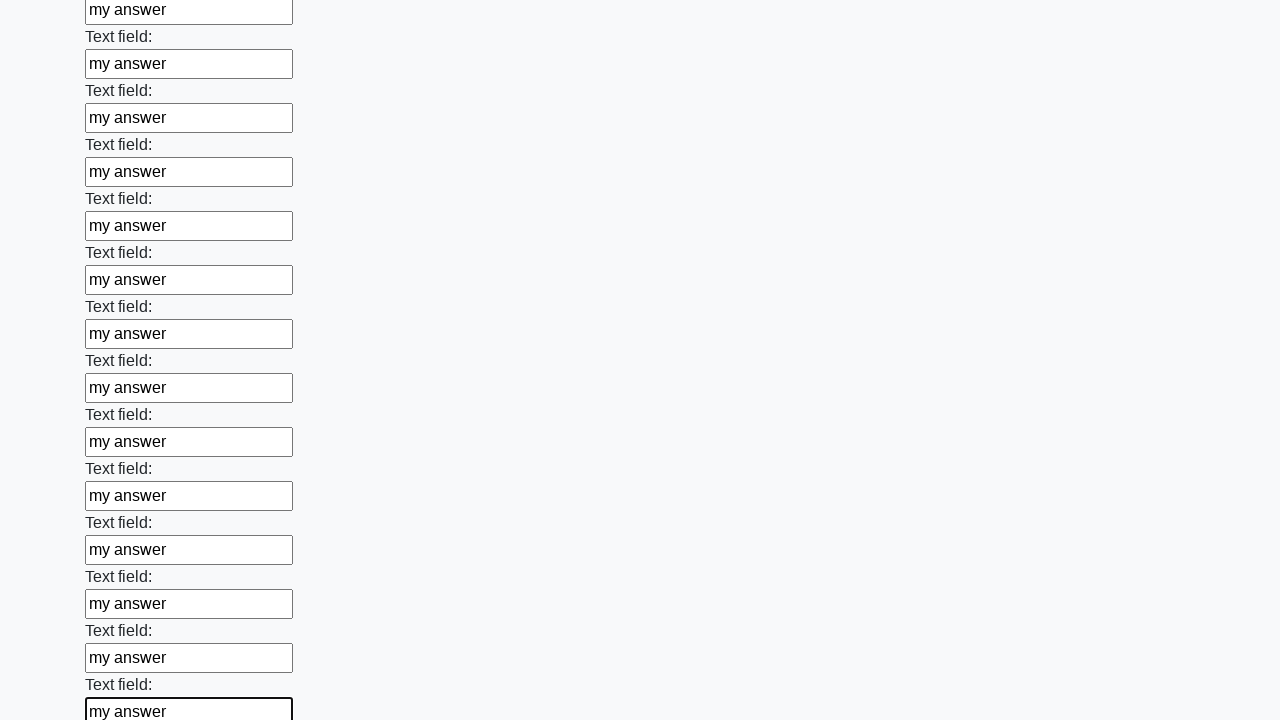

Filled an input field with 'my answer' on input >> nth=68
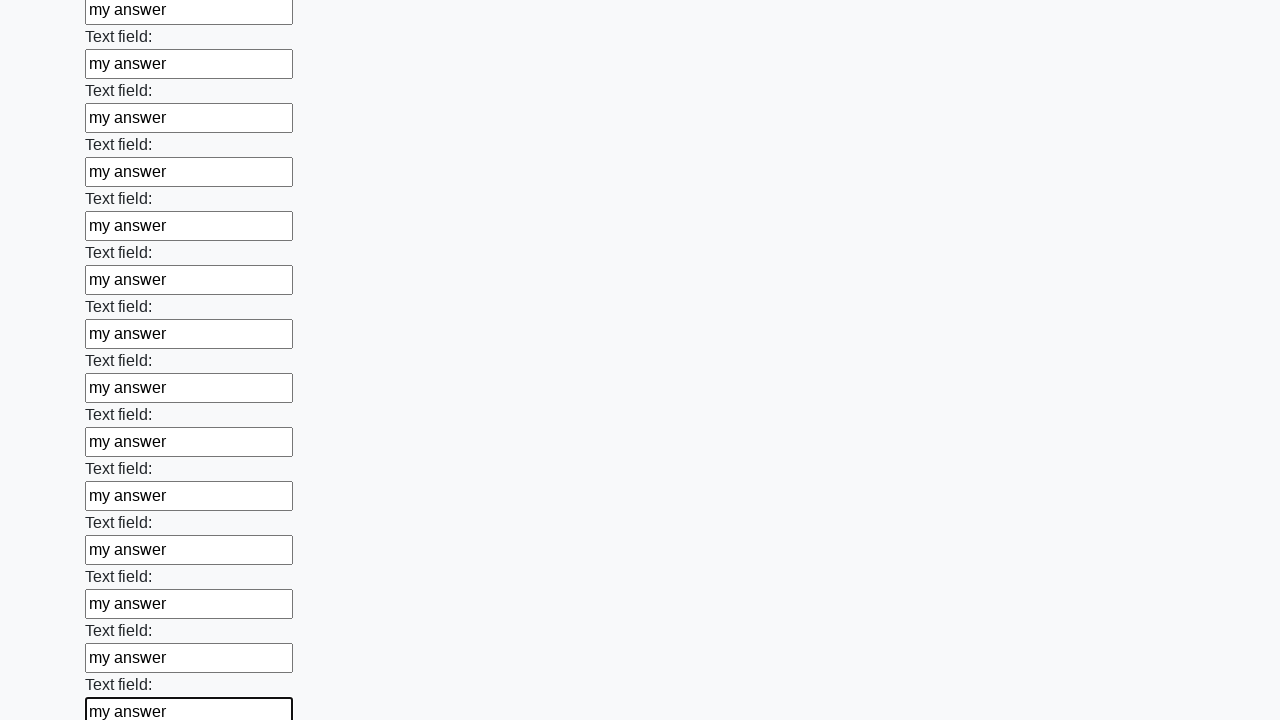

Filled an input field with 'my answer' on input >> nth=69
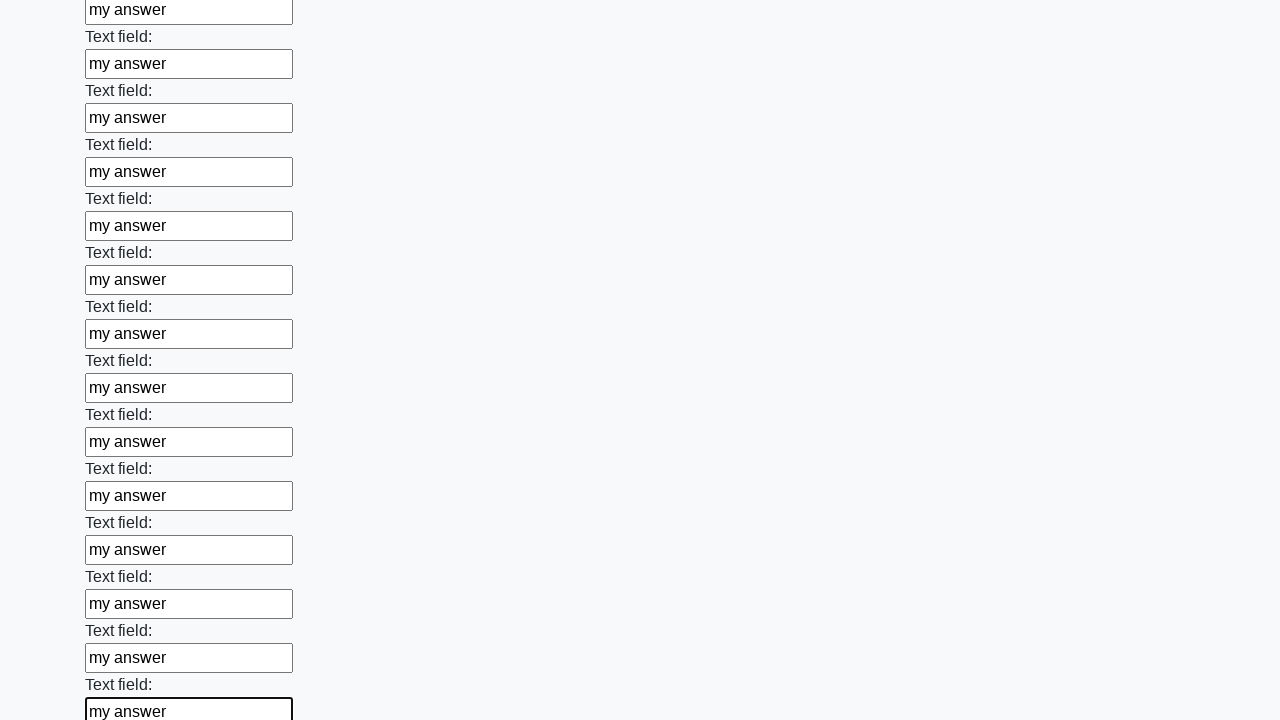

Filled an input field with 'my answer' on input >> nth=70
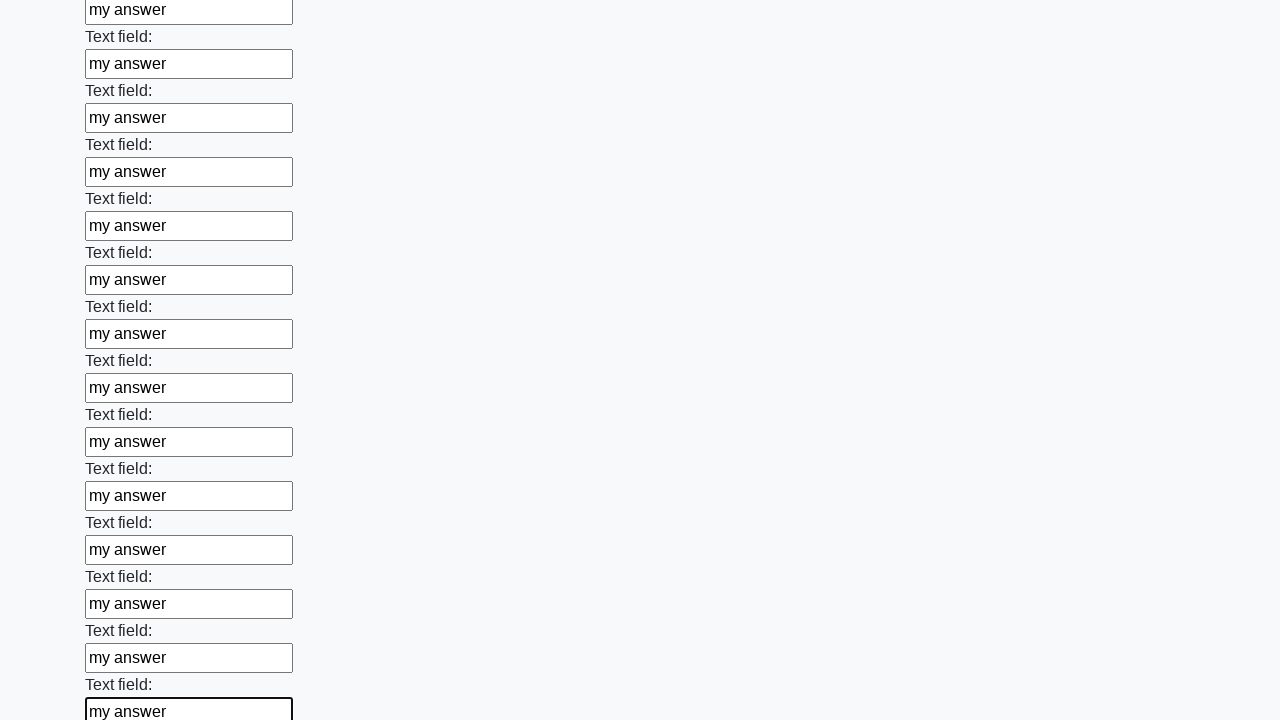

Filled an input field with 'my answer' on input >> nth=71
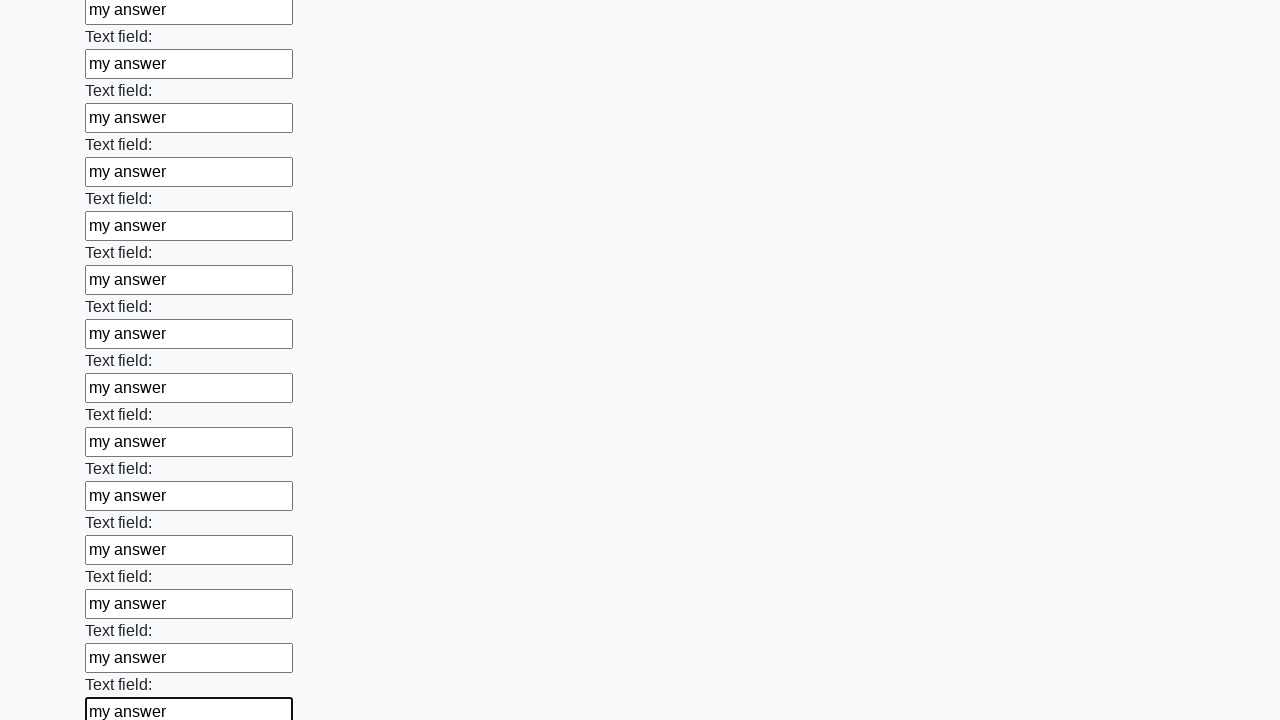

Filled an input field with 'my answer' on input >> nth=72
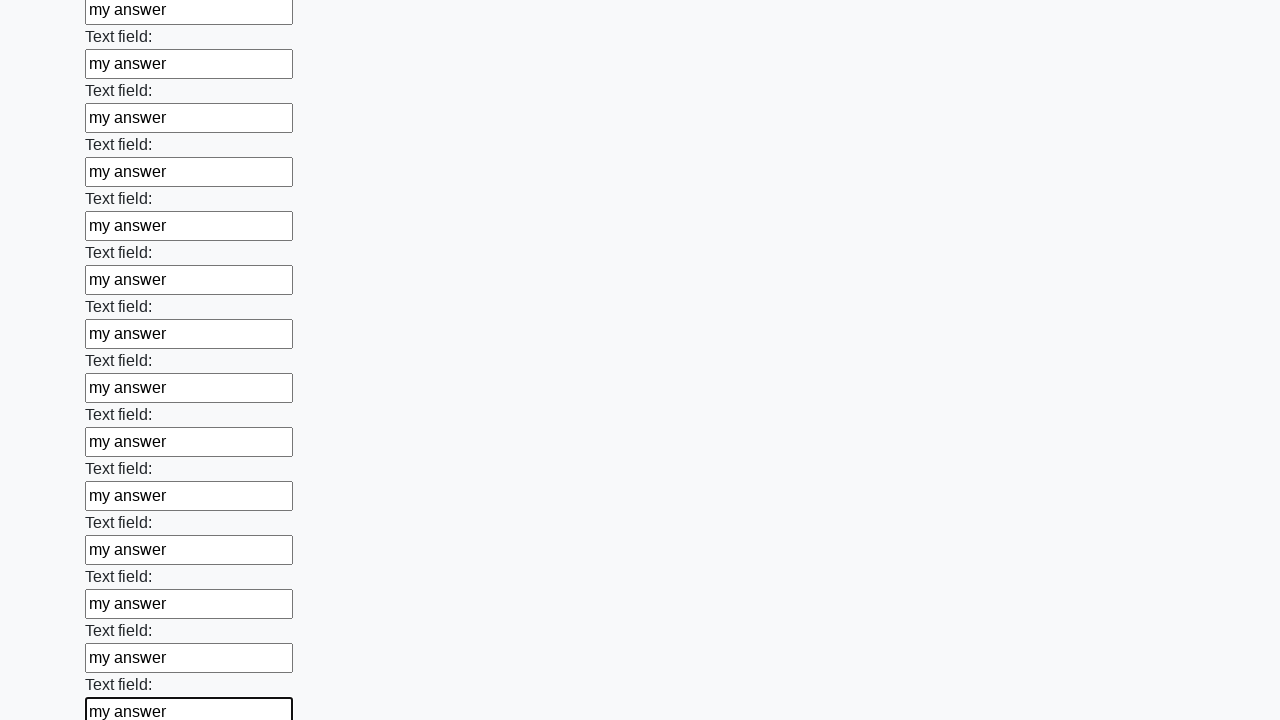

Filled an input field with 'my answer' on input >> nth=73
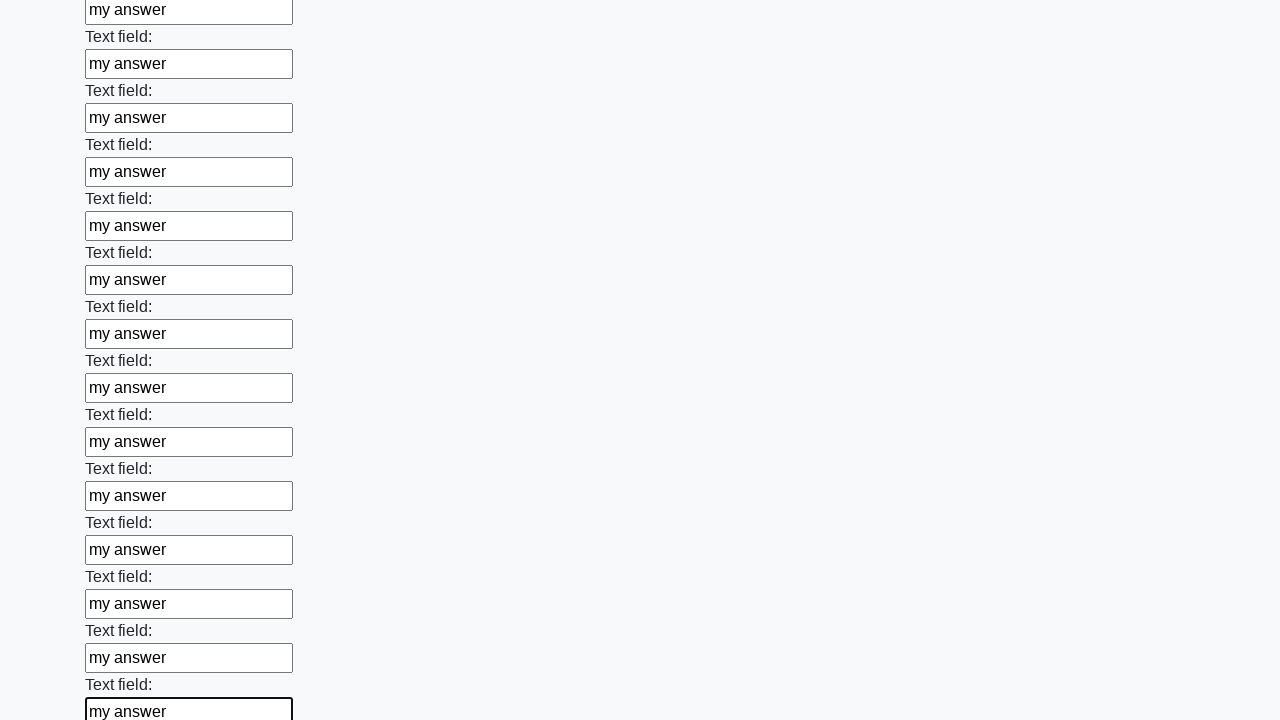

Filled an input field with 'my answer' on input >> nth=74
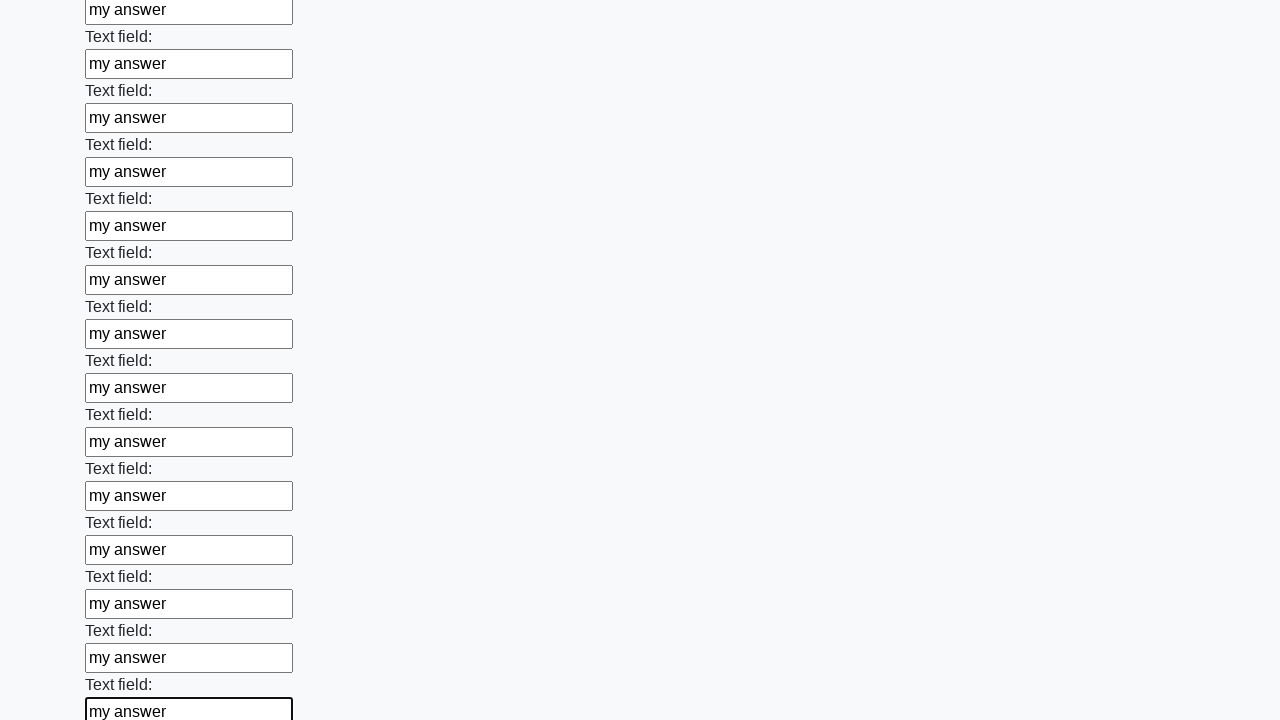

Filled an input field with 'my answer' on input >> nth=75
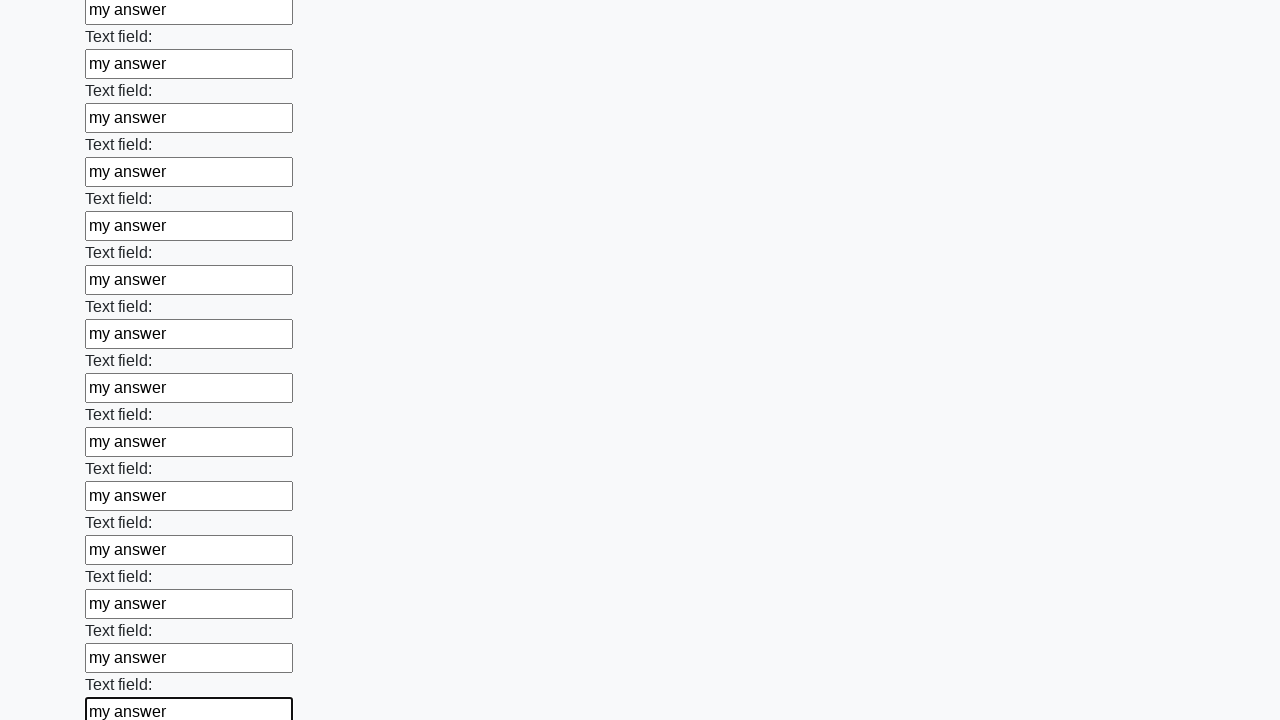

Filled an input field with 'my answer' on input >> nth=76
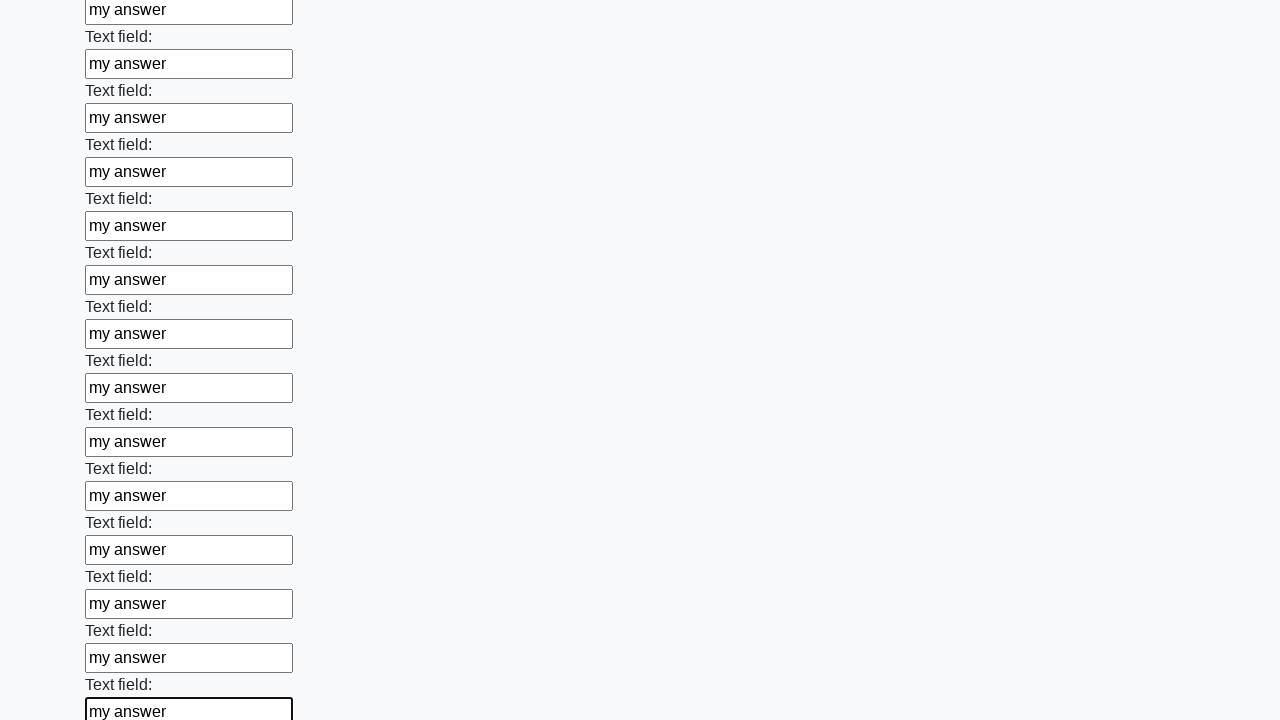

Filled an input field with 'my answer' on input >> nth=77
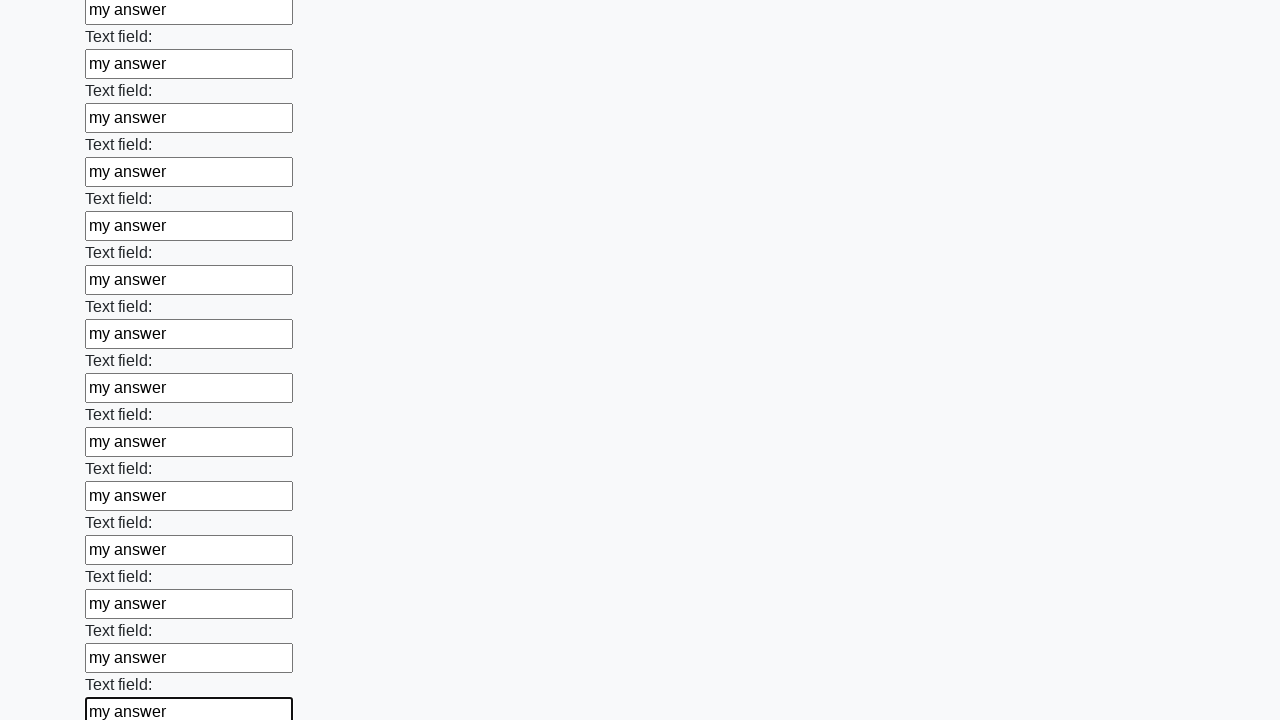

Filled an input field with 'my answer' on input >> nth=78
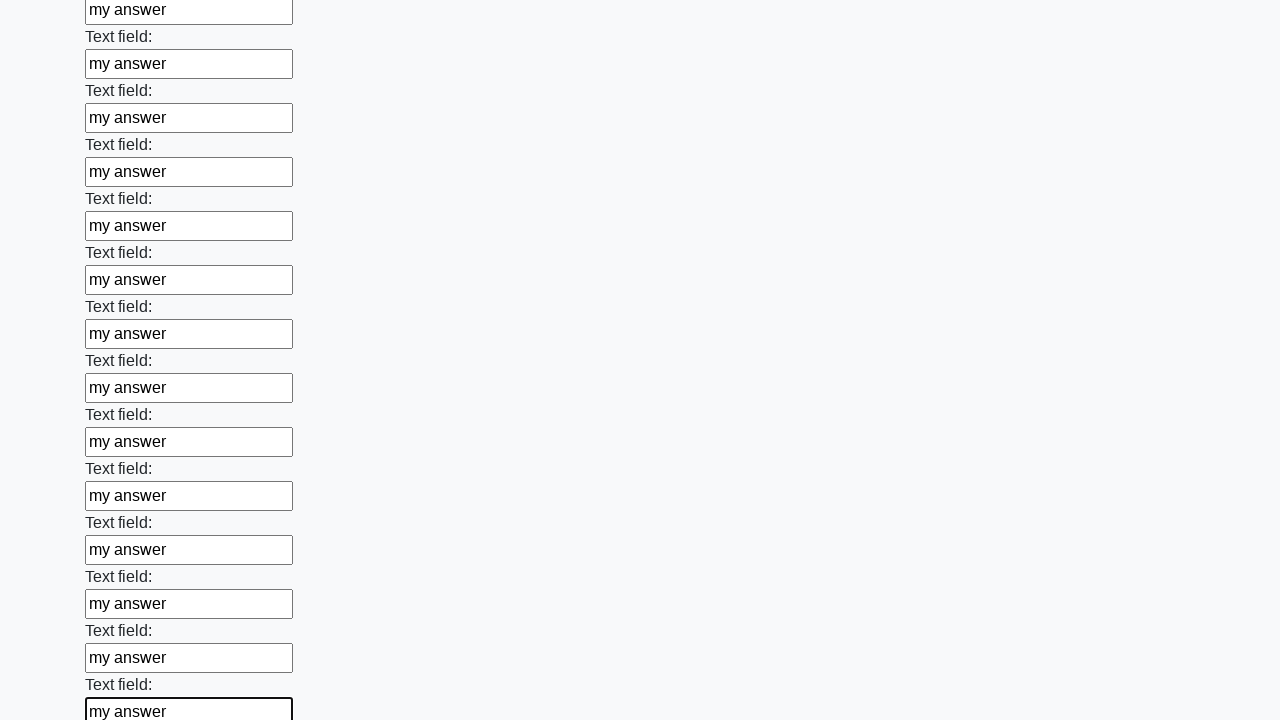

Filled an input field with 'my answer' on input >> nth=79
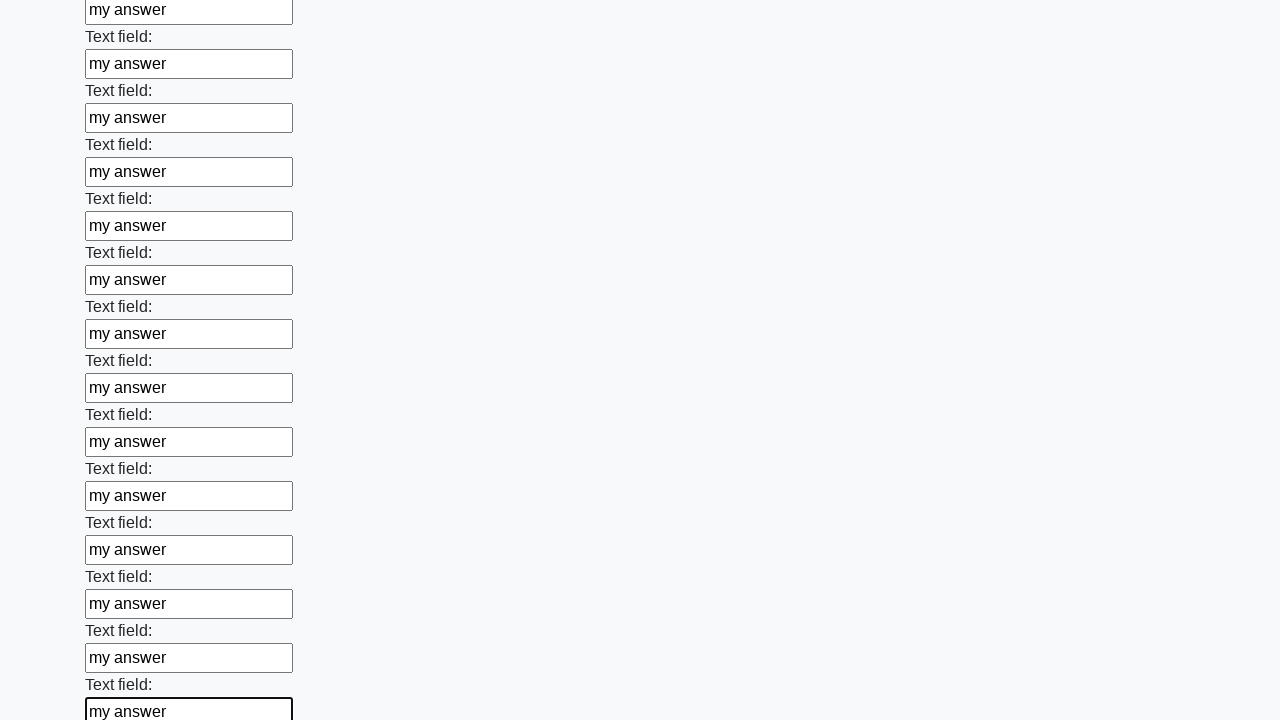

Filled an input field with 'my answer' on input >> nth=80
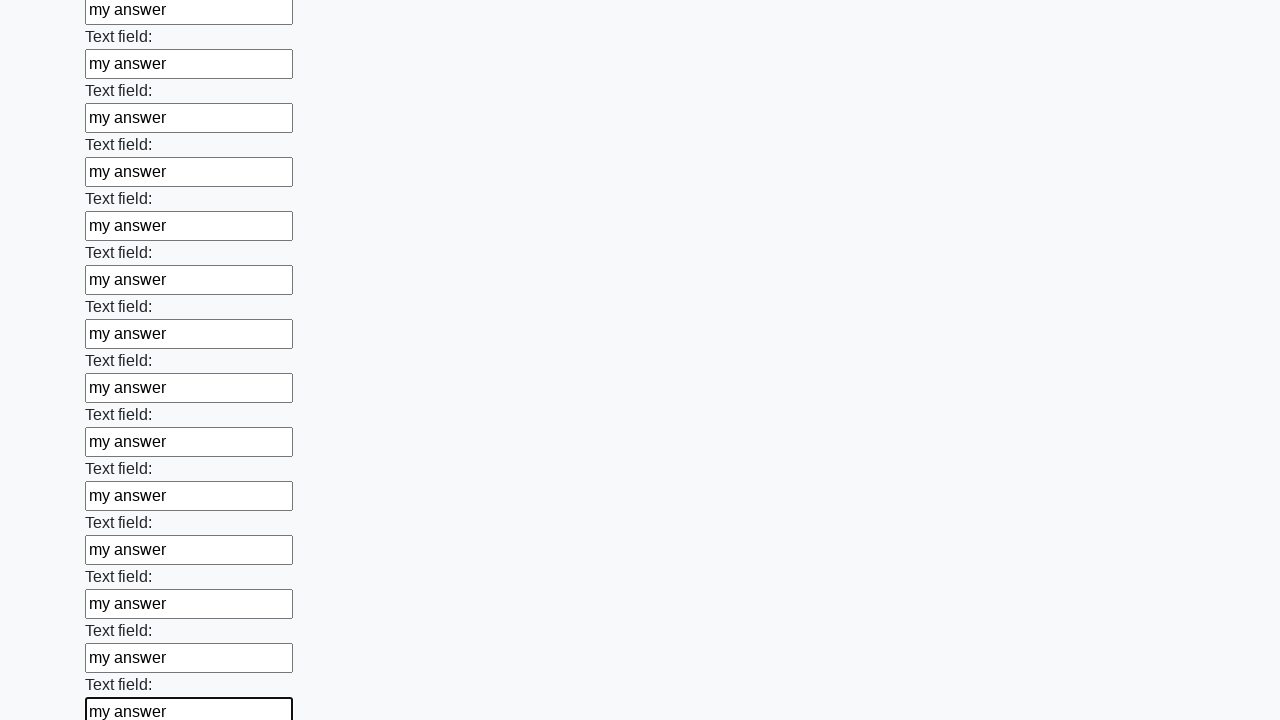

Filled an input field with 'my answer' on input >> nth=81
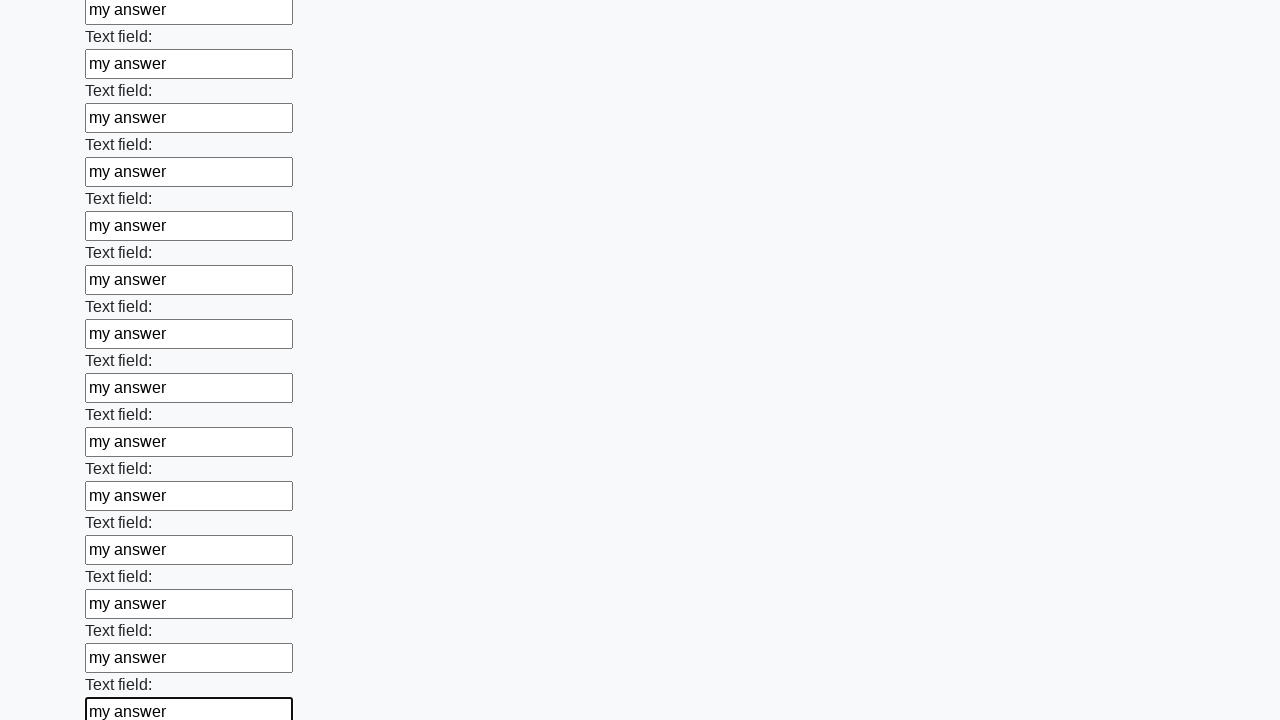

Filled an input field with 'my answer' on input >> nth=82
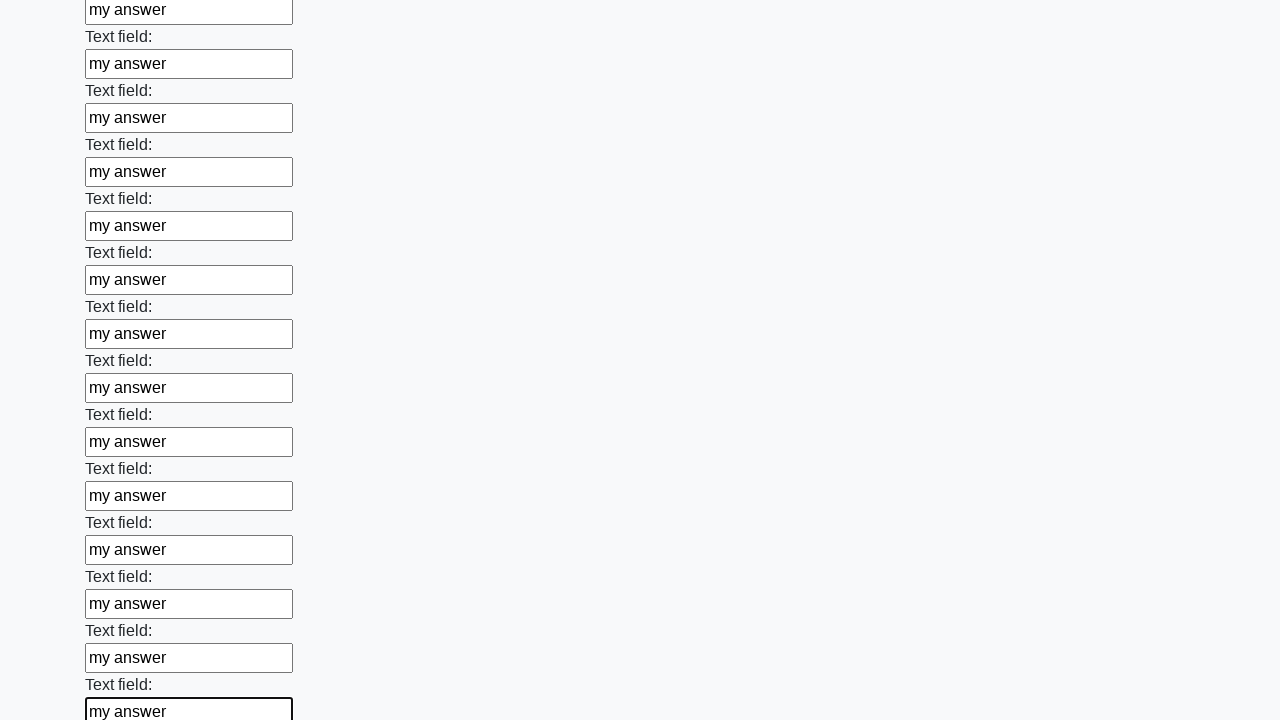

Filled an input field with 'my answer' on input >> nth=83
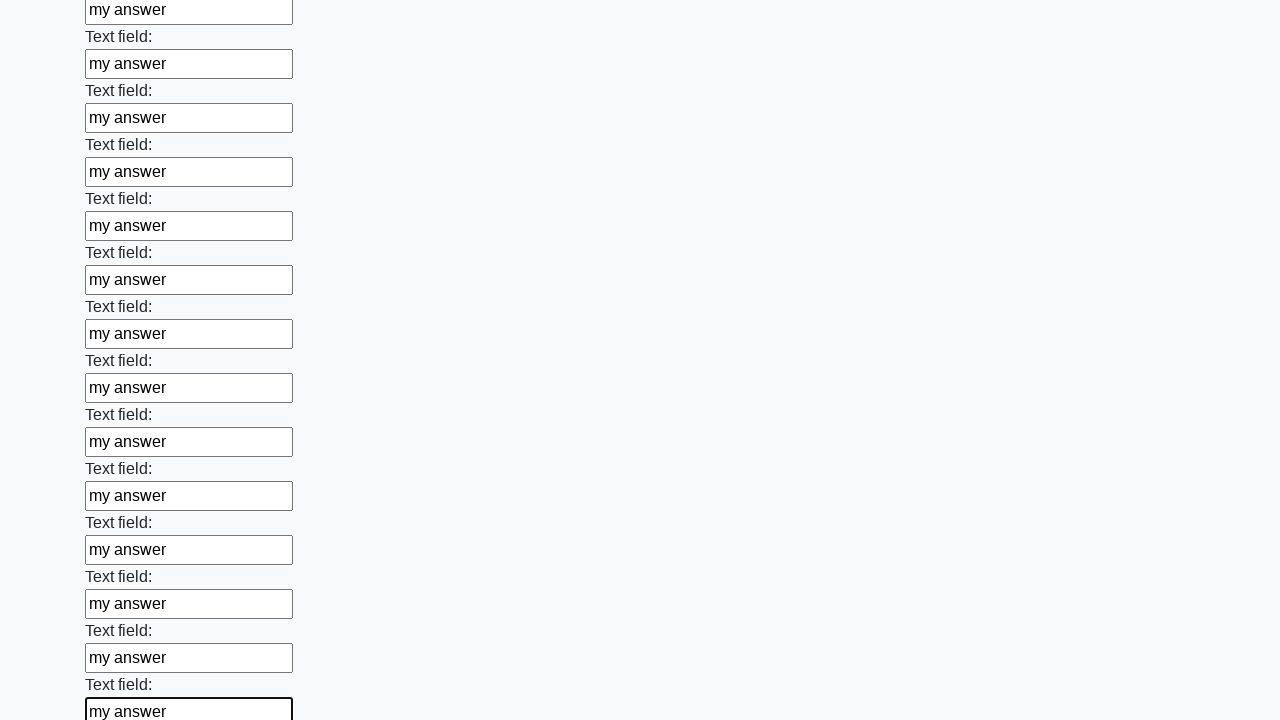

Filled an input field with 'my answer' on input >> nth=84
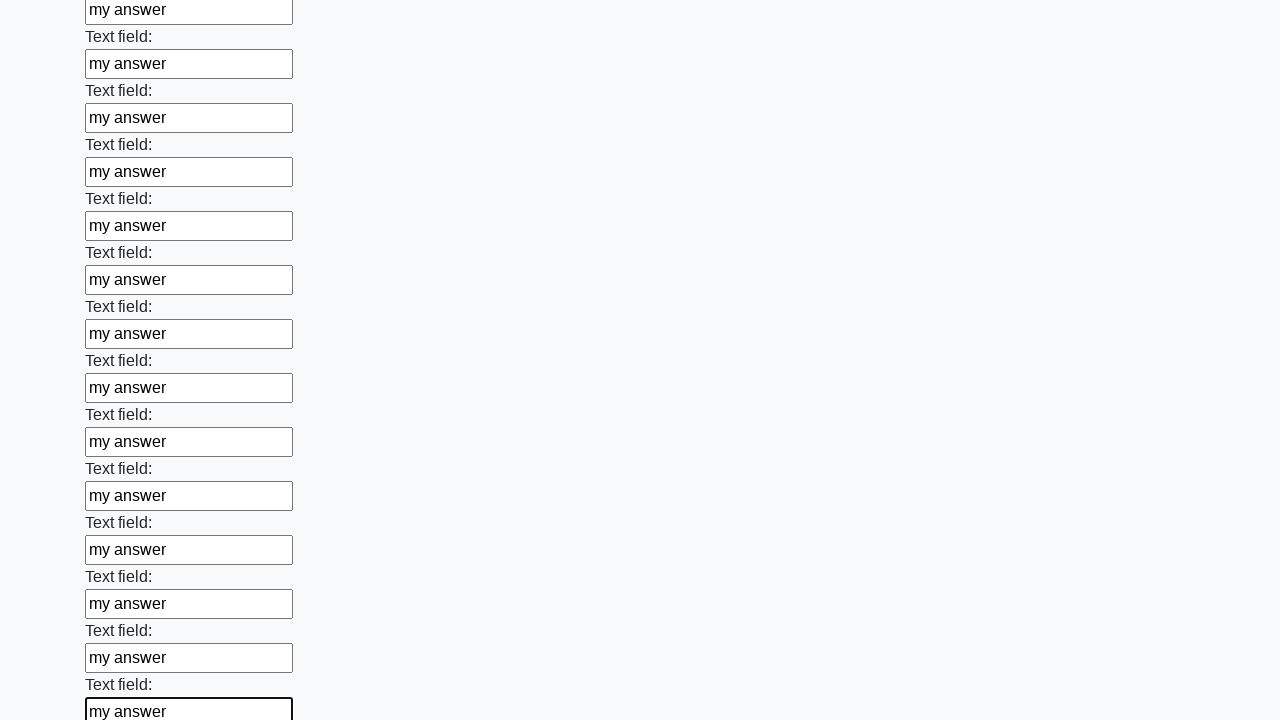

Filled an input field with 'my answer' on input >> nth=85
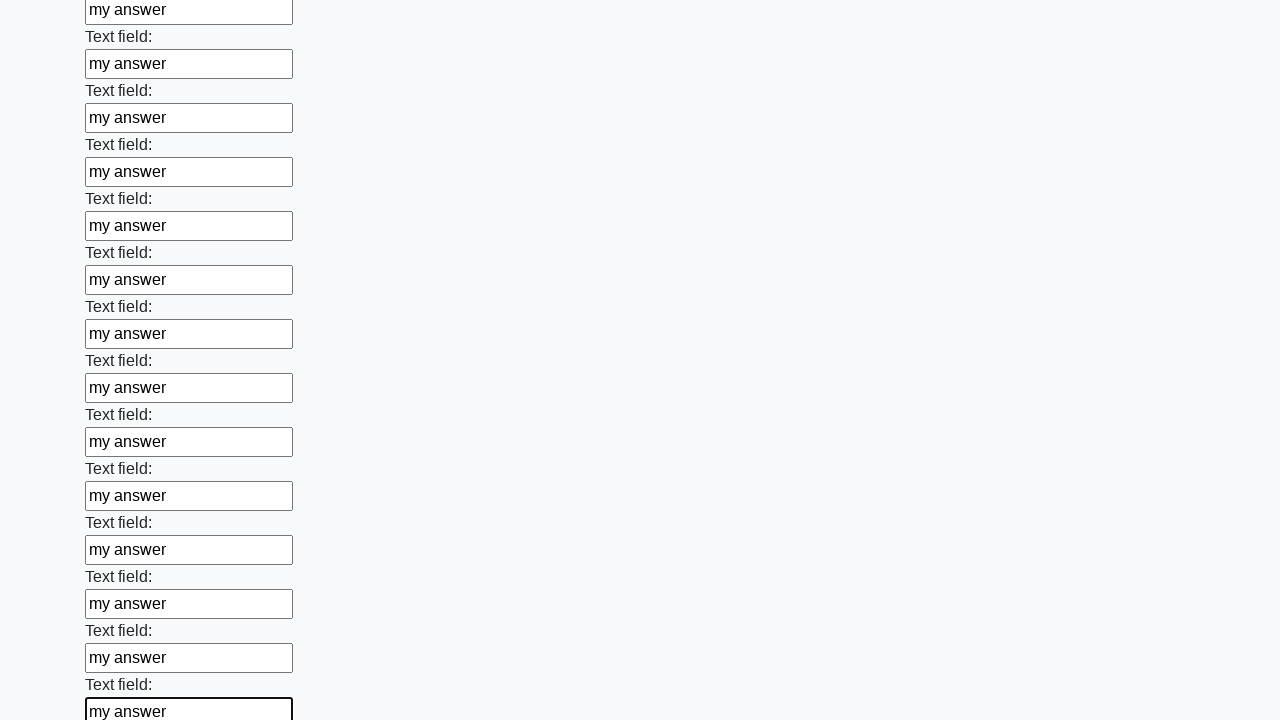

Filled an input field with 'my answer' on input >> nth=86
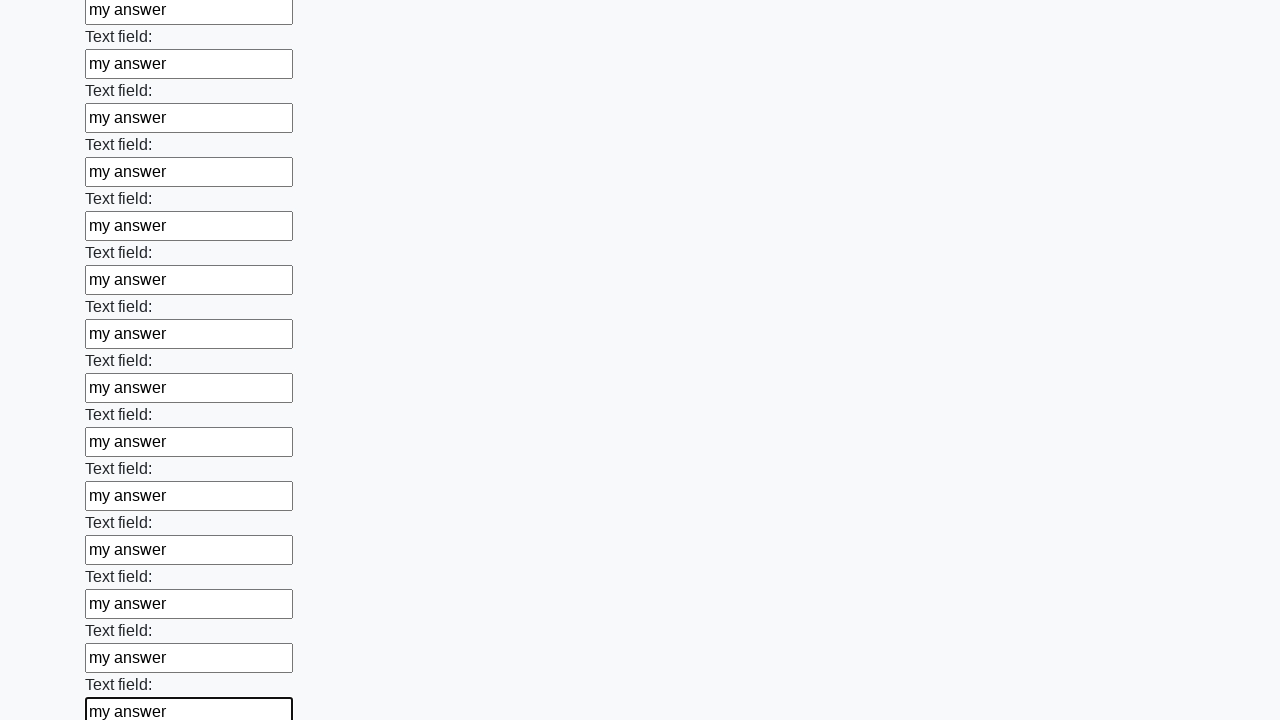

Filled an input field with 'my answer' on input >> nth=87
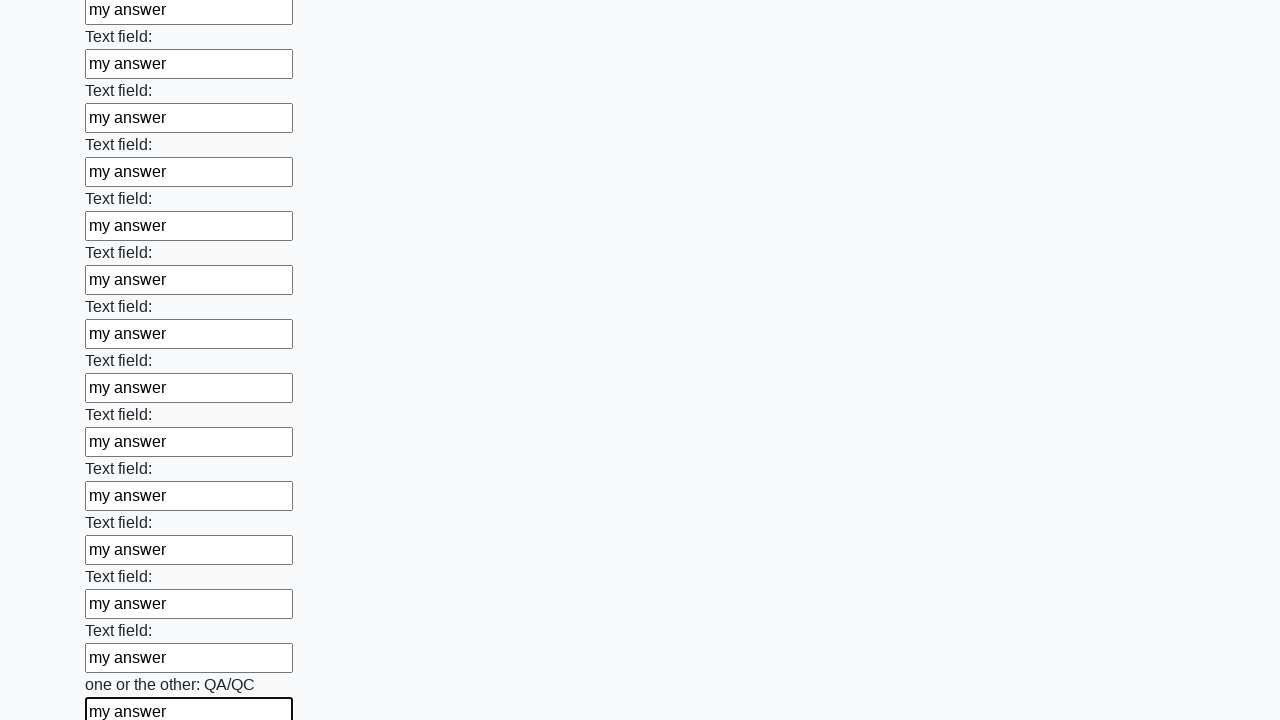

Filled an input field with 'my answer' on input >> nth=88
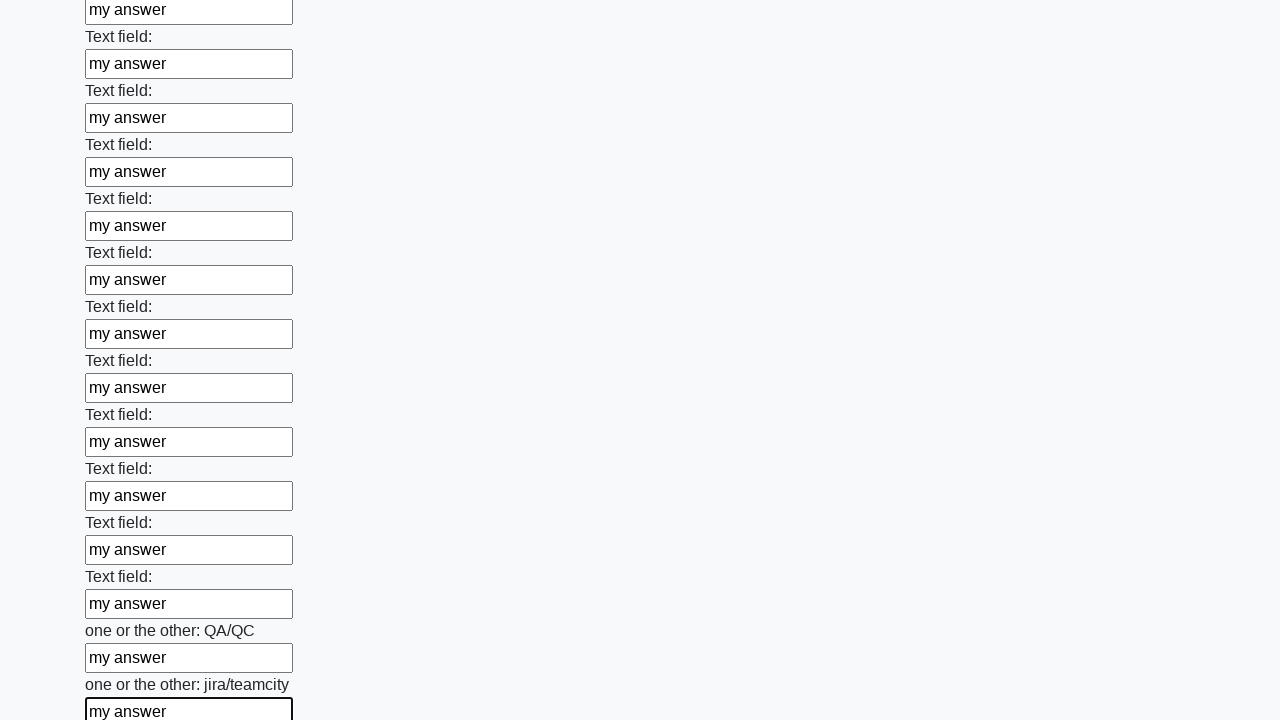

Filled an input field with 'my answer' on input >> nth=89
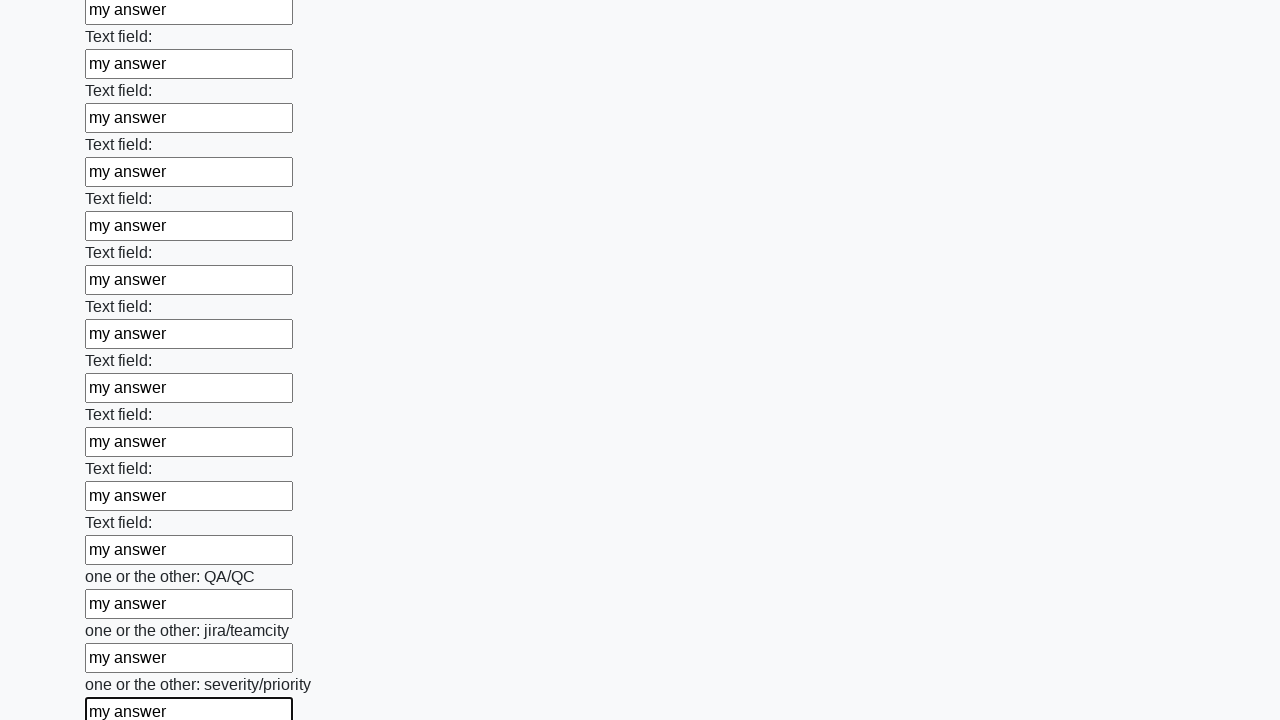

Filled an input field with 'my answer' on input >> nth=90
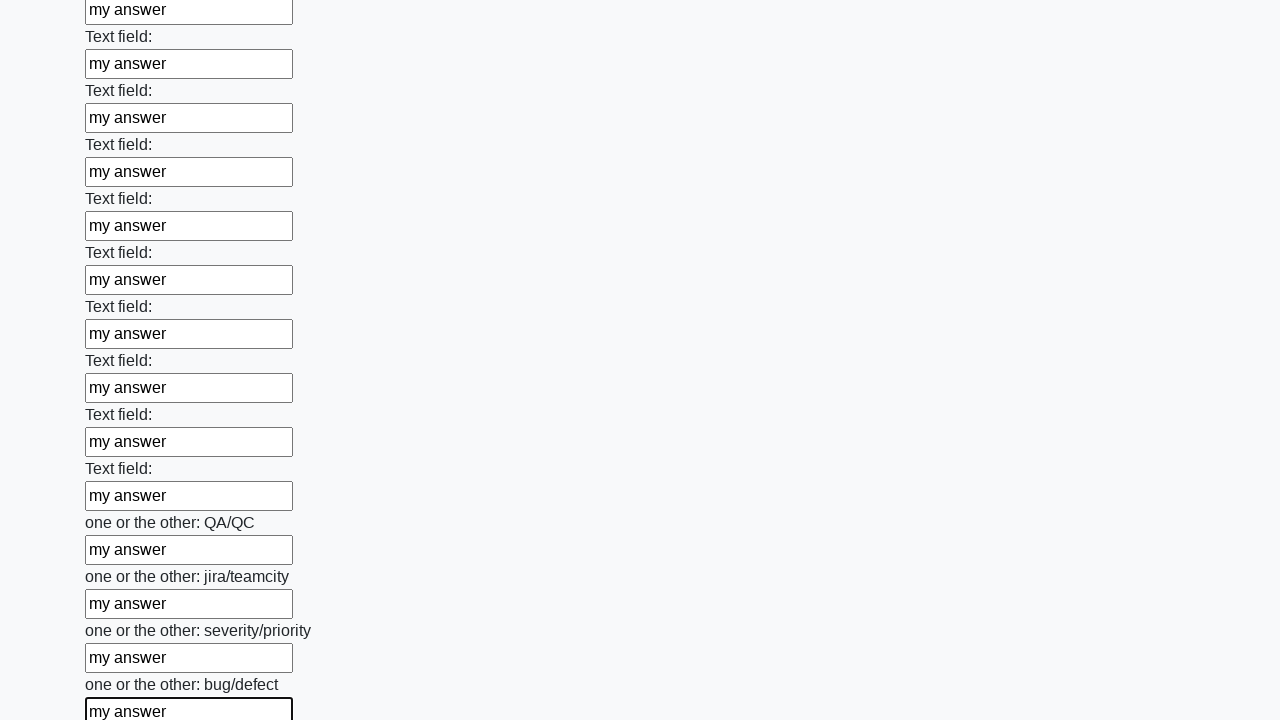

Filled an input field with 'my answer' on input >> nth=91
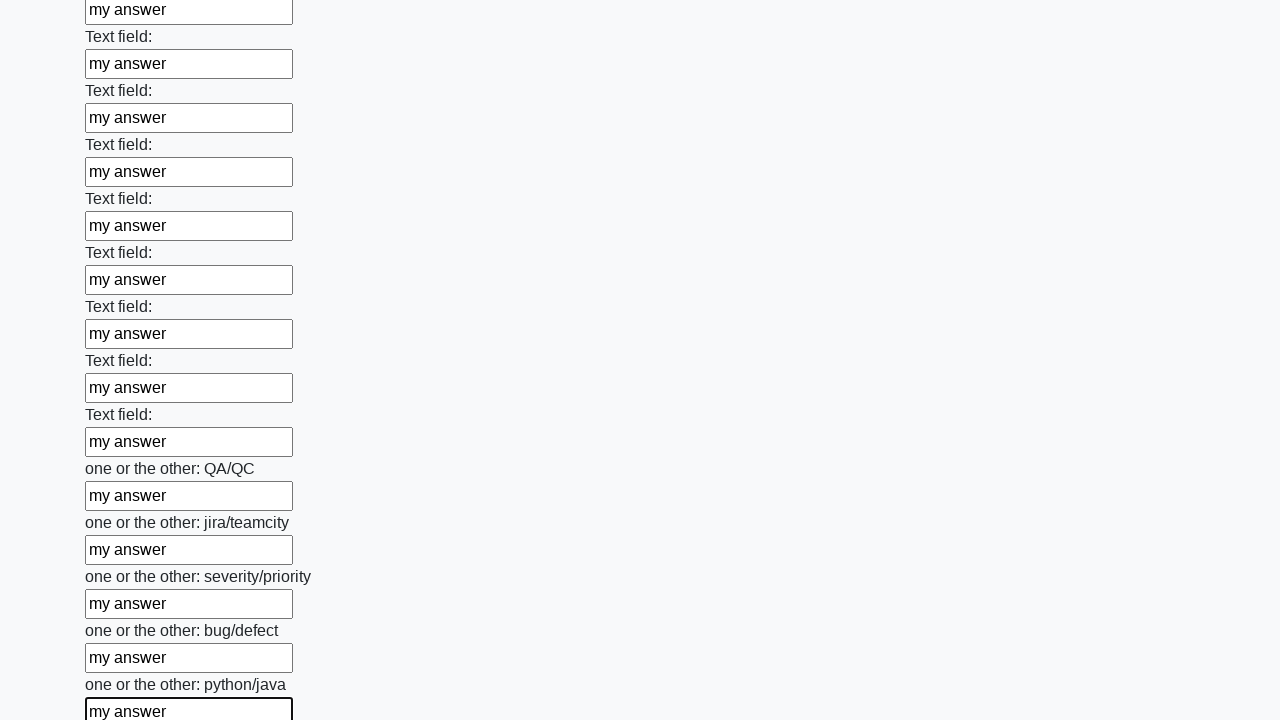

Filled an input field with 'my answer' on input >> nth=92
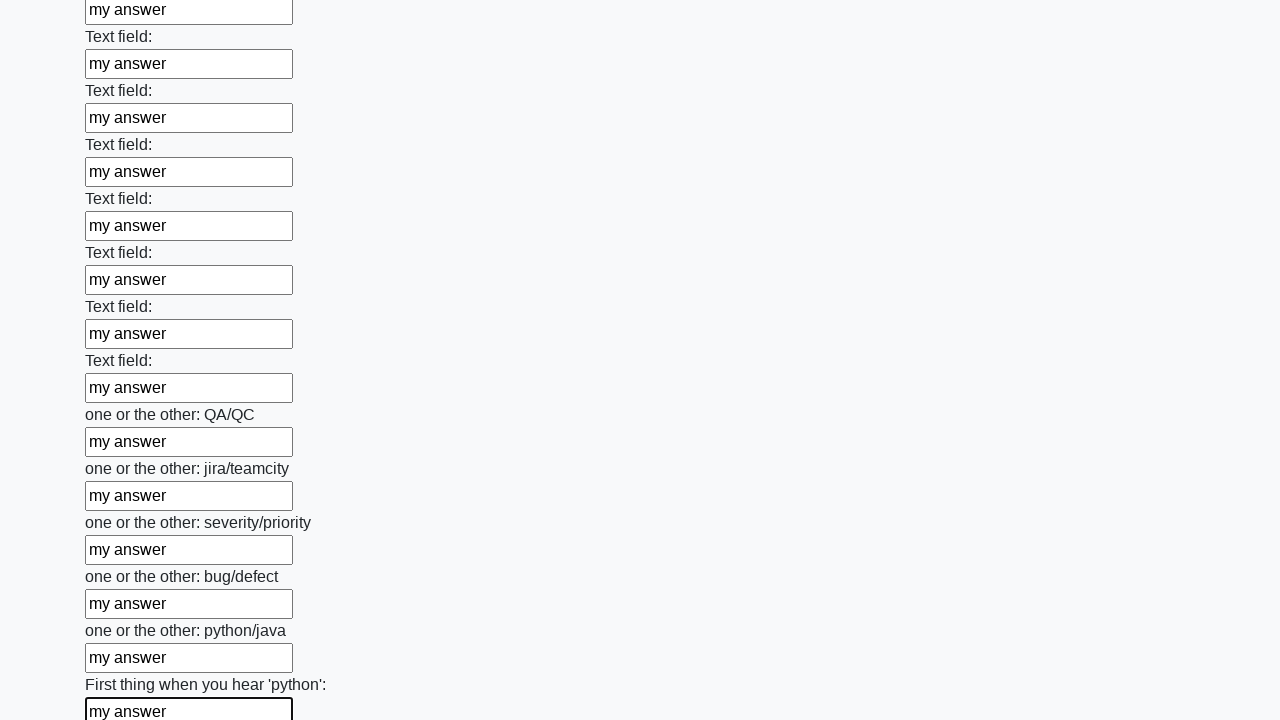

Filled an input field with 'my answer' on input >> nth=93
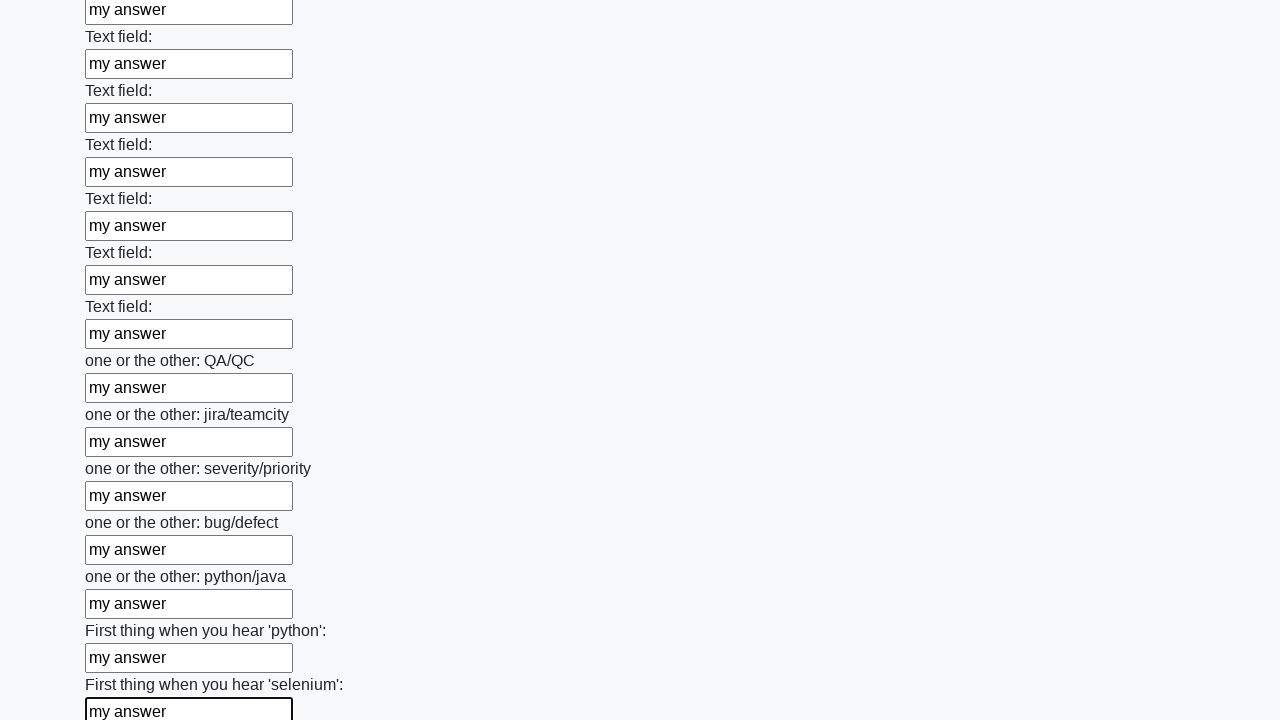

Filled an input field with 'my answer' on input >> nth=94
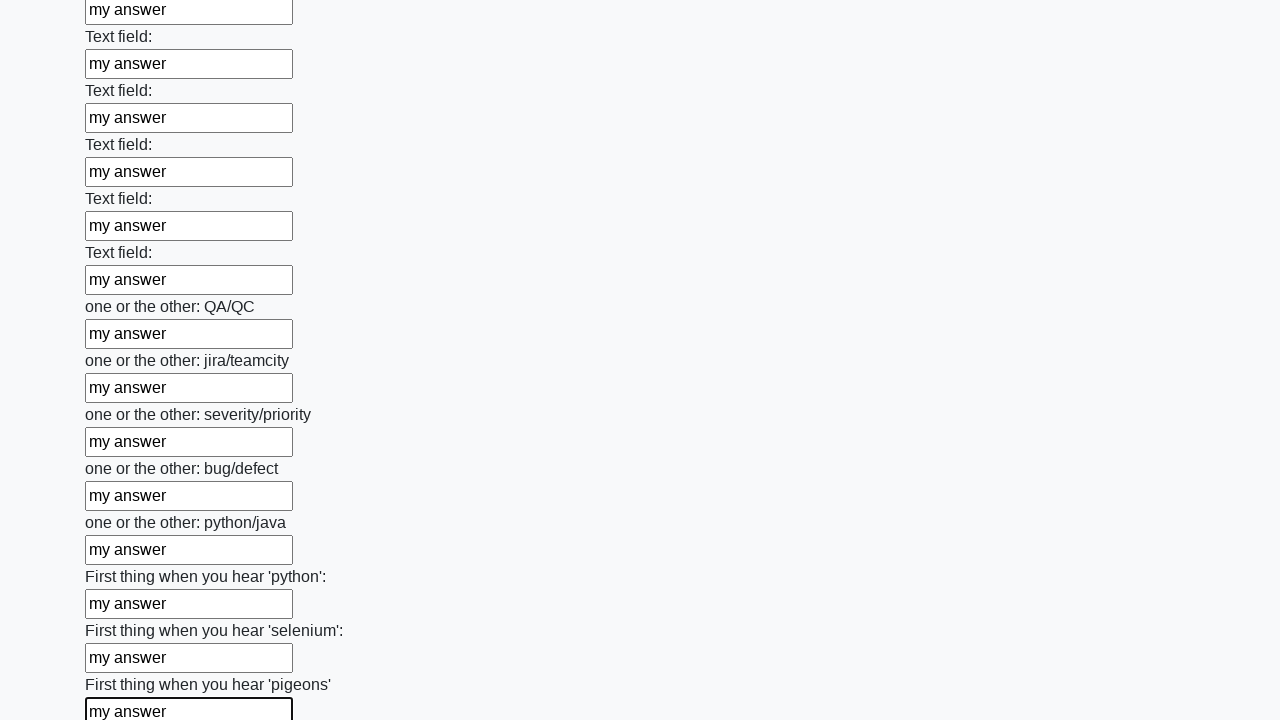

Filled an input field with 'my answer' on input >> nth=95
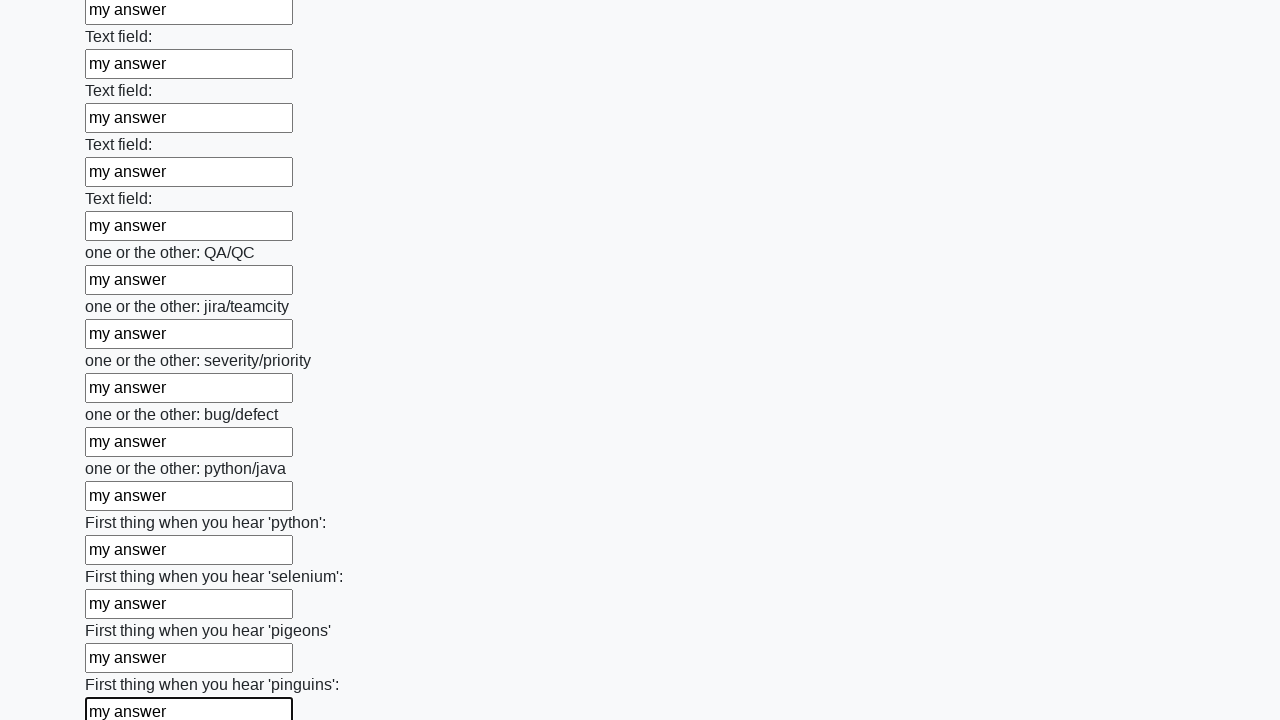

Filled an input field with 'my answer' on input >> nth=96
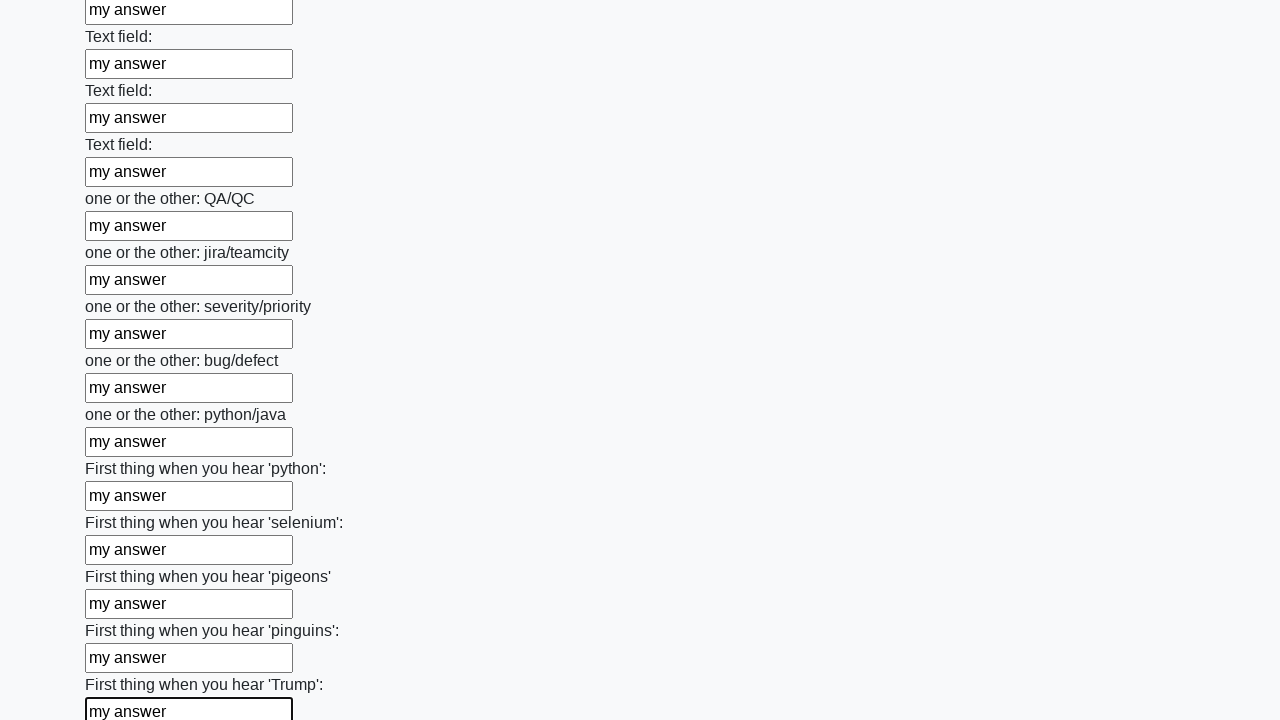

Filled an input field with 'my answer' on input >> nth=97
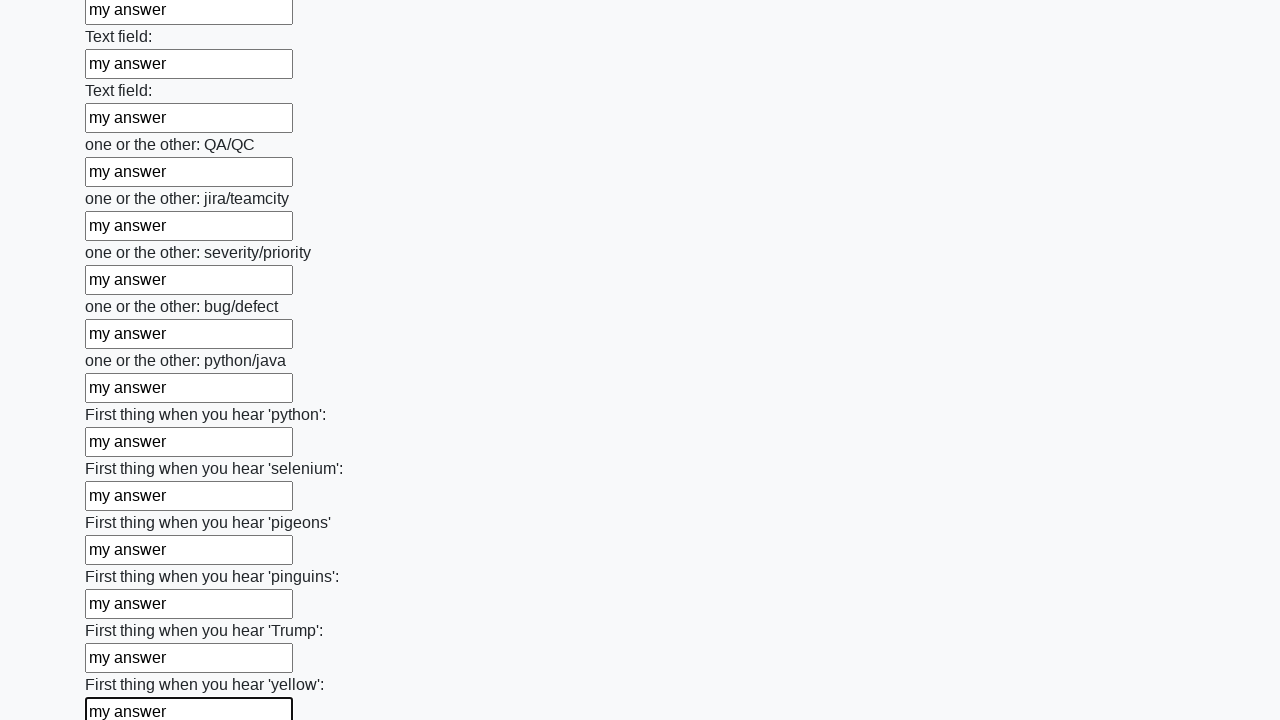

Filled an input field with 'my answer' on input >> nth=98
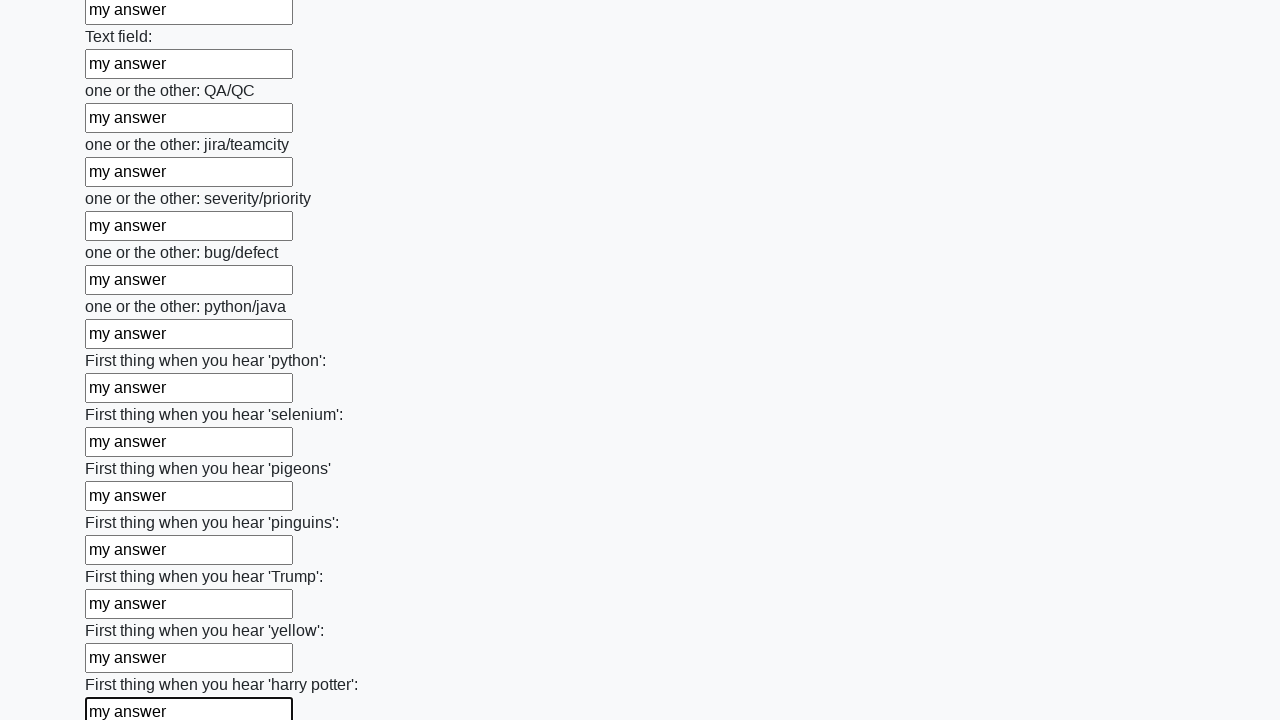

Filled an input field with 'my answer' on input >> nth=99
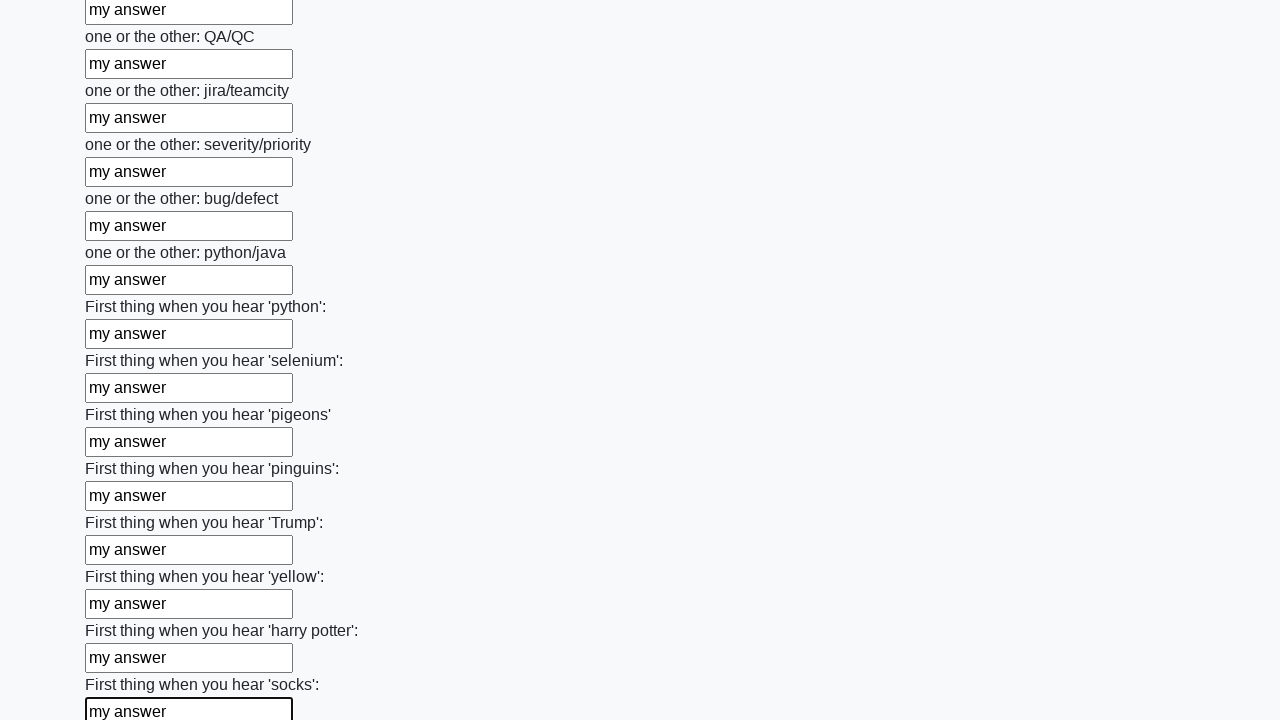

Clicked the submit button to submit the form at (123, 611) on button.btn
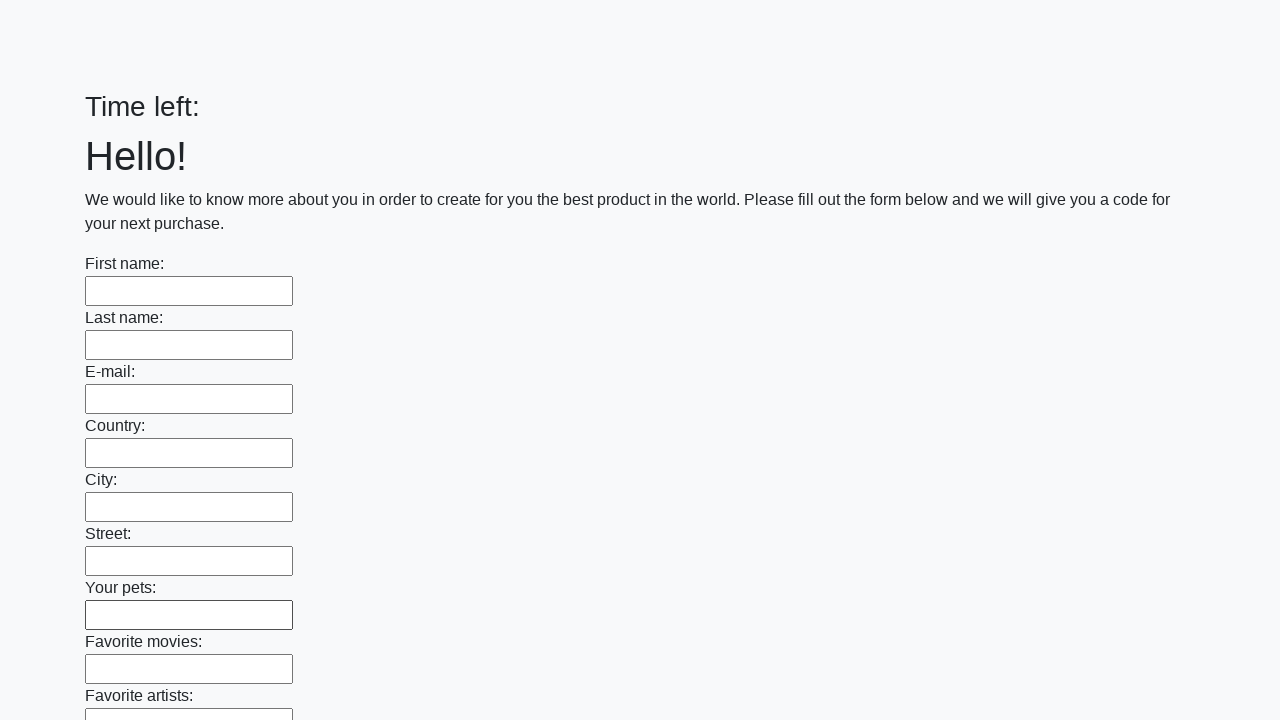

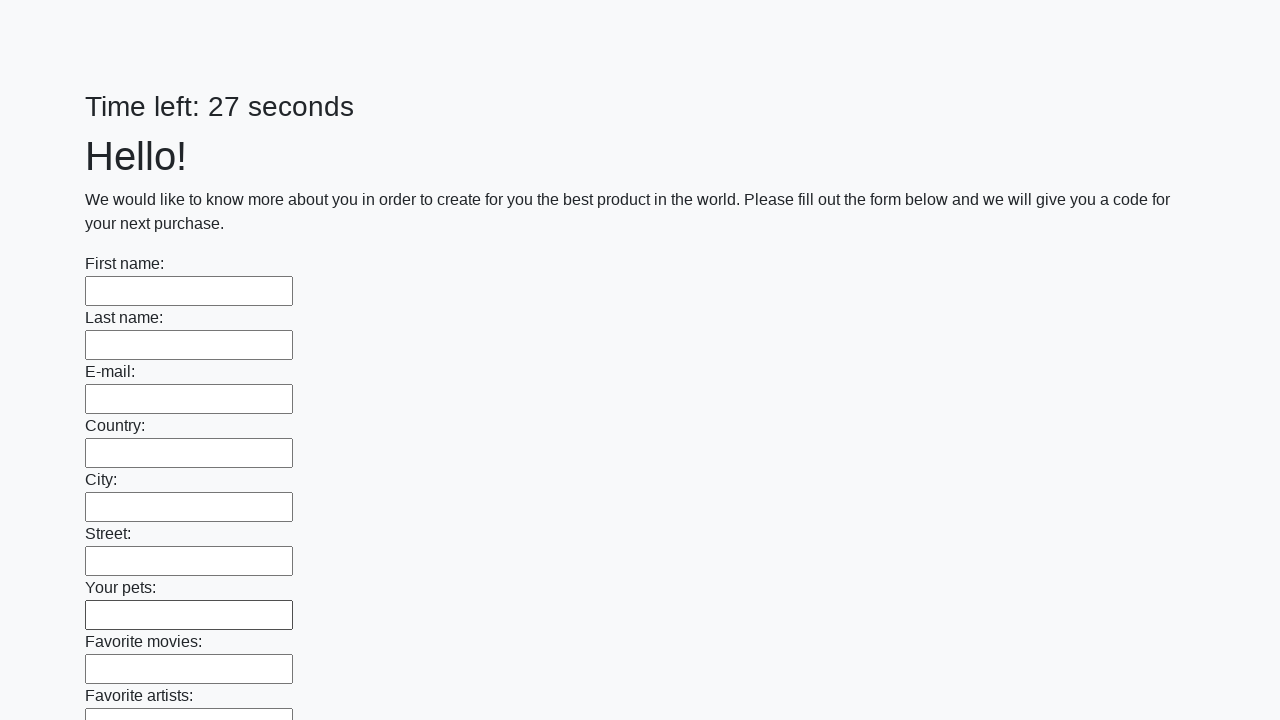